Tests selecting all checkboxes in a form, then refreshing and selecting only the Heart Attack checkbox

Starting URL: https://automationfc.github.io/multiple-fields/

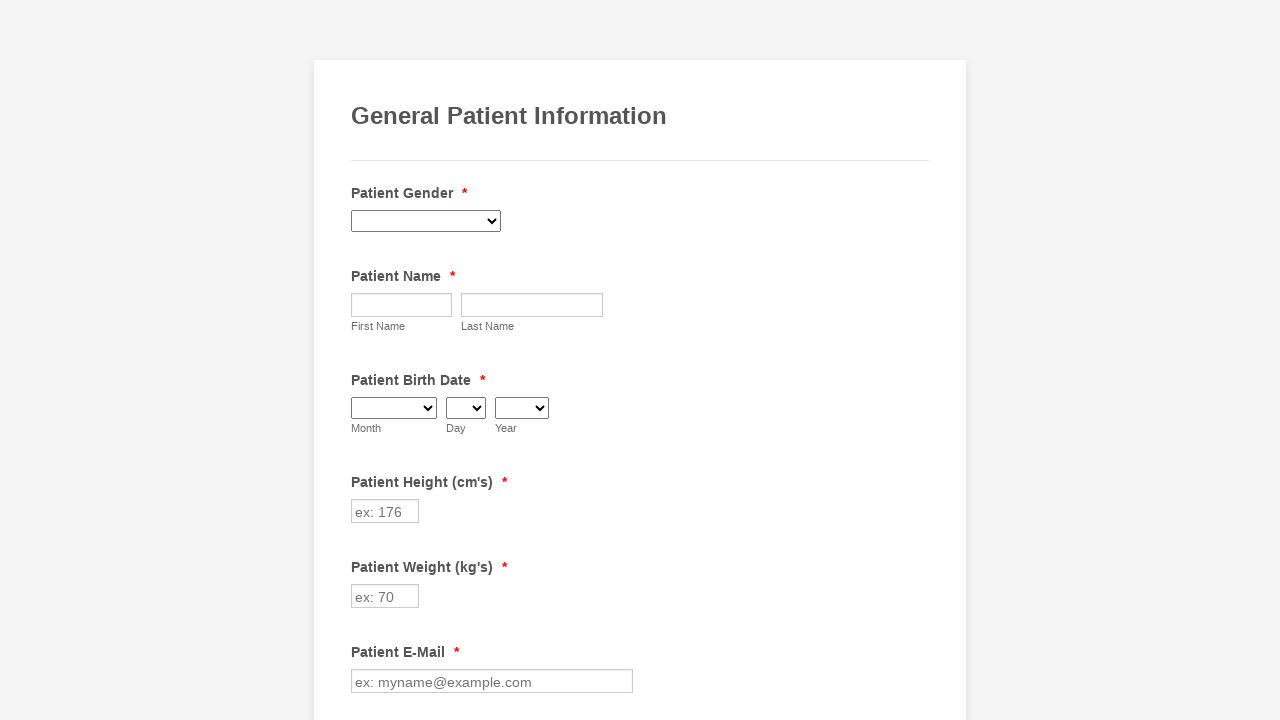

Located all checkboxes in medical condition list
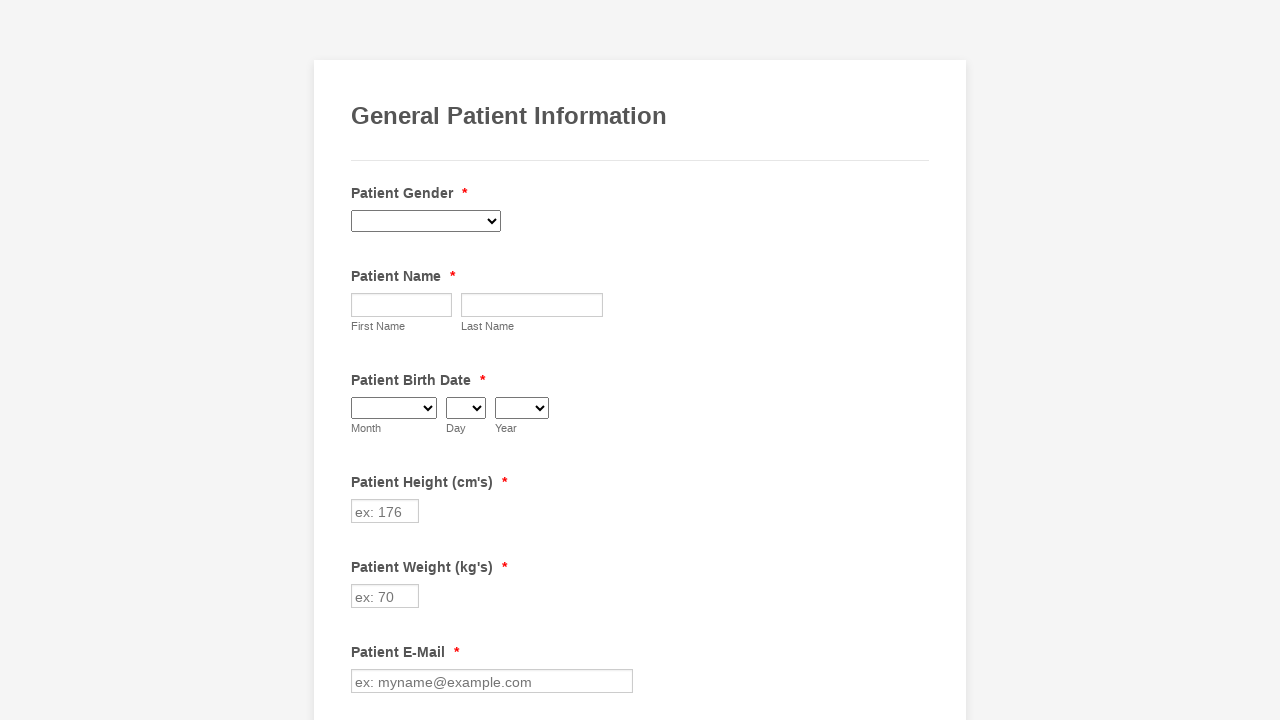

Clicked unchecked checkbox to select it at (362, 360) on css=li[id='id_52'] input[type='checkbox'] >> nth=0
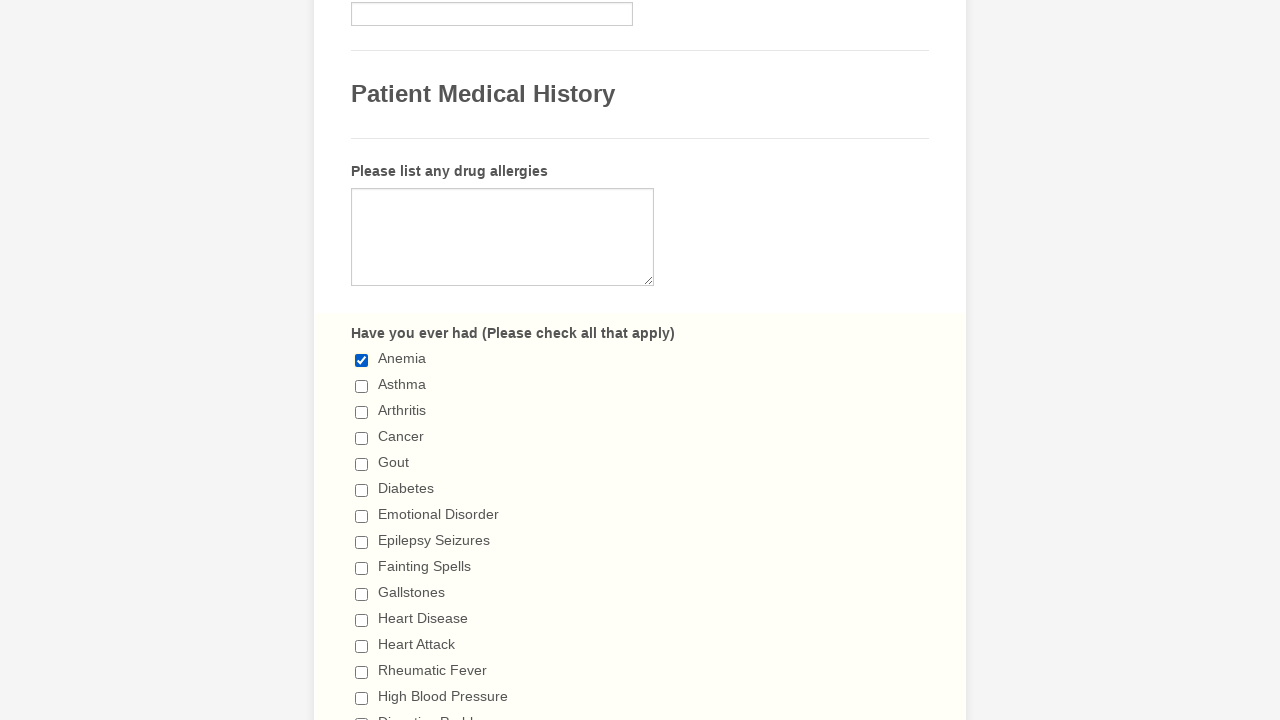

Clicked unchecked checkbox to select it at (362, 386) on css=li[id='id_52'] input[type='checkbox'] >> nth=1
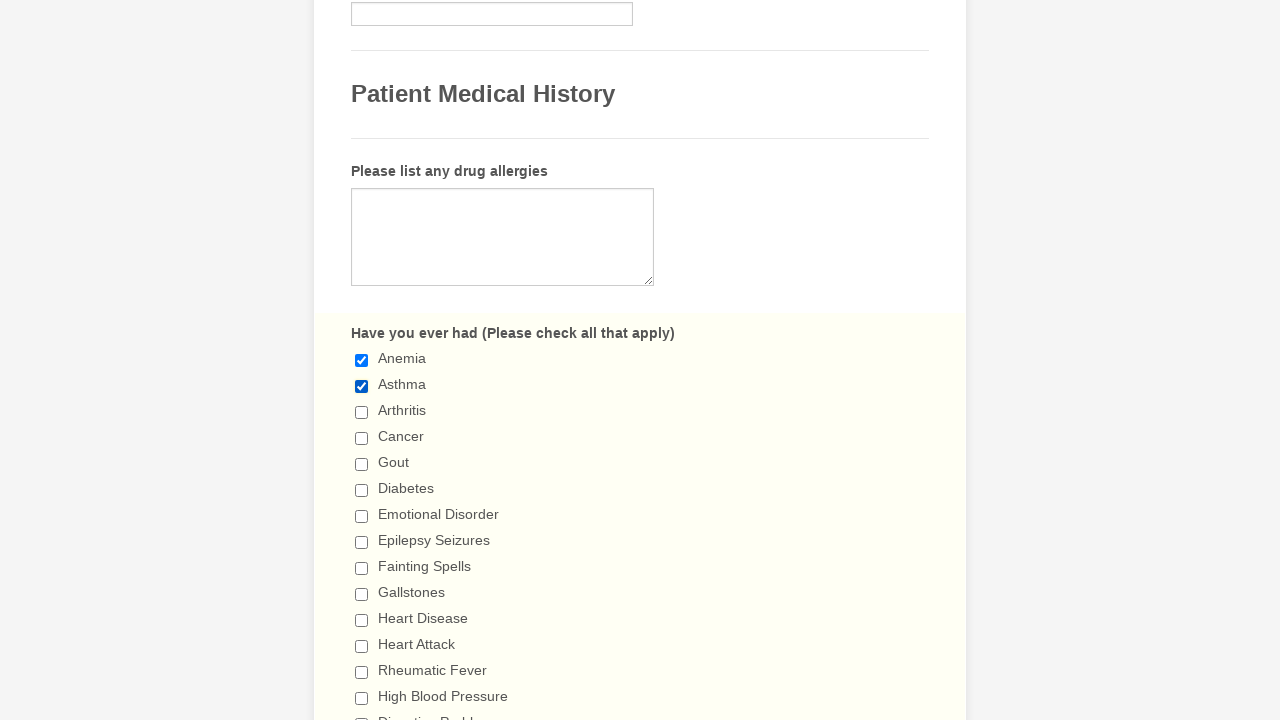

Clicked unchecked checkbox to select it at (362, 412) on css=li[id='id_52'] input[type='checkbox'] >> nth=2
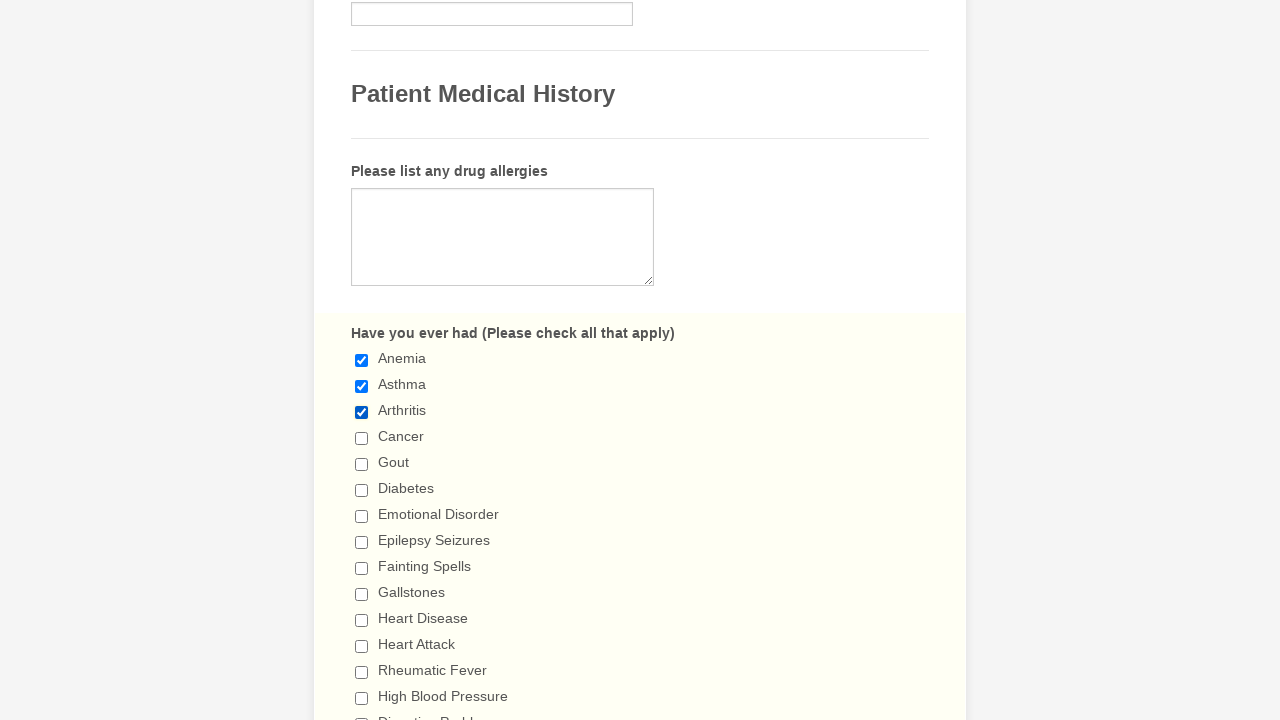

Clicked unchecked checkbox to select it at (362, 438) on css=li[id='id_52'] input[type='checkbox'] >> nth=3
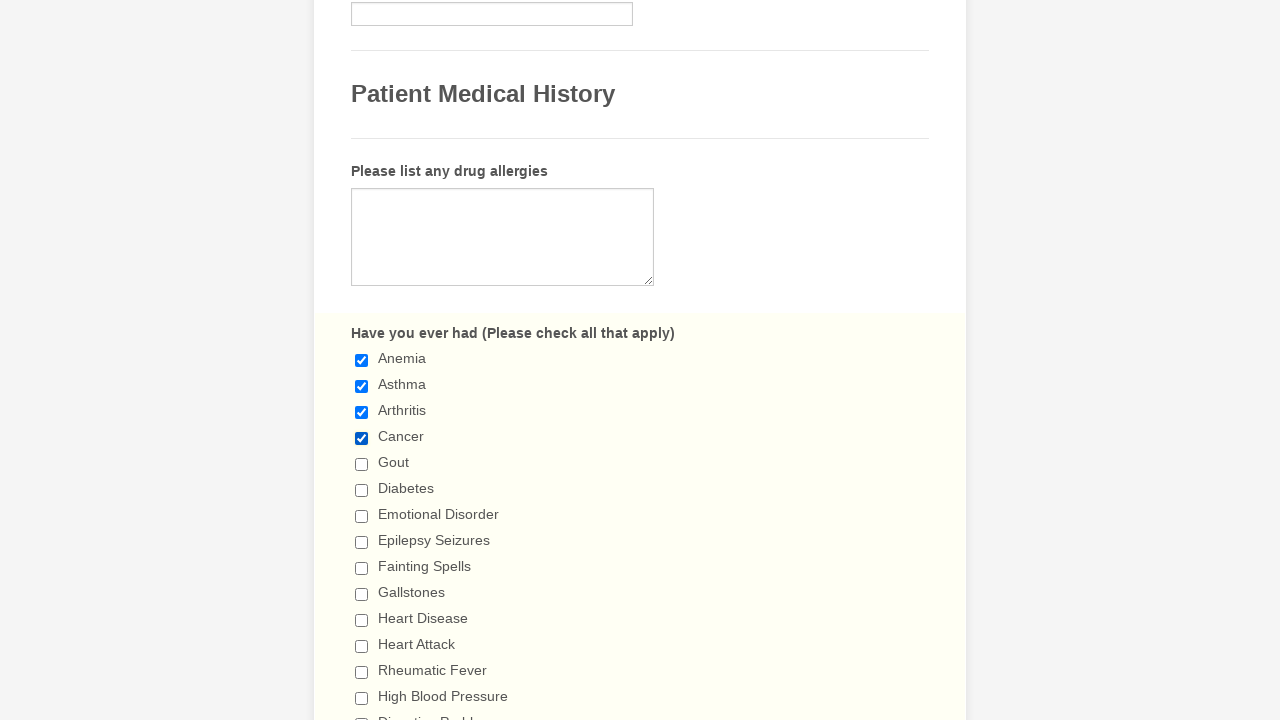

Clicked unchecked checkbox to select it at (362, 464) on css=li[id='id_52'] input[type='checkbox'] >> nth=4
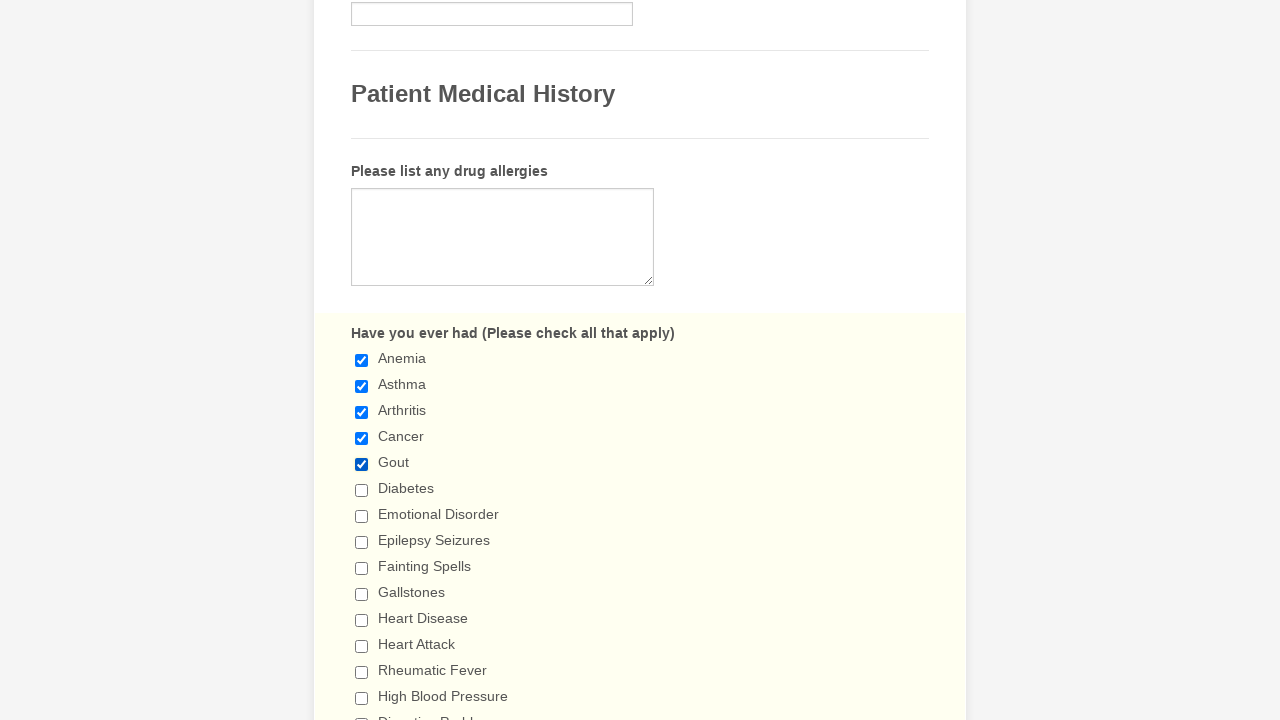

Clicked unchecked checkbox to select it at (362, 490) on css=li[id='id_52'] input[type='checkbox'] >> nth=5
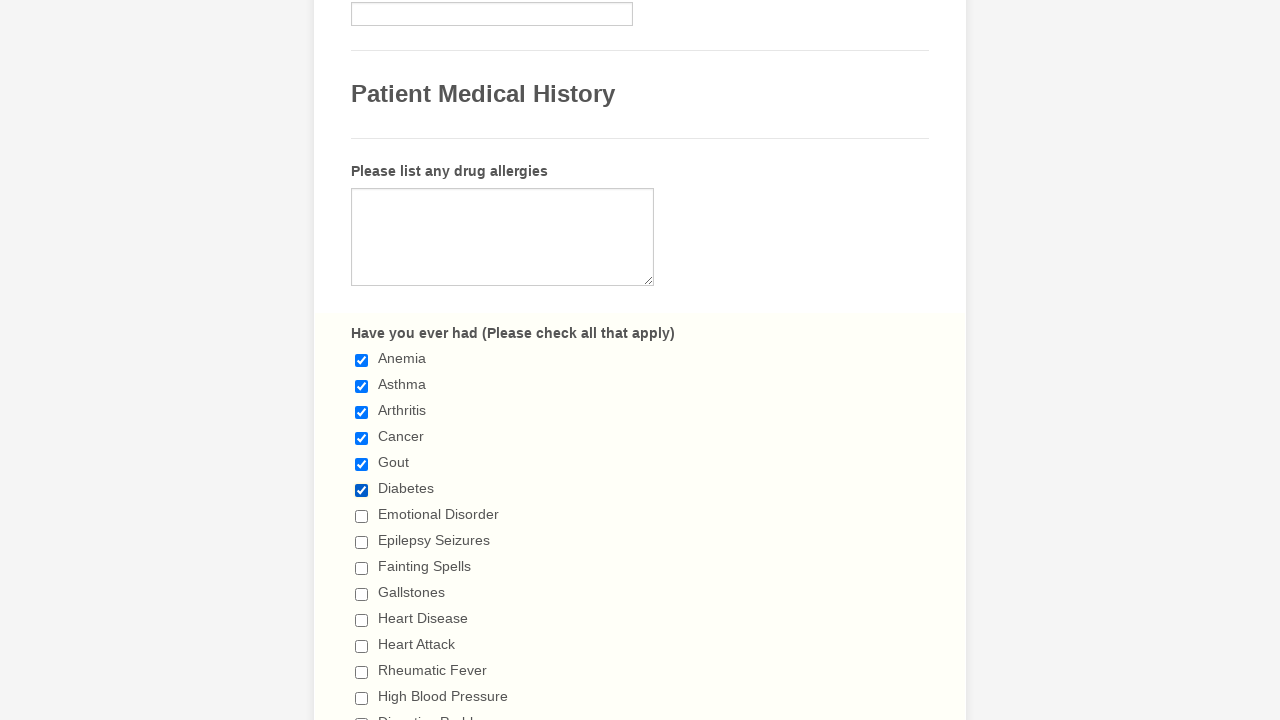

Clicked unchecked checkbox to select it at (362, 516) on css=li[id='id_52'] input[type='checkbox'] >> nth=6
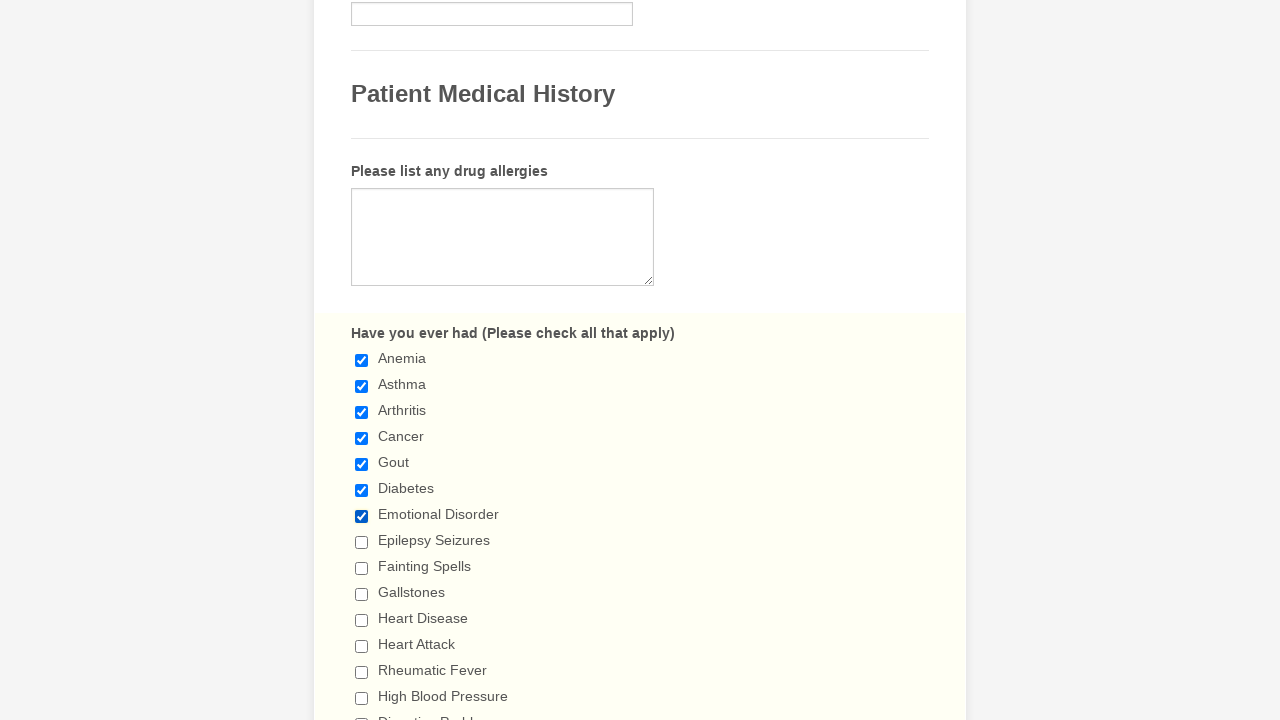

Clicked unchecked checkbox to select it at (362, 542) on css=li[id='id_52'] input[type='checkbox'] >> nth=7
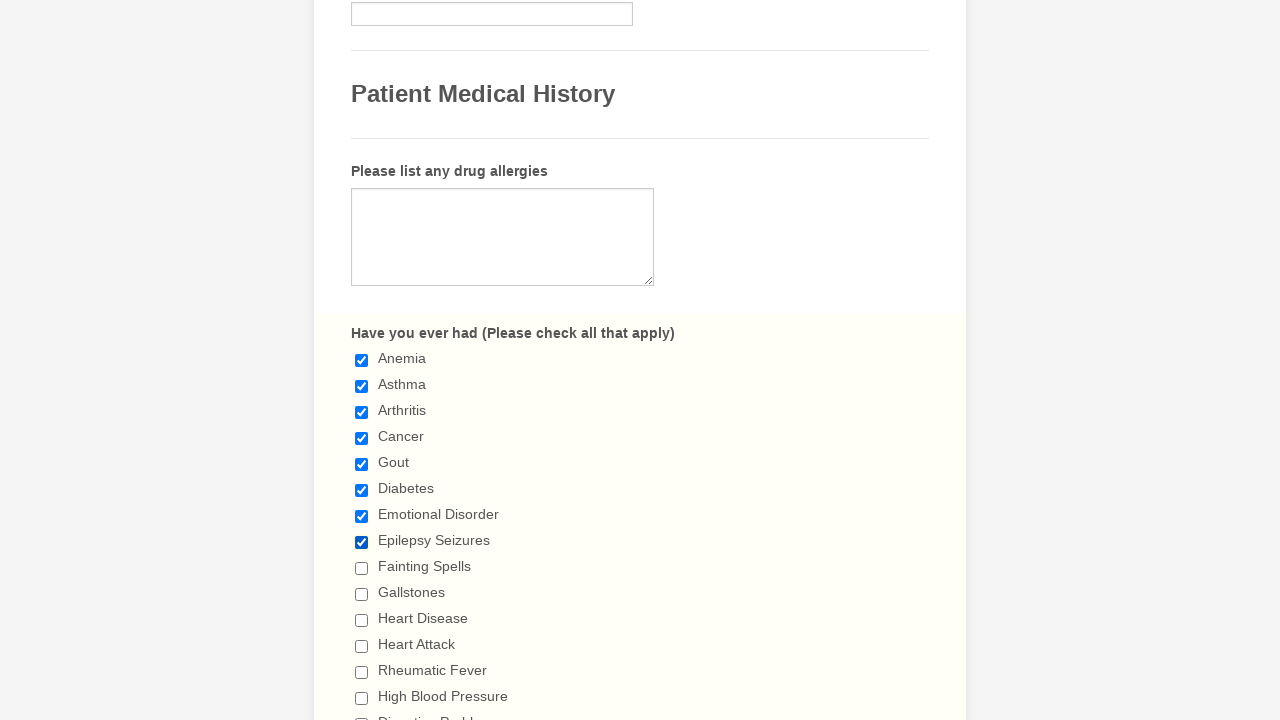

Clicked unchecked checkbox to select it at (362, 568) on css=li[id='id_52'] input[type='checkbox'] >> nth=8
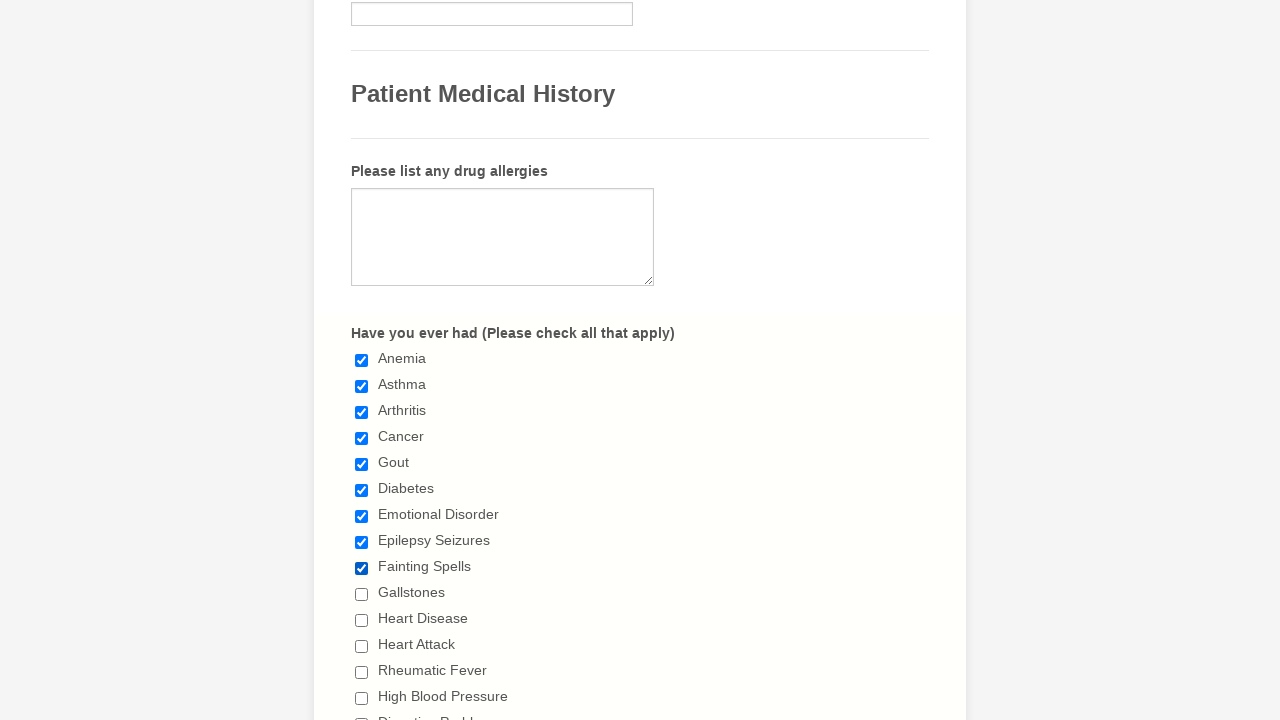

Clicked unchecked checkbox to select it at (362, 594) on css=li[id='id_52'] input[type='checkbox'] >> nth=9
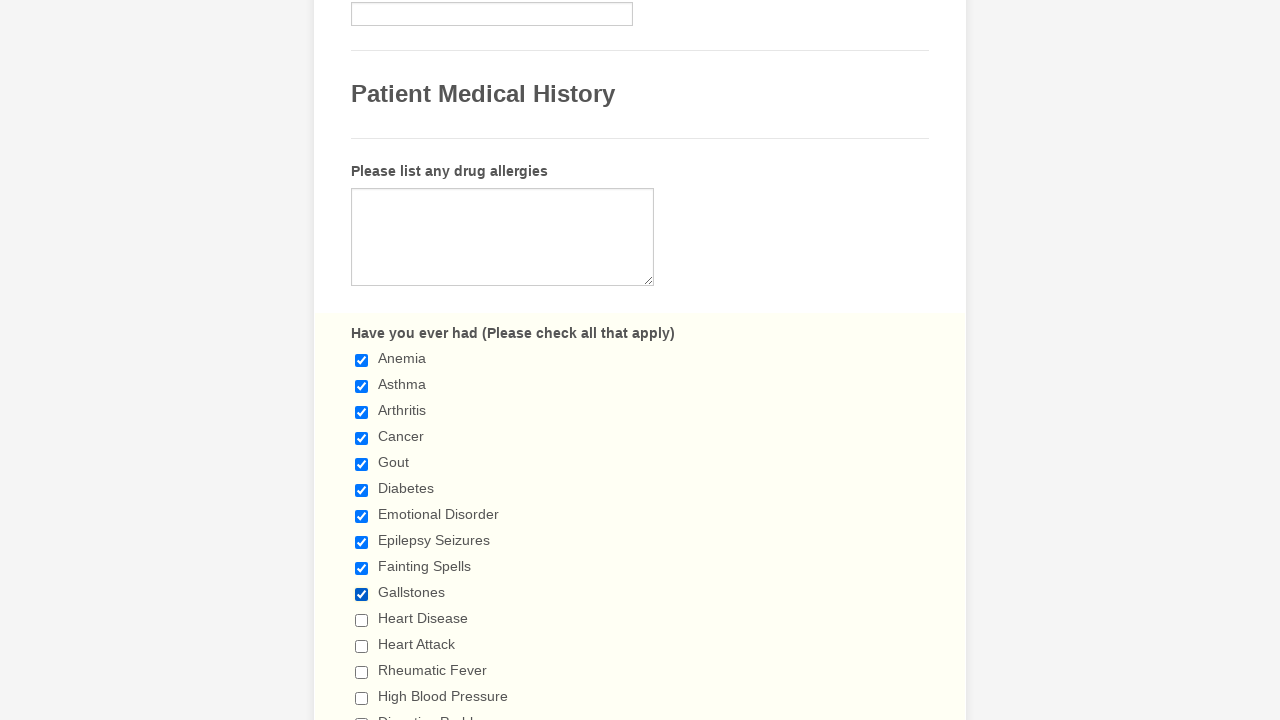

Clicked unchecked checkbox to select it at (362, 620) on css=li[id='id_52'] input[type='checkbox'] >> nth=10
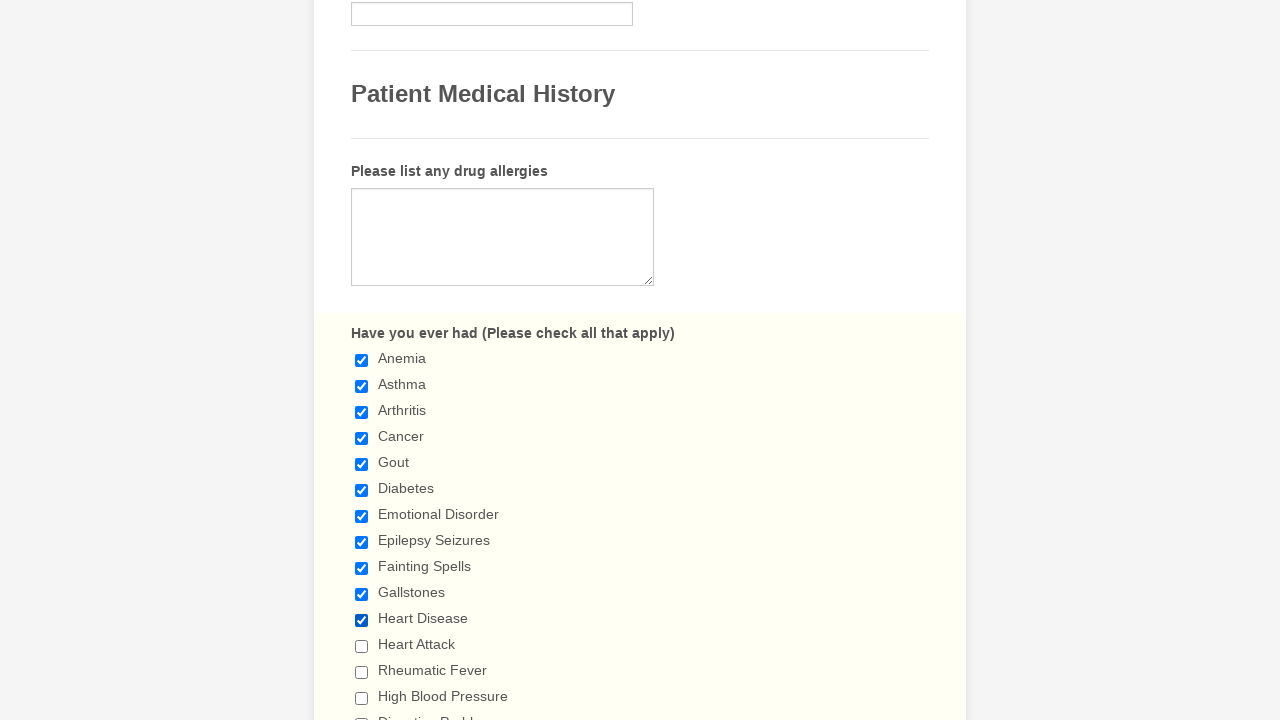

Clicked unchecked checkbox to select it at (362, 646) on css=li[id='id_52'] input[type='checkbox'] >> nth=11
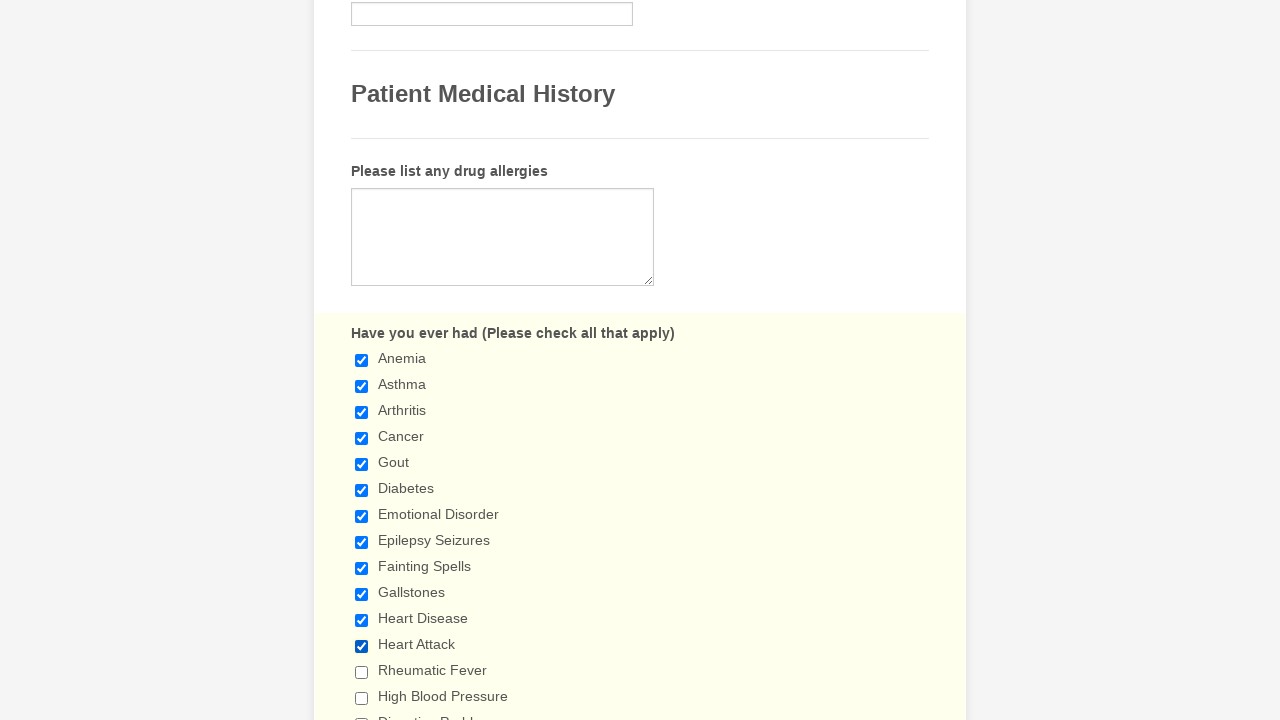

Clicked unchecked checkbox to select it at (362, 672) on css=li[id='id_52'] input[type='checkbox'] >> nth=12
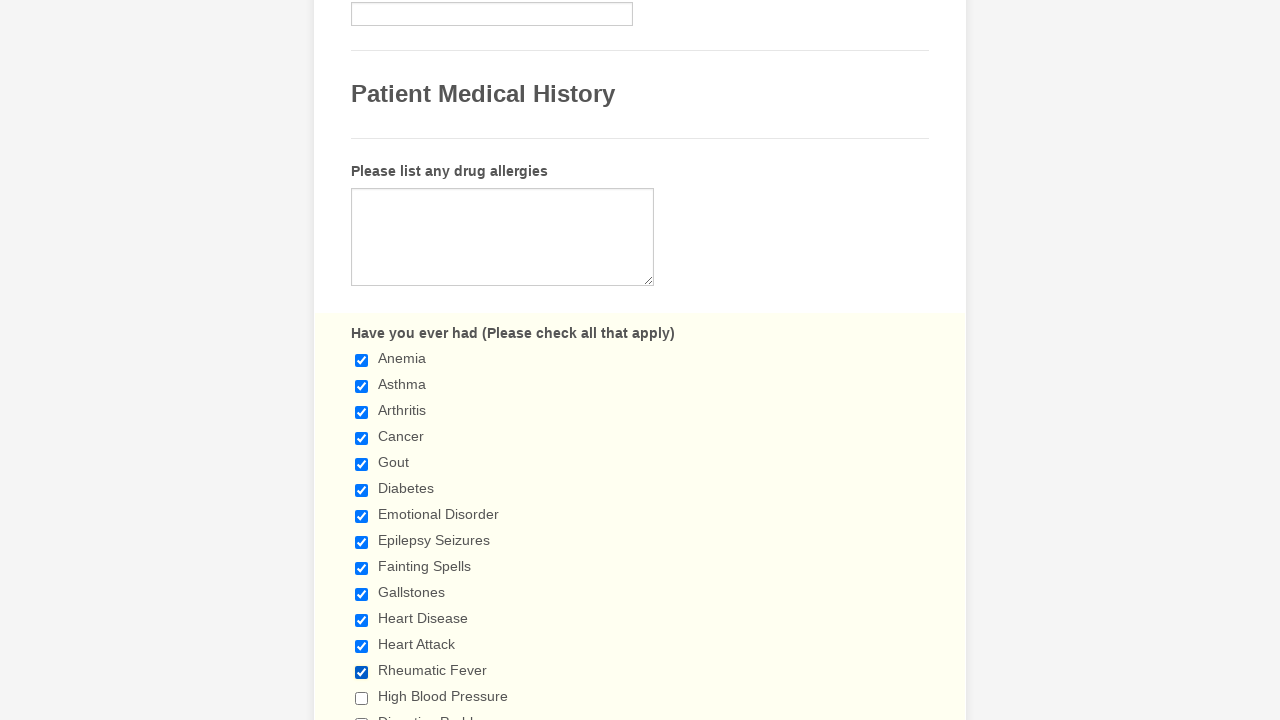

Clicked unchecked checkbox to select it at (362, 698) on css=li[id='id_52'] input[type='checkbox'] >> nth=13
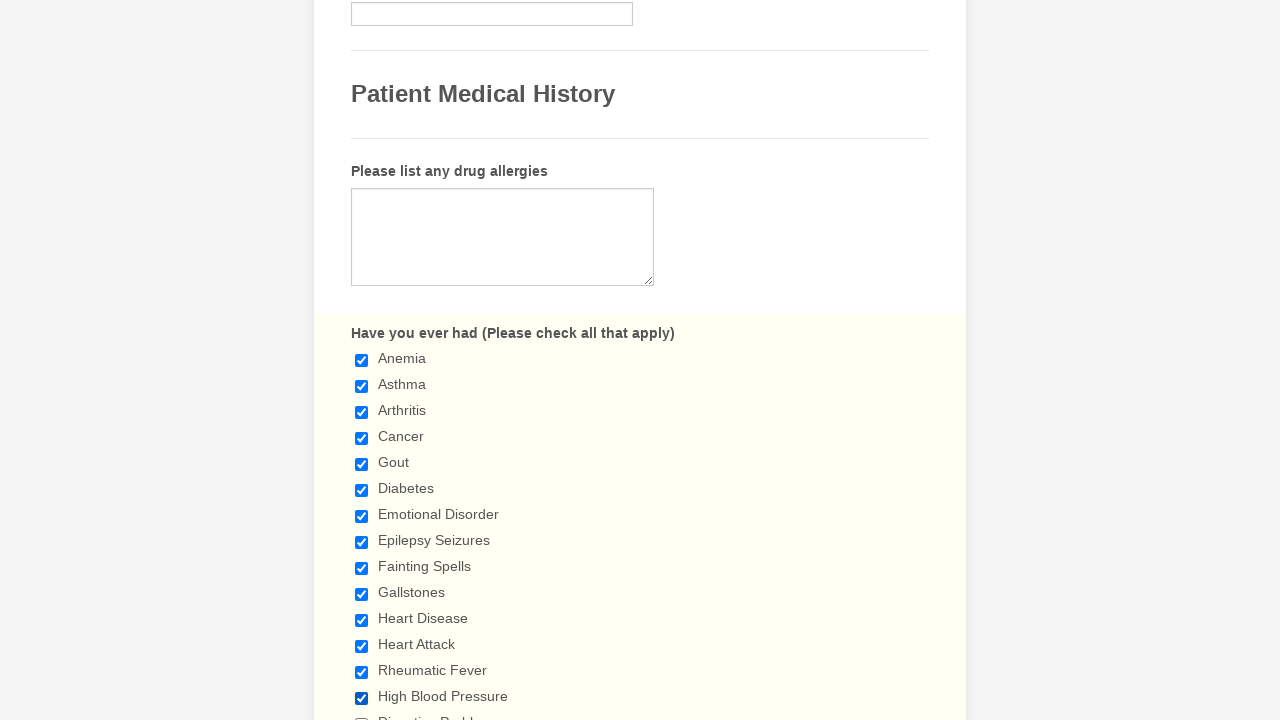

Clicked unchecked checkbox to select it at (362, 714) on css=li[id='id_52'] input[type='checkbox'] >> nth=14
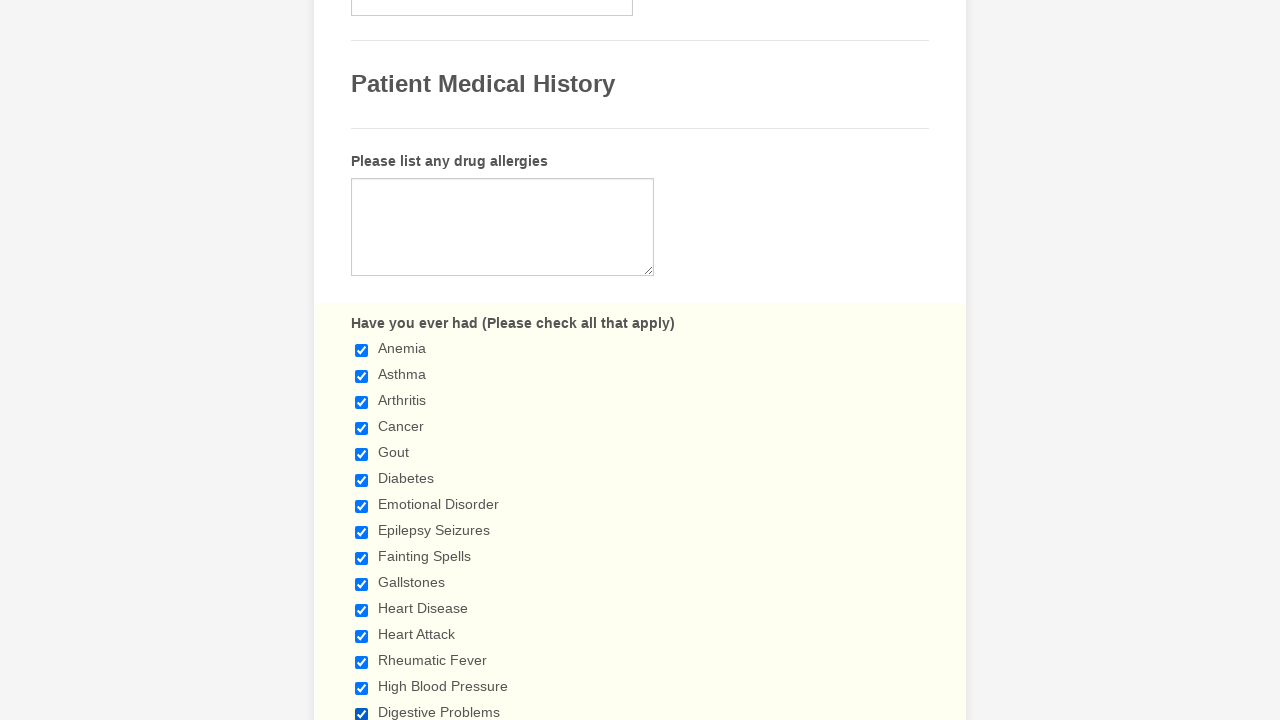

Clicked unchecked checkbox to select it at (362, 360) on css=li[id='id_52'] input[type='checkbox'] >> nth=15
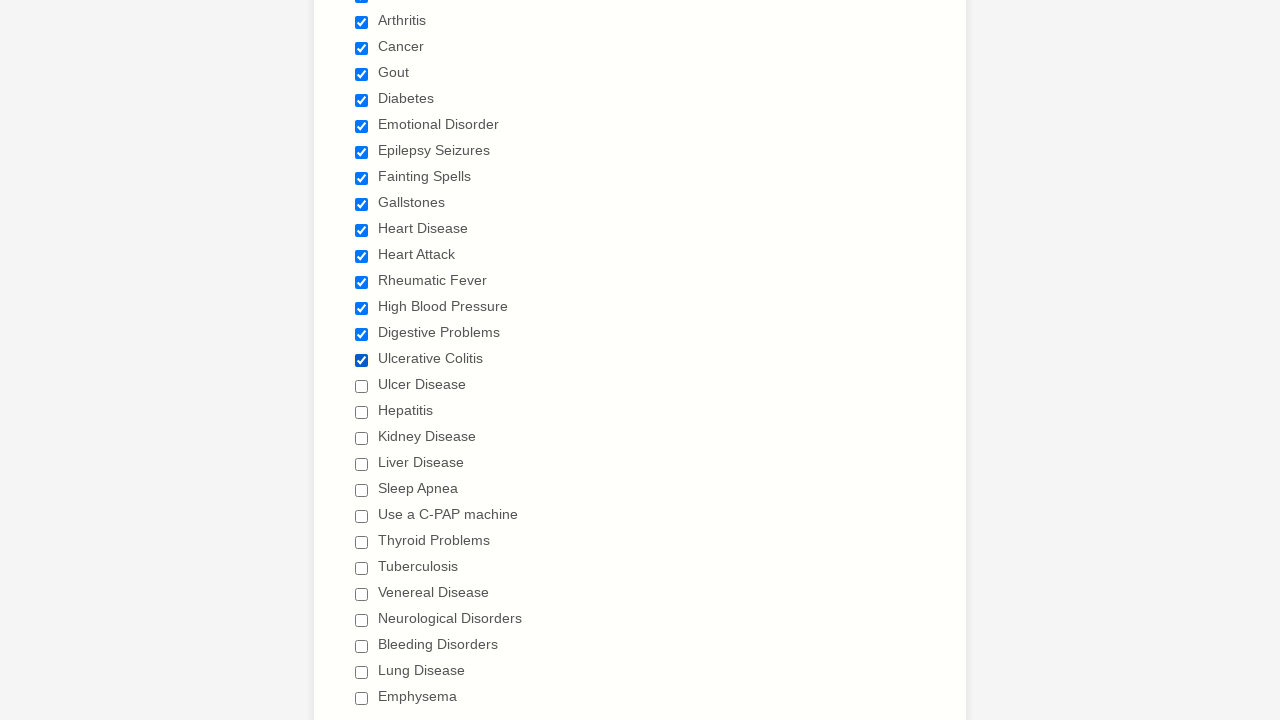

Clicked unchecked checkbox to select it at (362, 386) on css=li[id='id_52'] input[type='checkbox'] >> nth=16
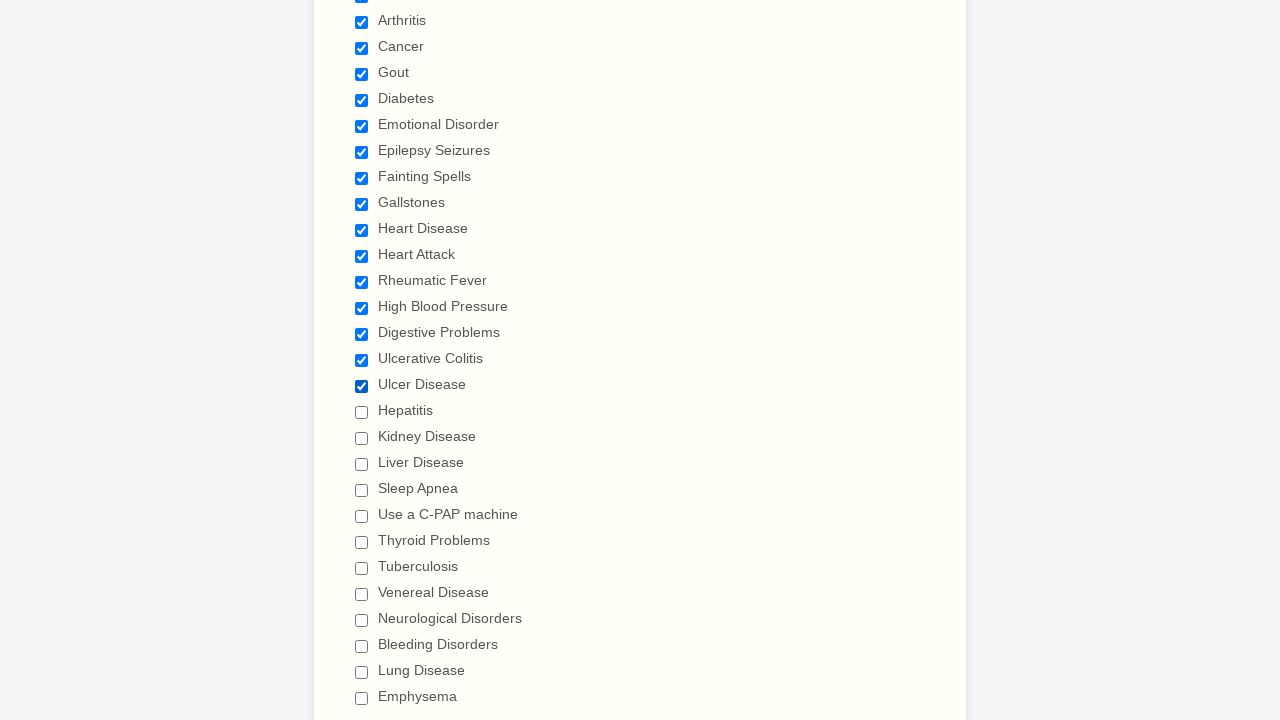

Clicked unchecked checkbox to select it at (362, 412) on css=li[id='id_52'] input[type='checkbox'] >> nth=17
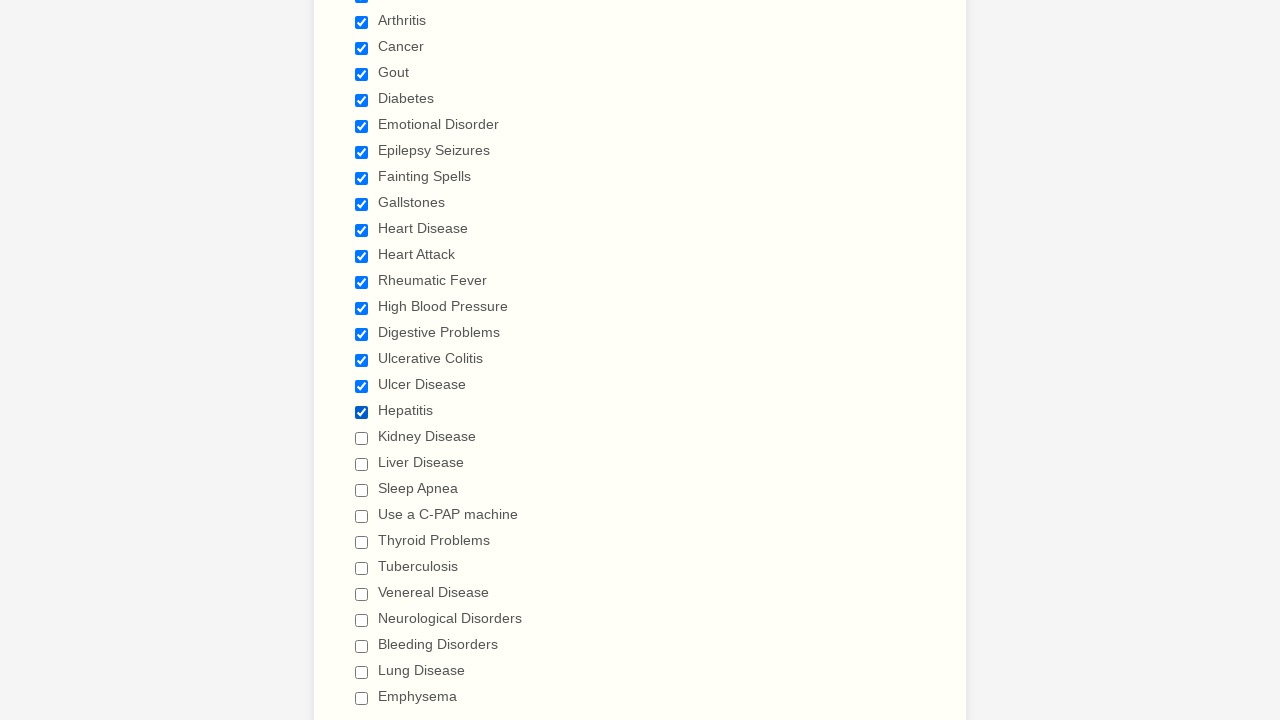

Clicked unchecked checkbox to select it at (362, 438) on css=li[id='id_52'] input[type='checkbox'] >> nth=18
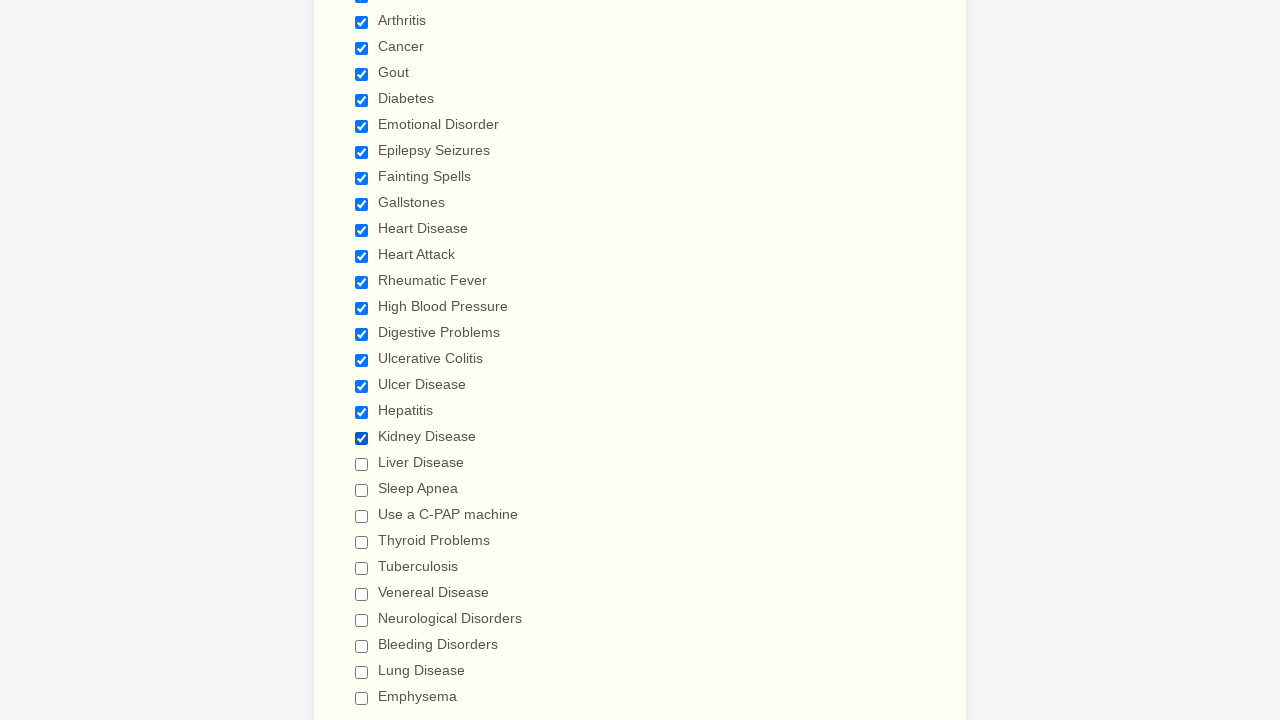

Clicked unchecked checkbox to select it at (362, 464) on css=li[id='id_52'] input[type='checkbox'] >> nth=19
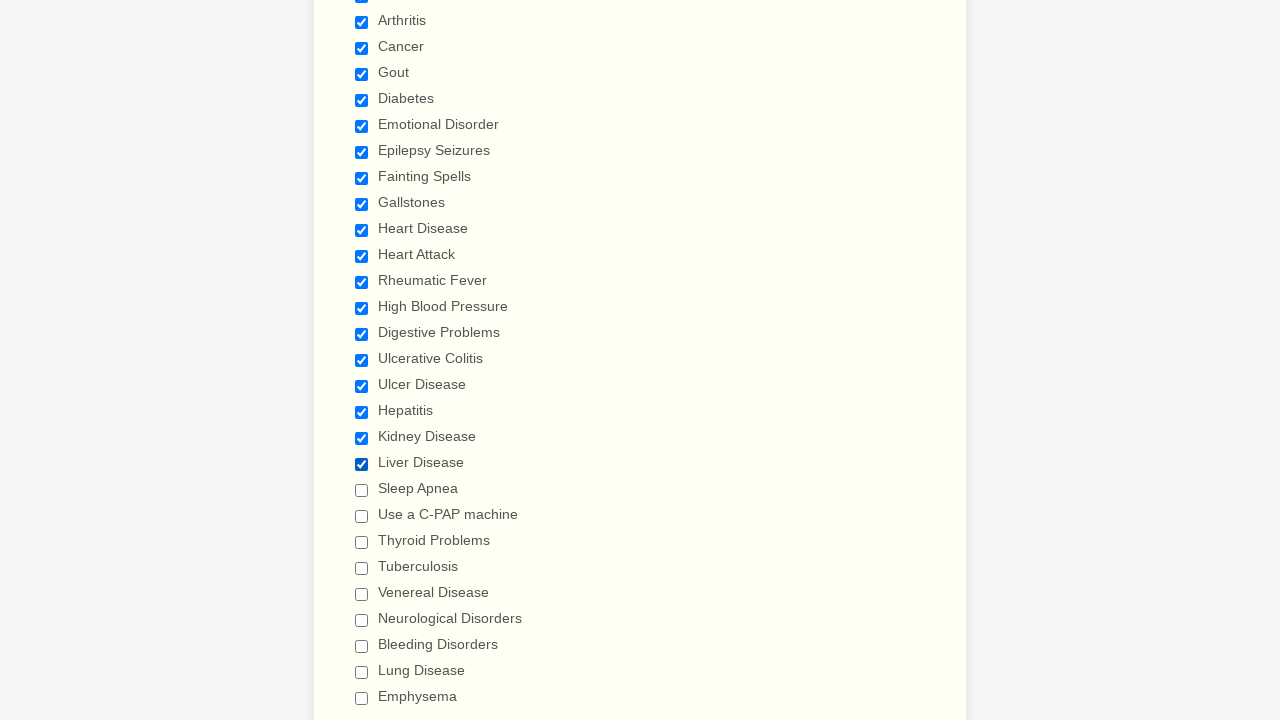

Clicked unchecked checkbox to select it at (362, 490) on css=li[id='id_52'] input[type='checkbox'] >> nth=20
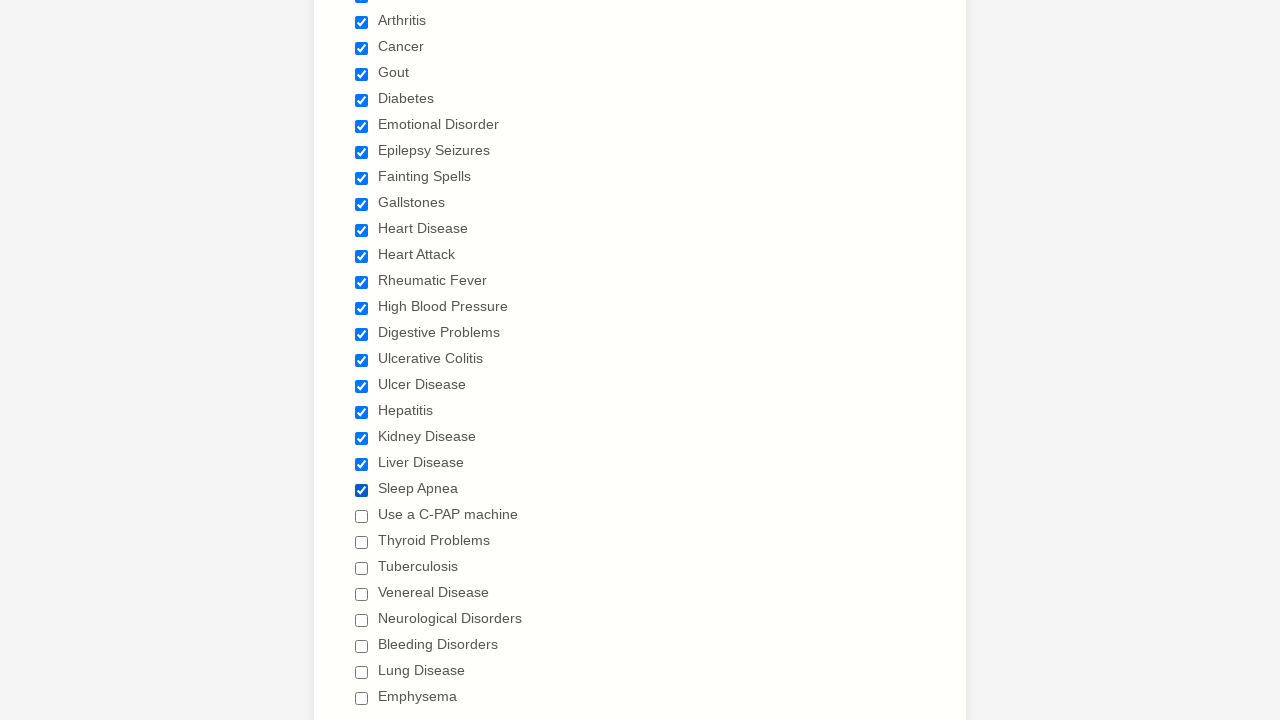

Clicked unchecked checkbox to select it at (362, 516) on css=li[id='id_52'] input[type='checkbox'] >> nth=21
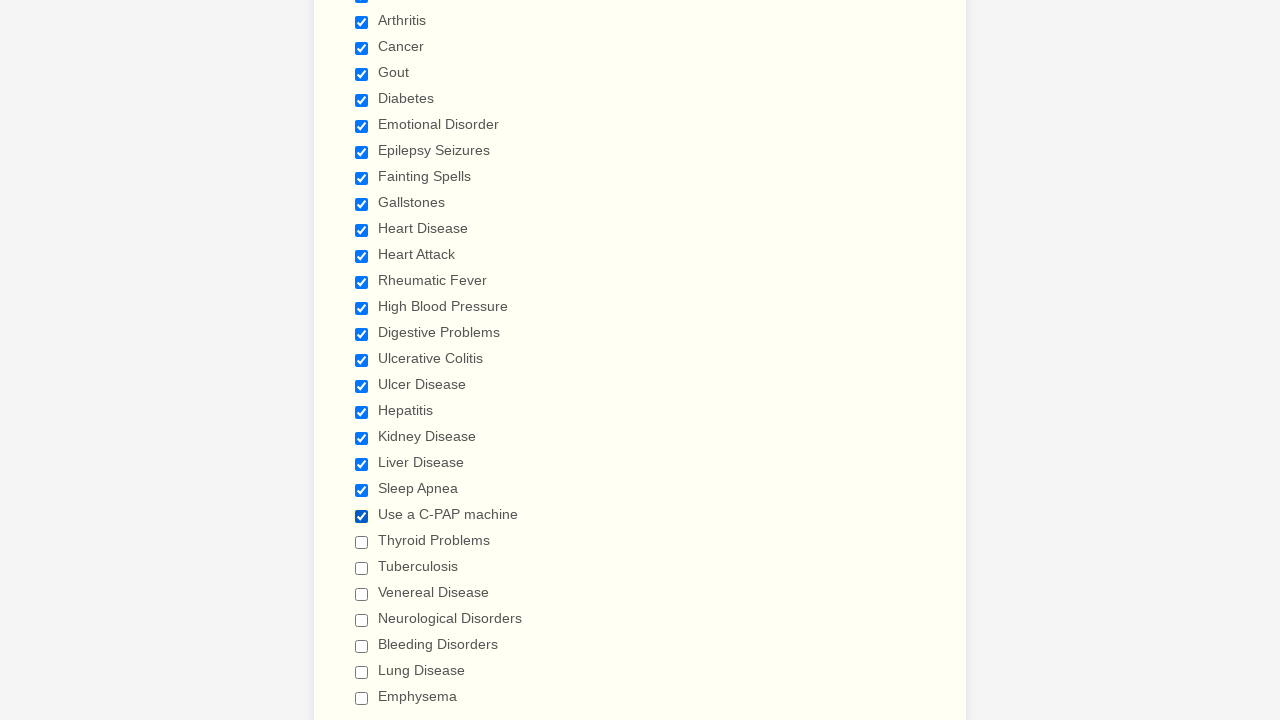

Clicked unchecked checkbox to select it at (362, 542) on css=li[id='id_52'] input[type='checkbox'] >> nth=22
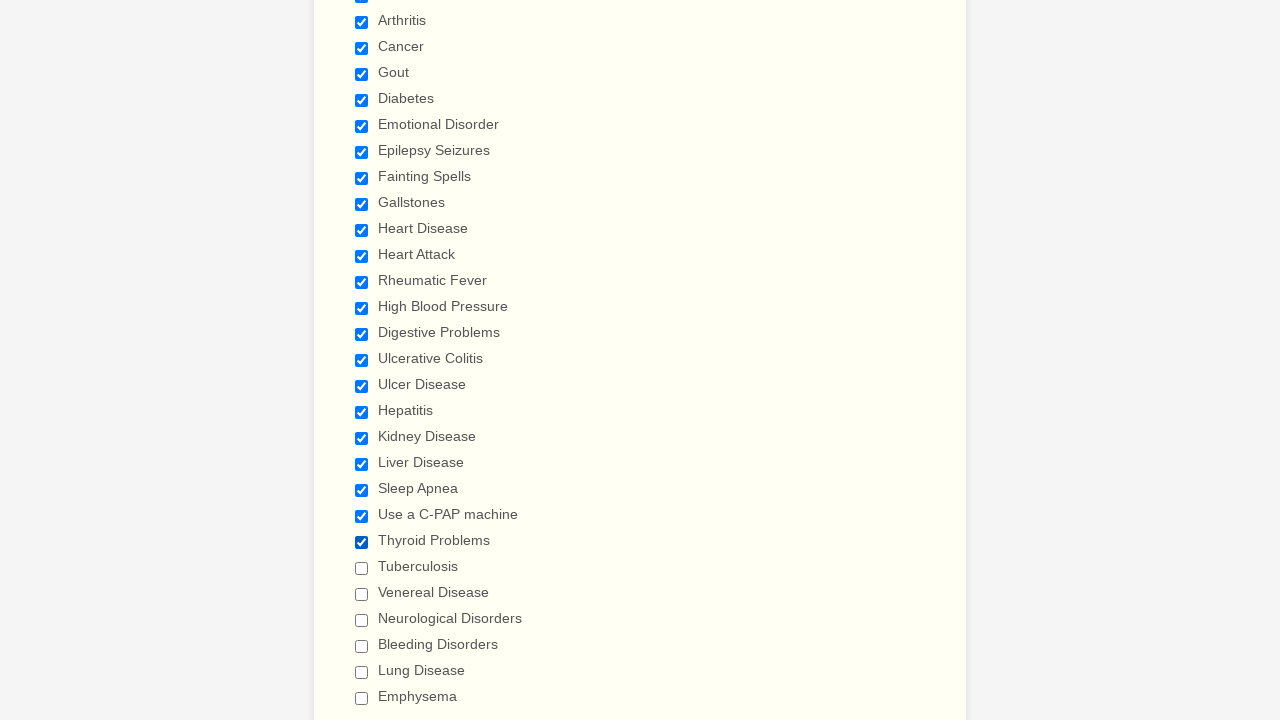

Clicked unchecked checkbox to select it at (362, 568) on css=li[id='id_52'] input[type='checkbox'] >> nth=23
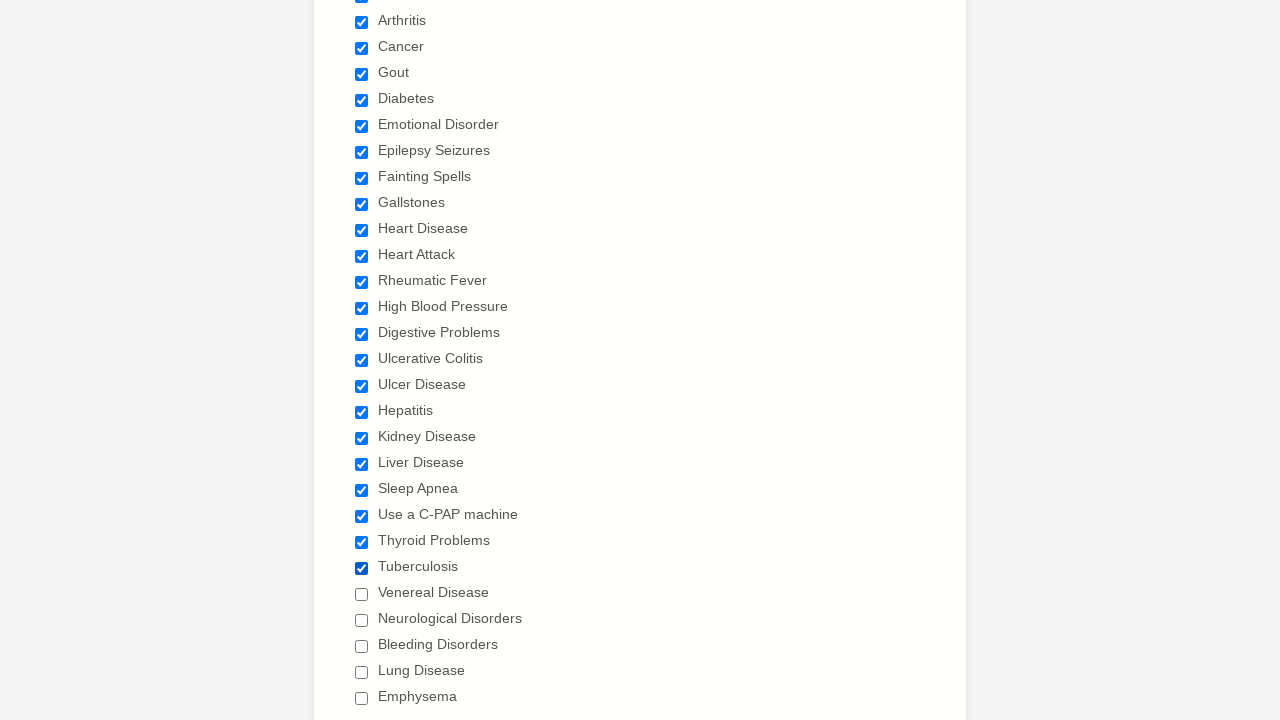

Clicked unchecked checkbox to select it at (362, 594) on css=li[id='id_52'] input[type='checkbox'] >> nth=24
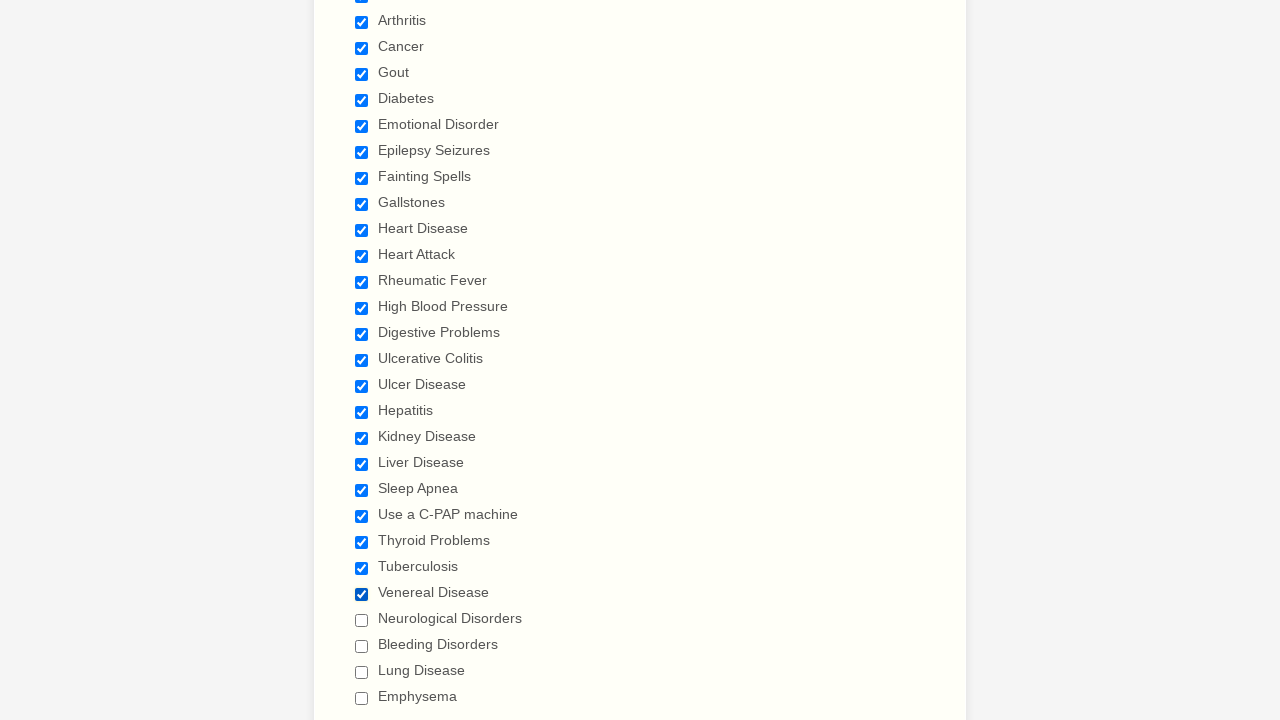

Clicked unchecked checkbox to select it at (362, 620) on css=li[id='id_52'] input[type='checkbox'] >> nth=25
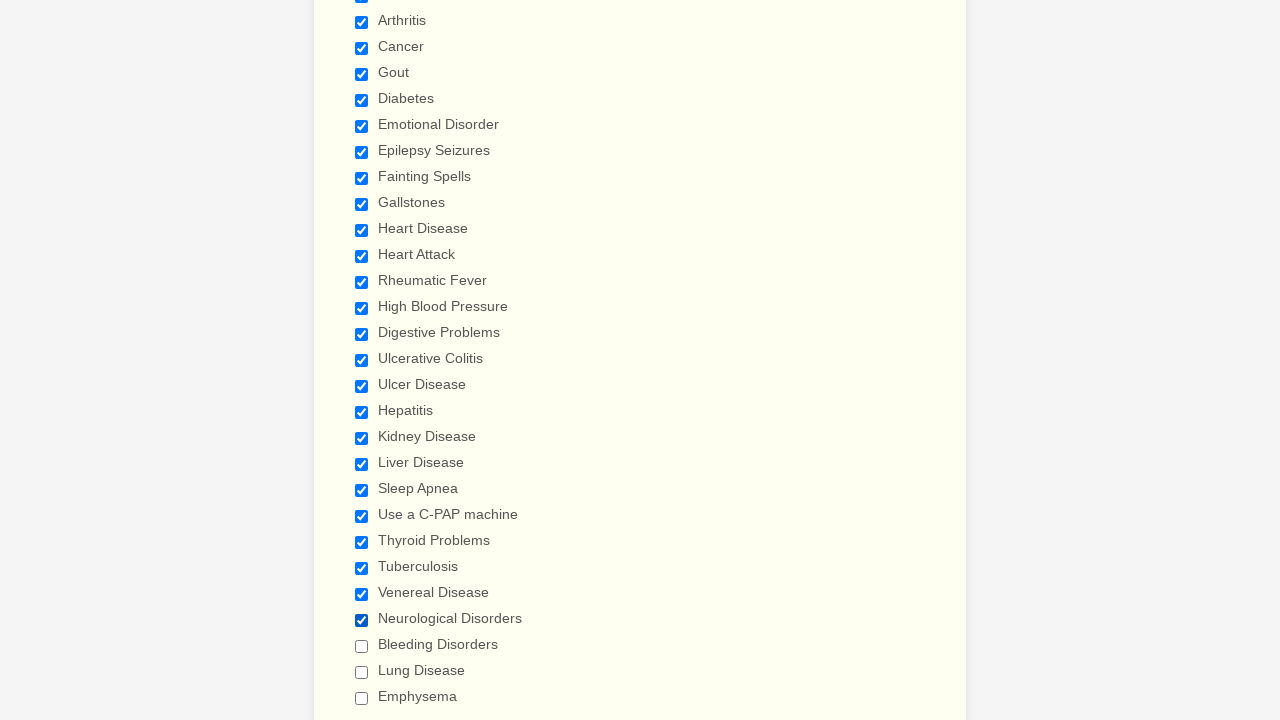

Clicked unchecked checkbox to select it at (362, 646) on css=li[id='id_52'] input[type='checkbox'] >> nth=26
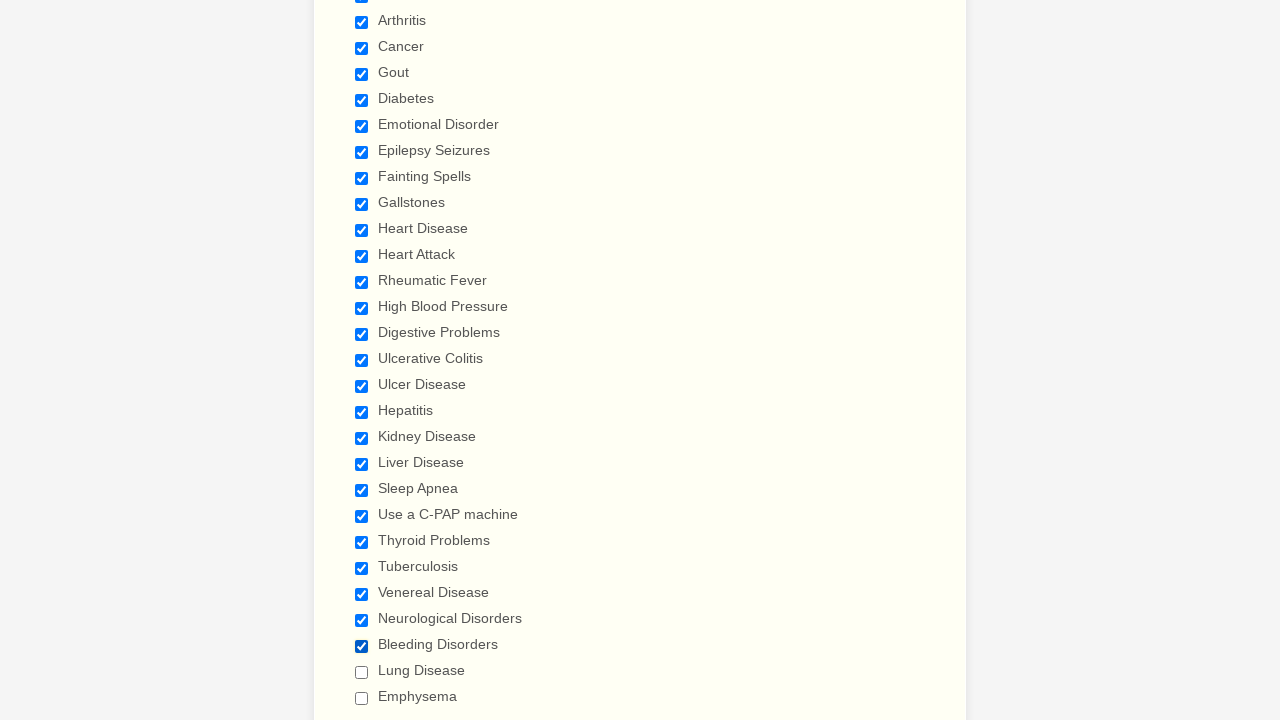

Clicked unchecked checkbox to select it at (362, 672) on css=li[id='id_52'] input[type='checkbox'] >> nth=27
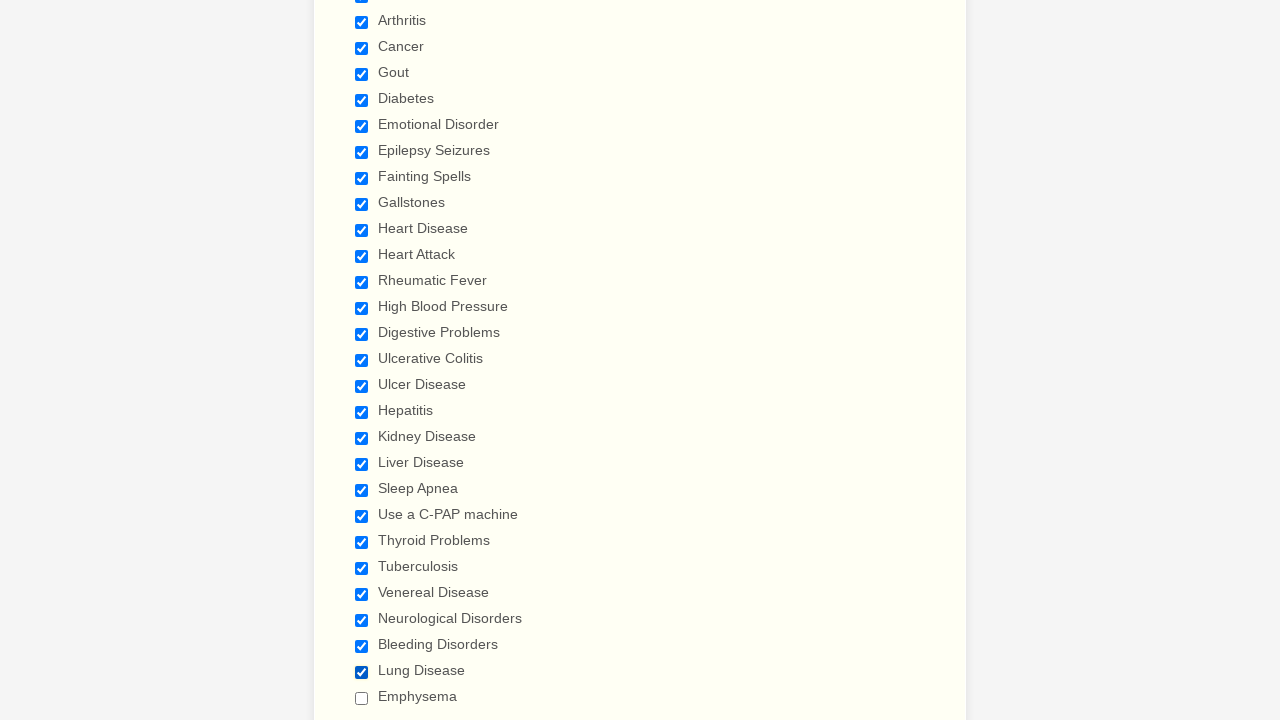

Clicked unchecked checkbox to select it at (362, 698) on css=li[id='id_52'] input[type='checkbox'] >> nth=28
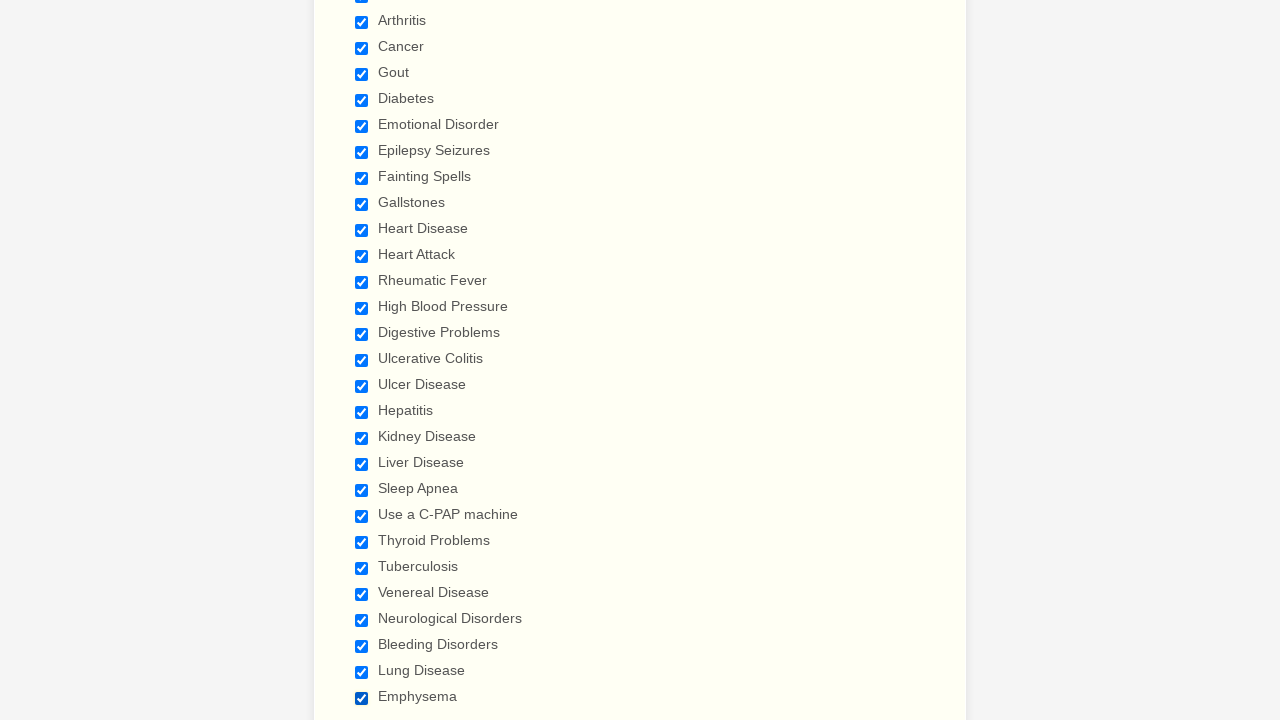

Verified checkbox is checked
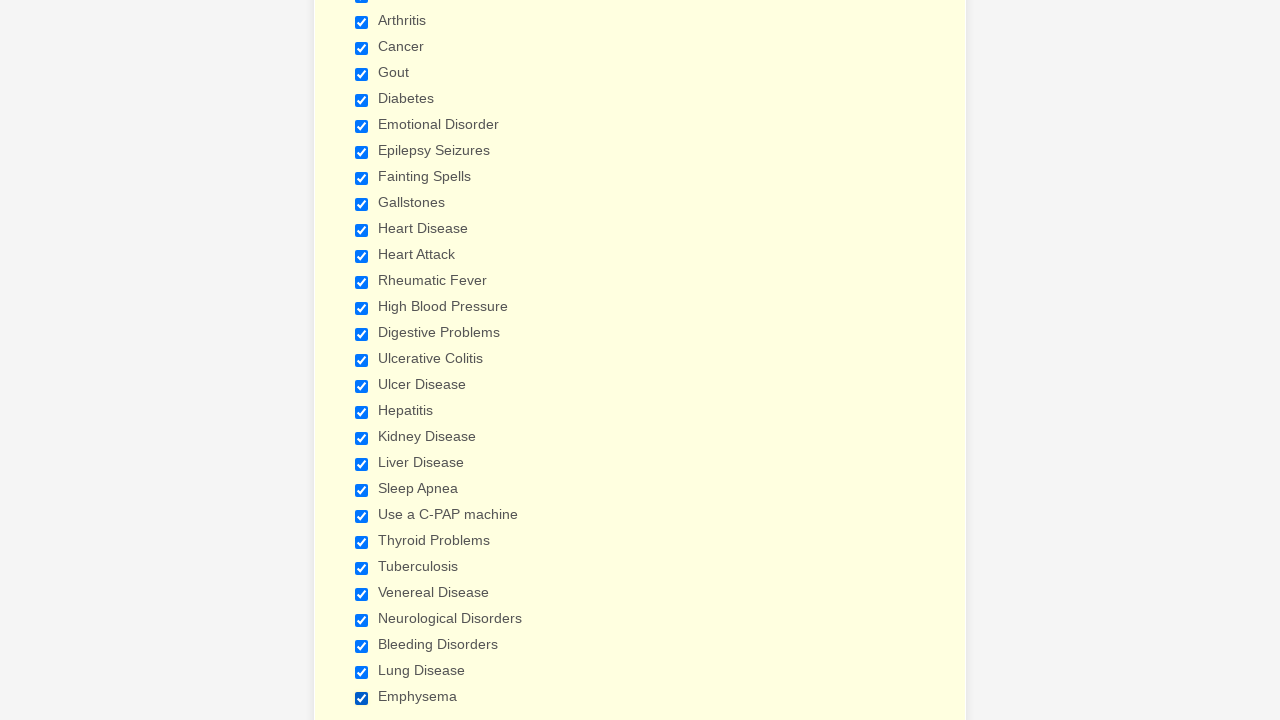

Verified checkbox is checked
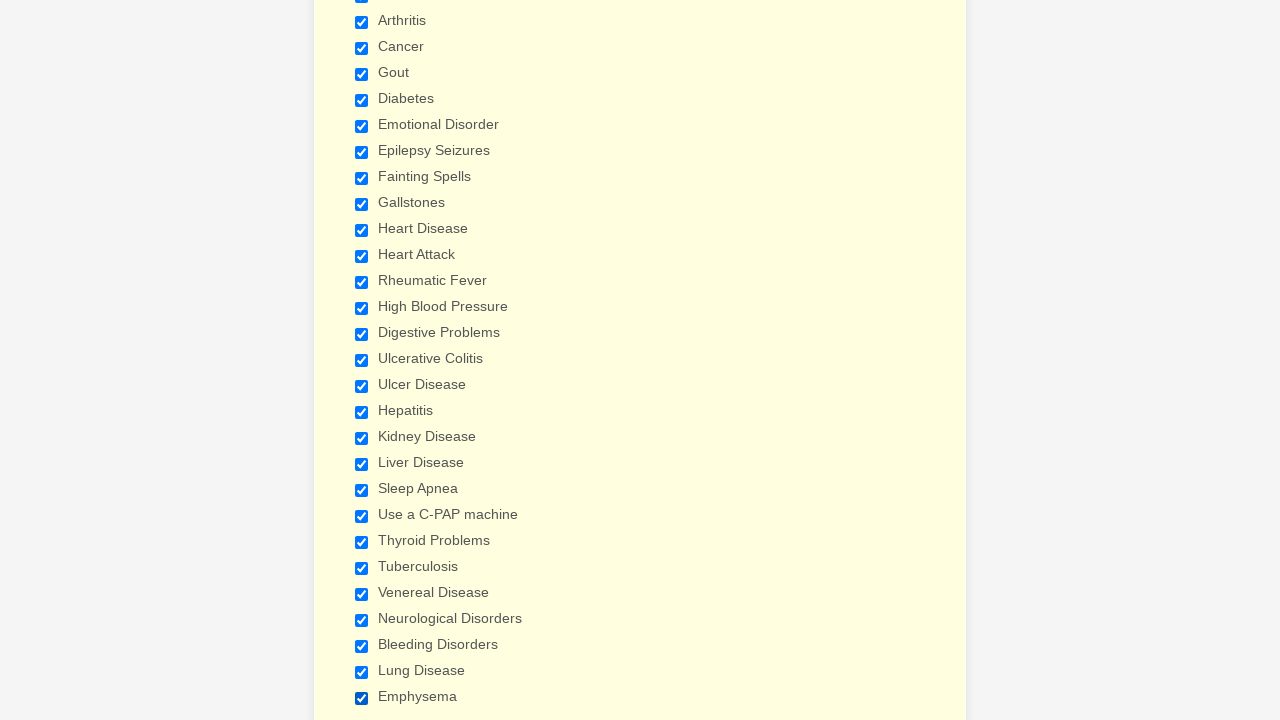

Verified checkbox is checked
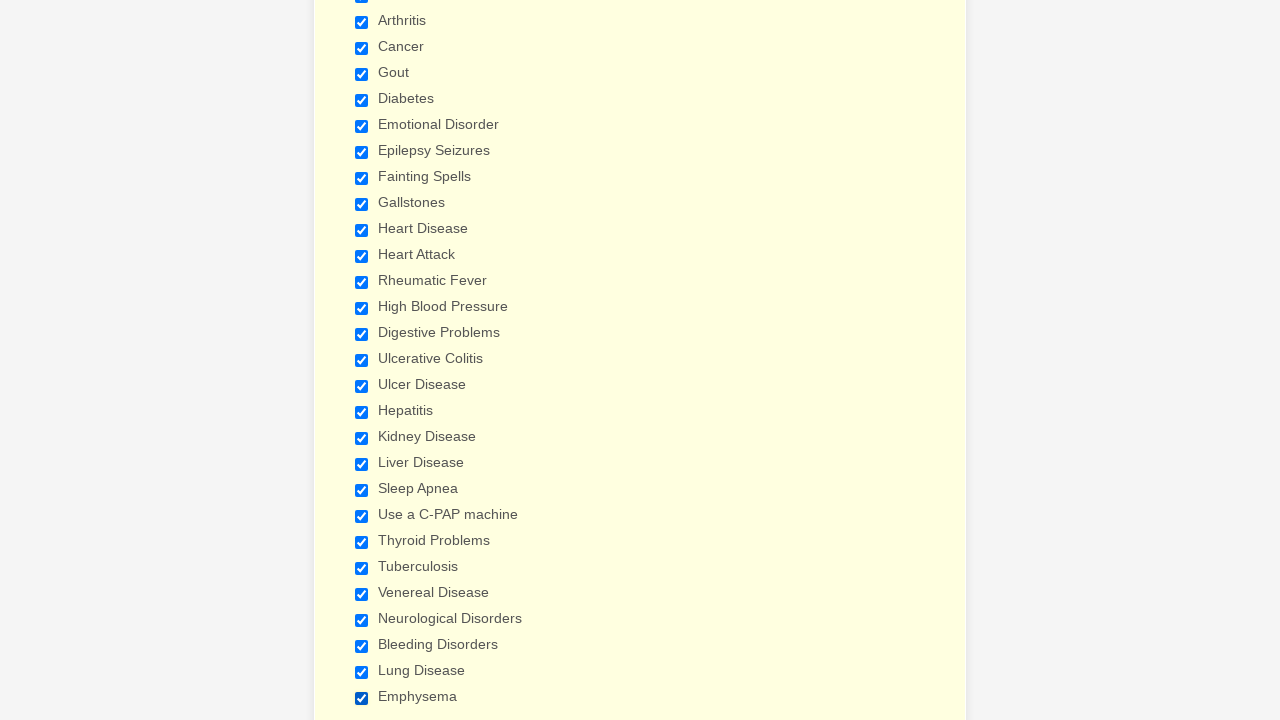

Verified checkbox is checked
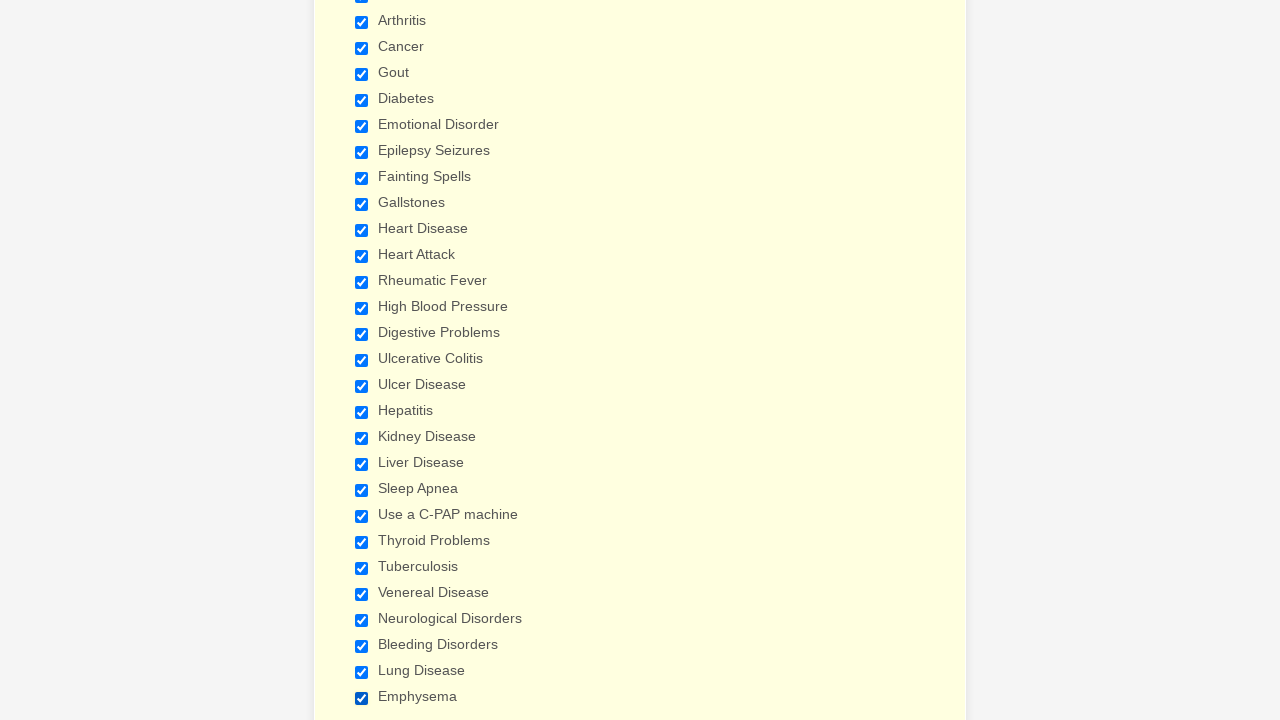

Verified checkbox is checked
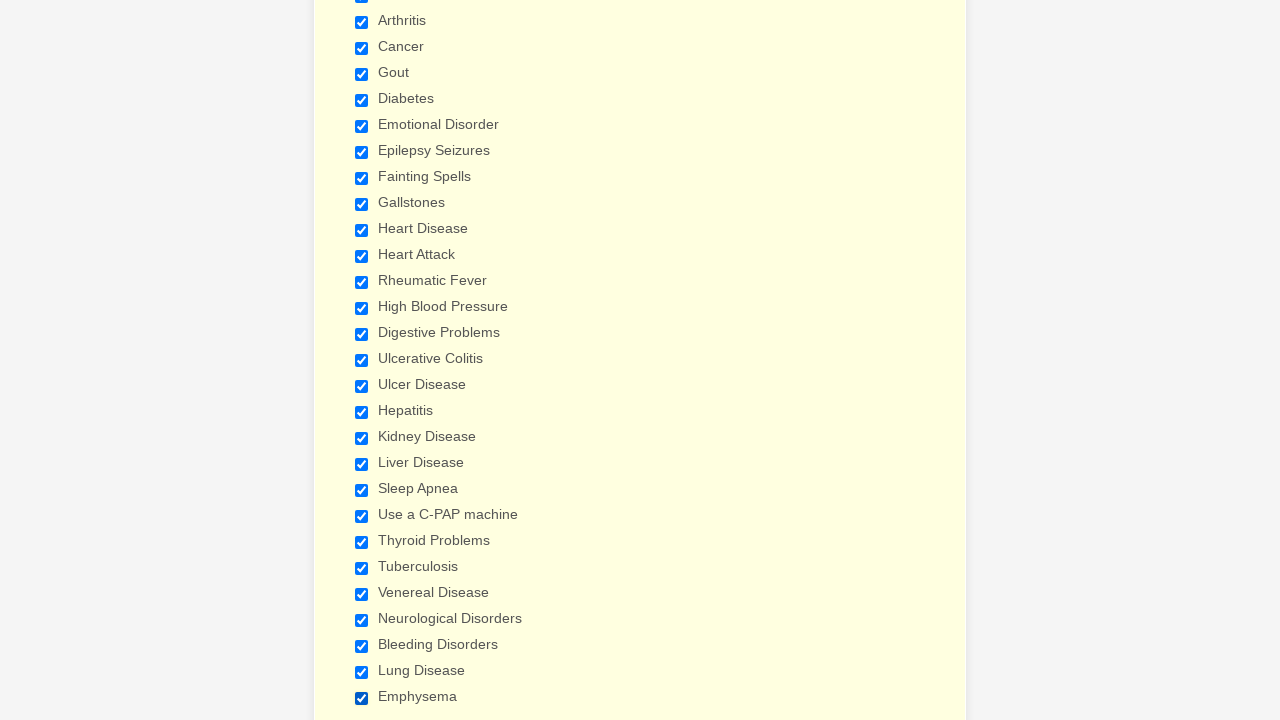

Verified checkbox is checked
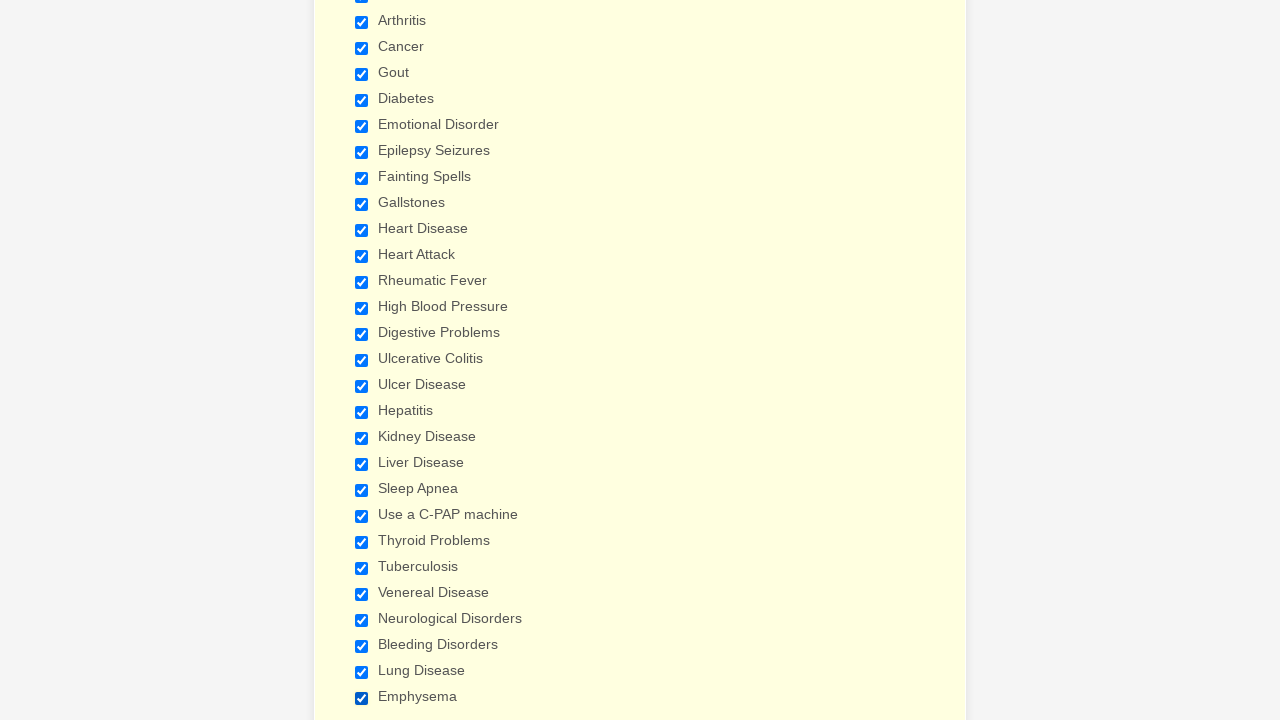

Verified checkbox is checked
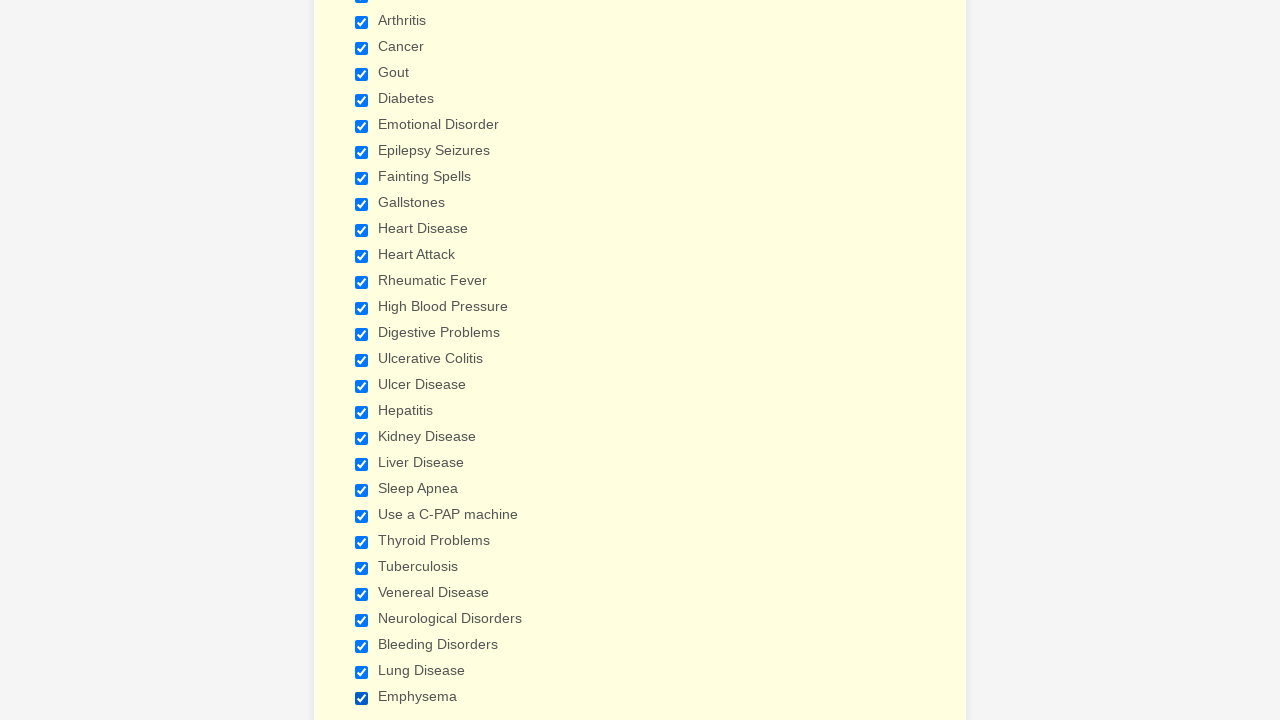

Verified checkbox is checked
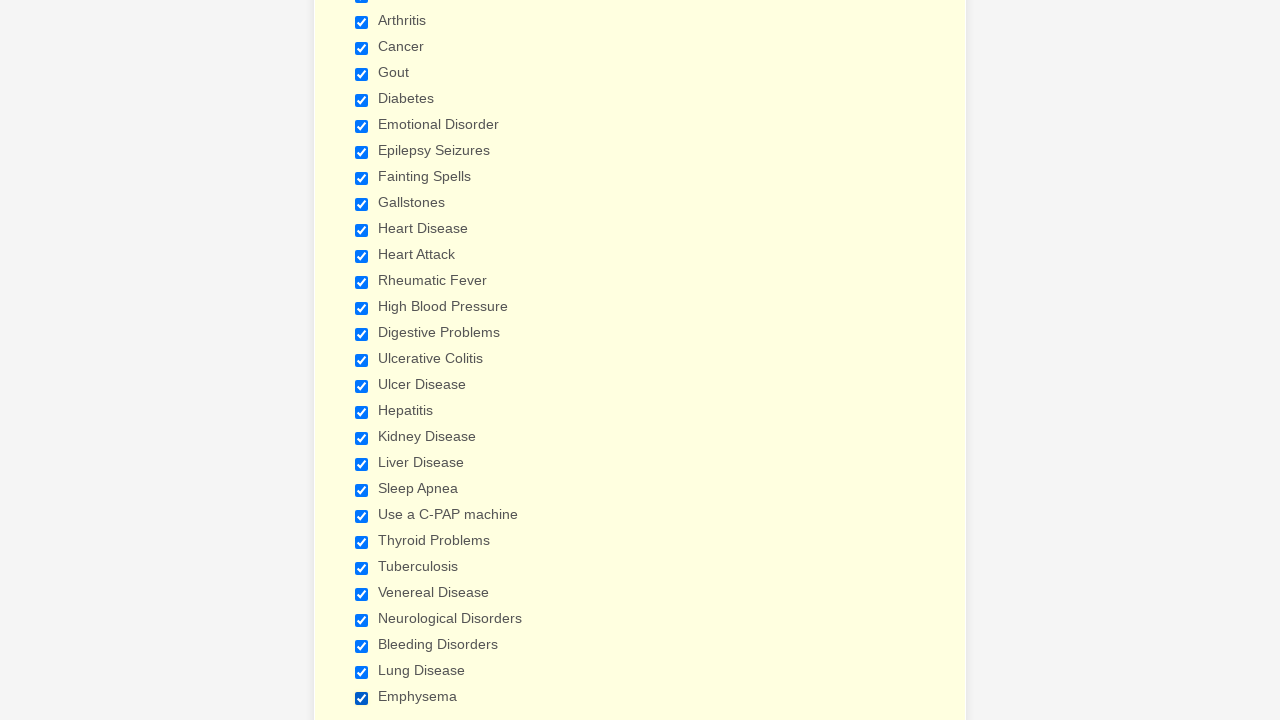

Verified checkbox is checked
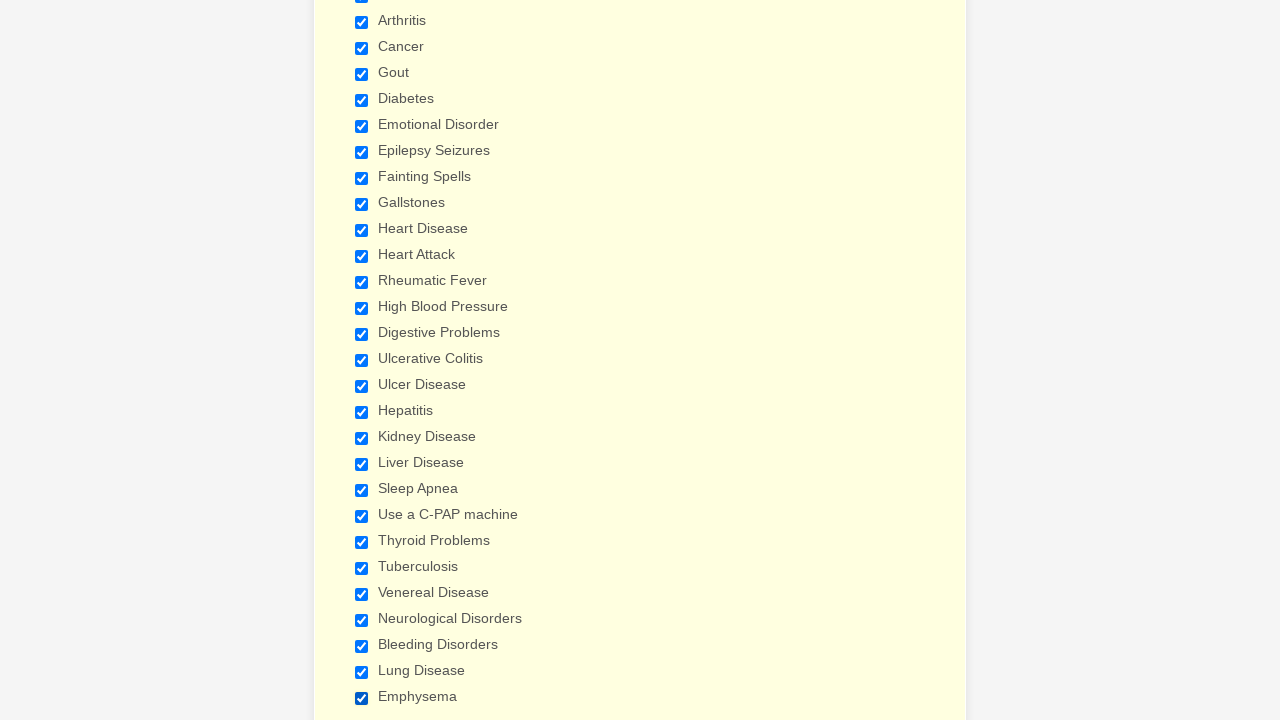

Verified checkbox is checked
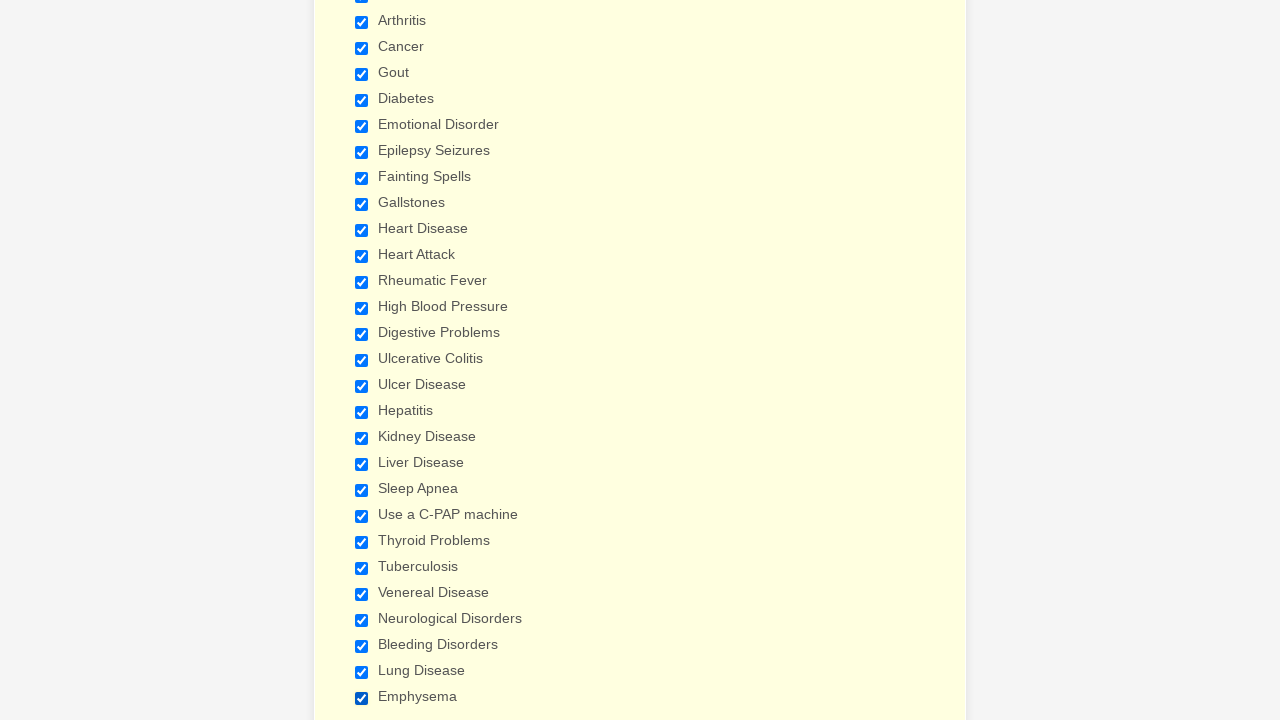

Verified checkbox is checked
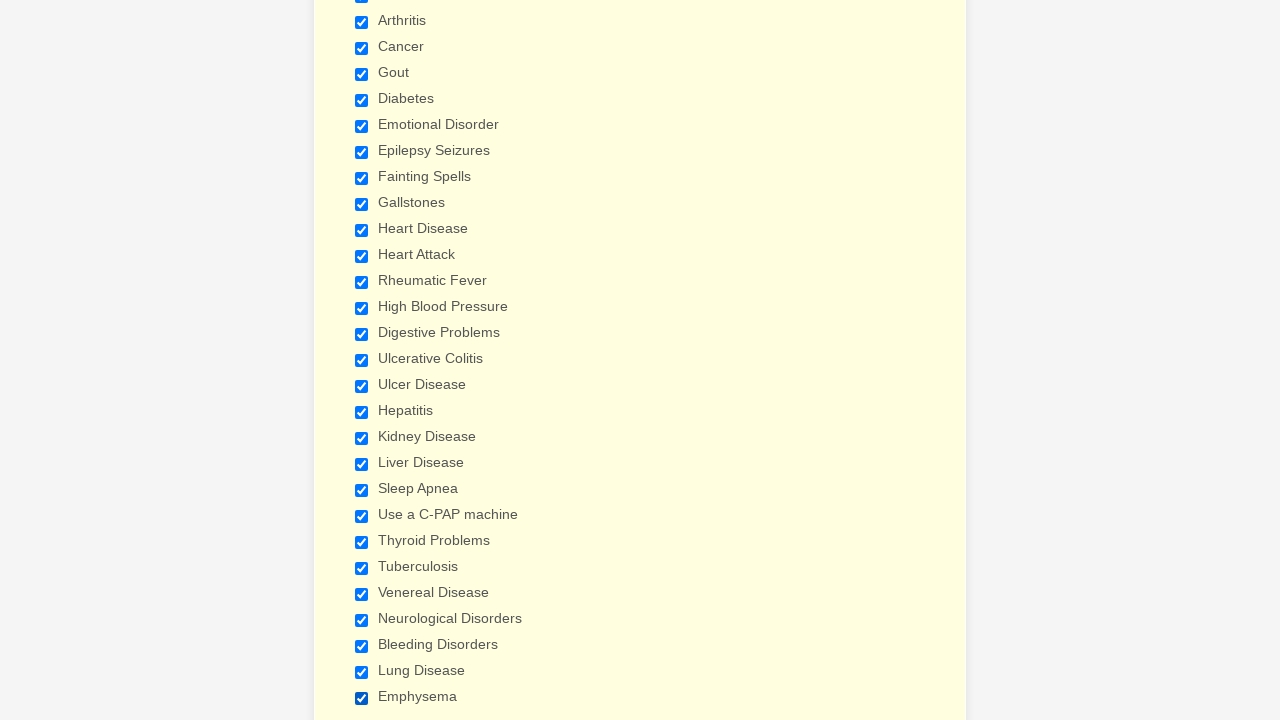

Verified checkbox is checked
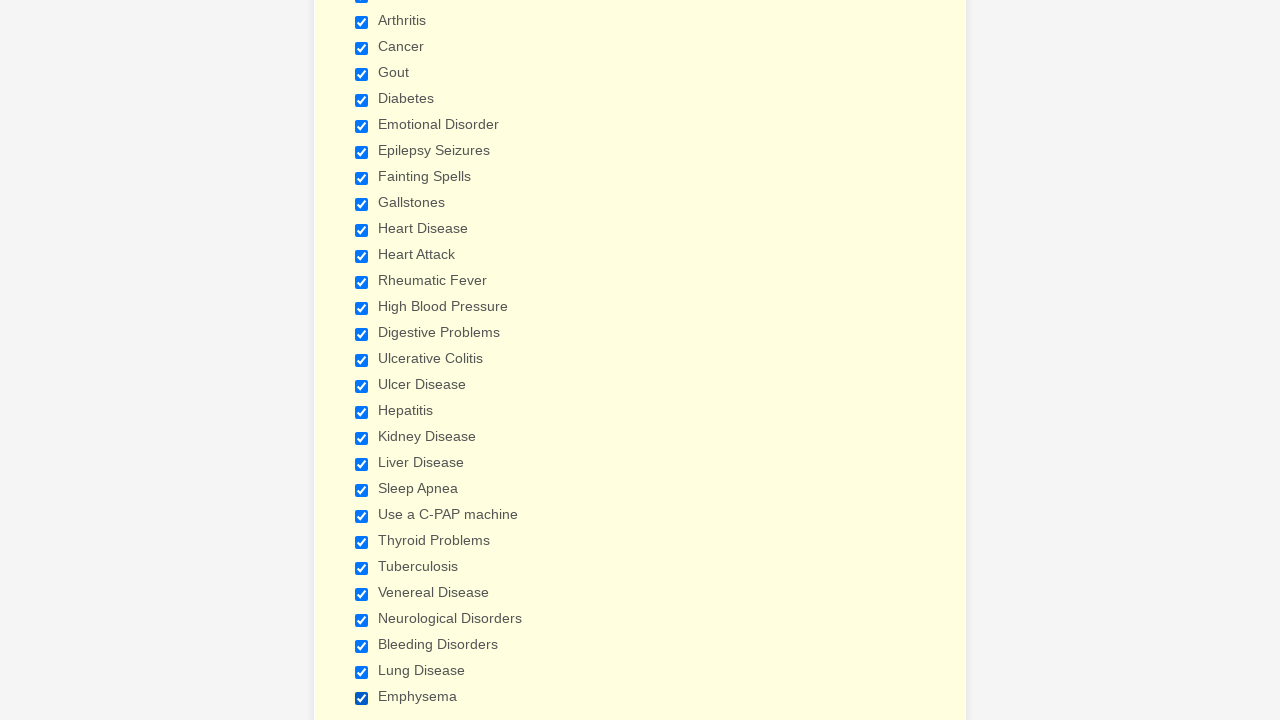

Verified checkbox is checked
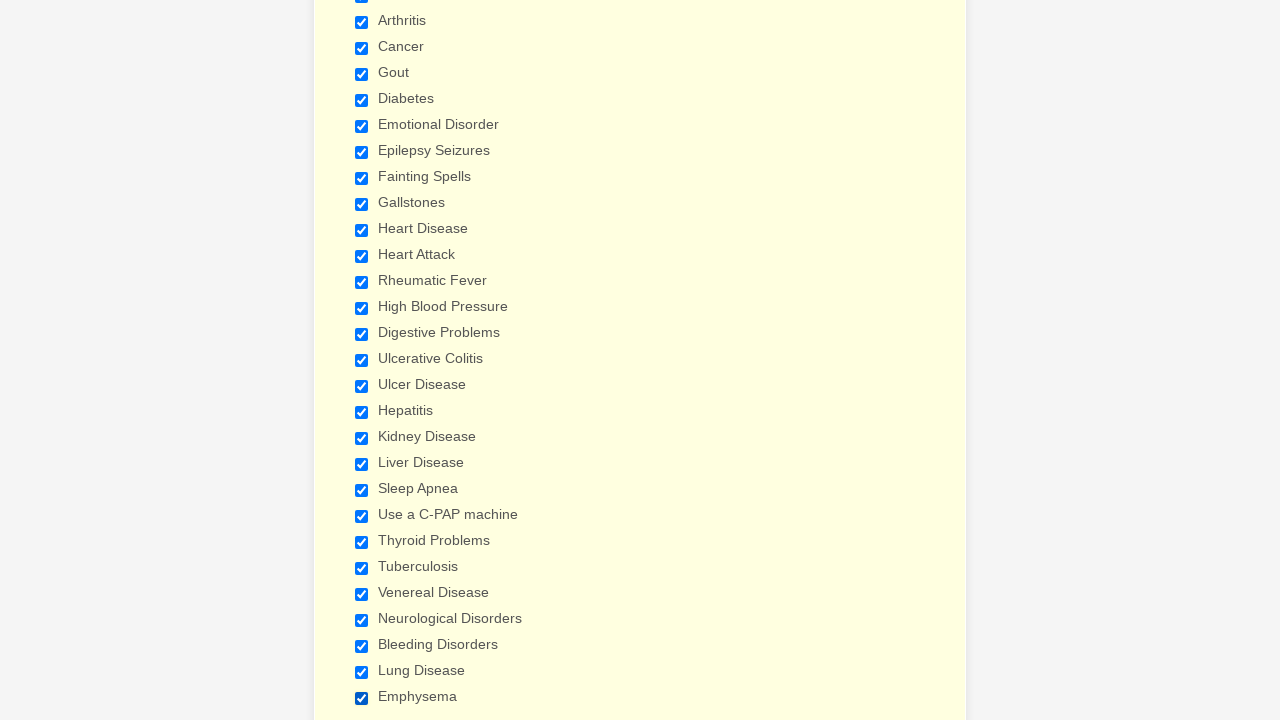

Verified checkbox is checked
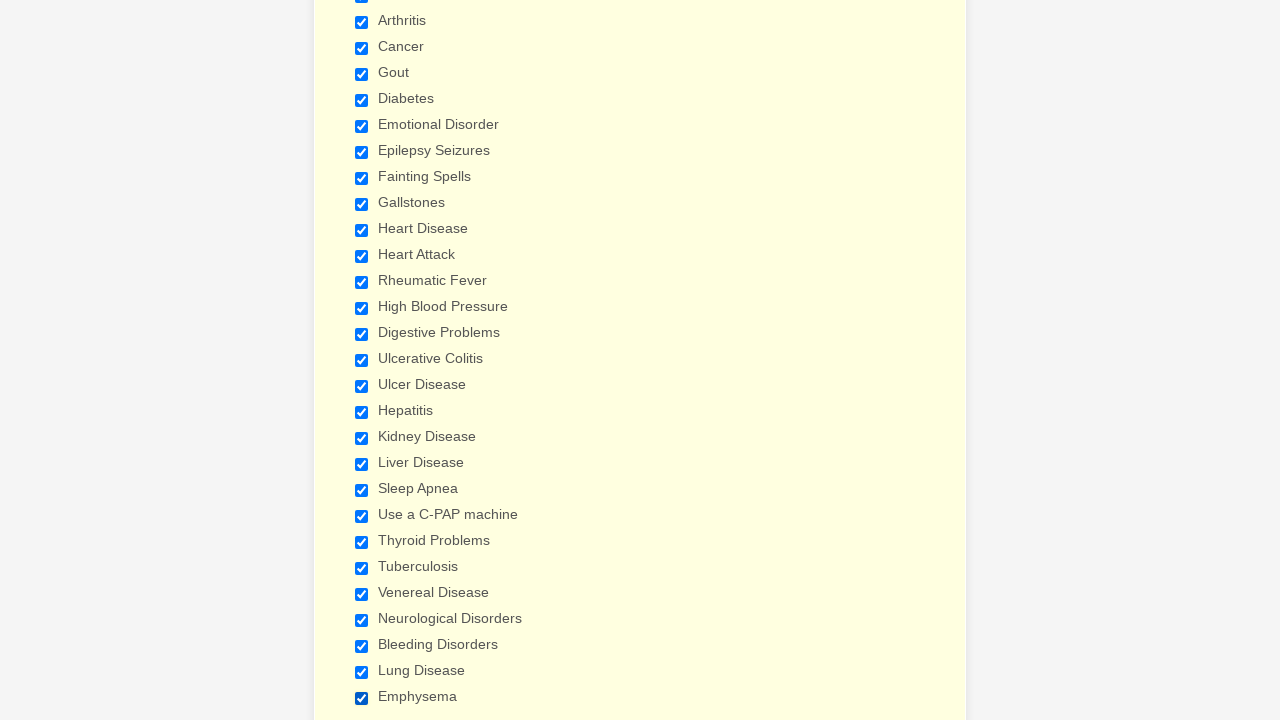

Verified checkbox is checked
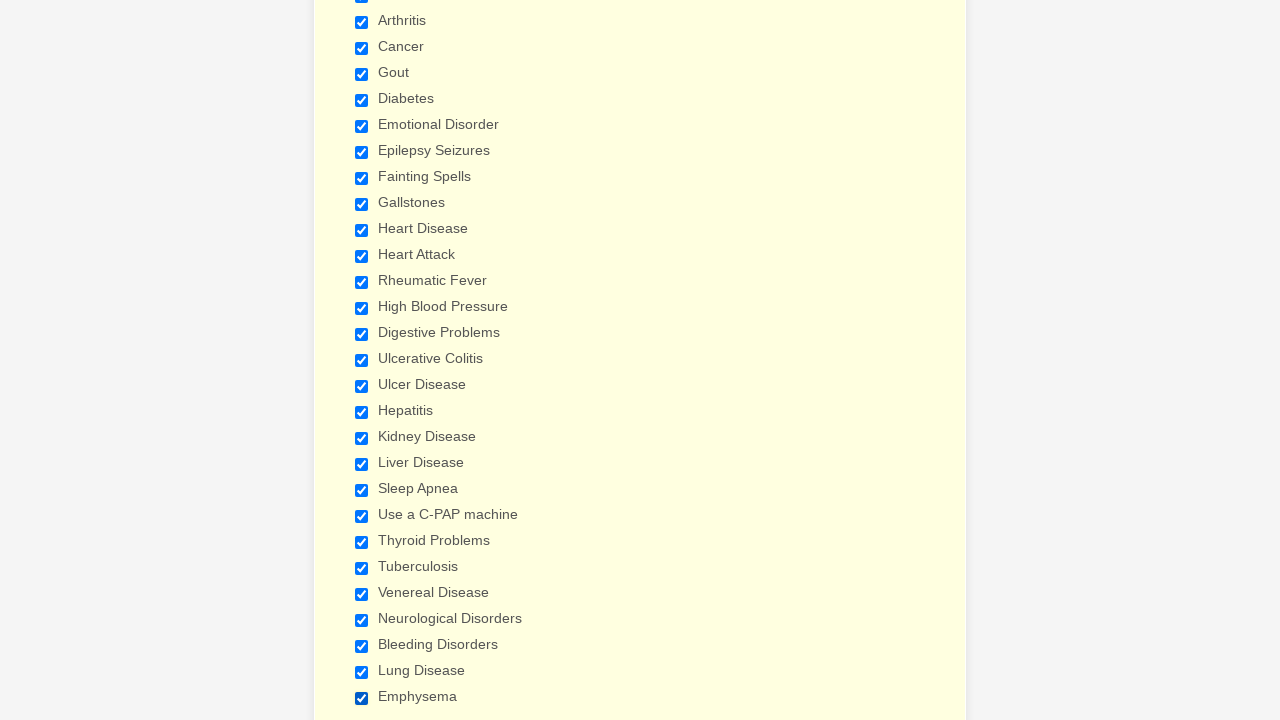

Verified checkbox is checked
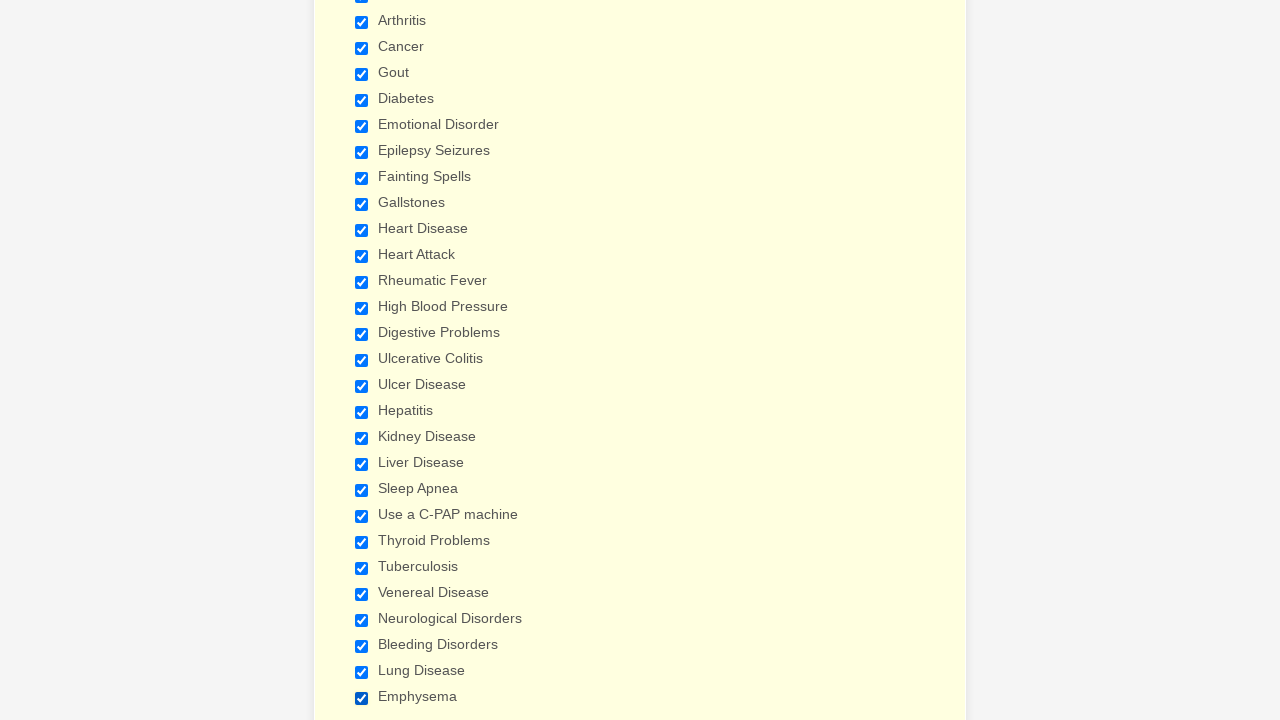

Verified checkbox is checked
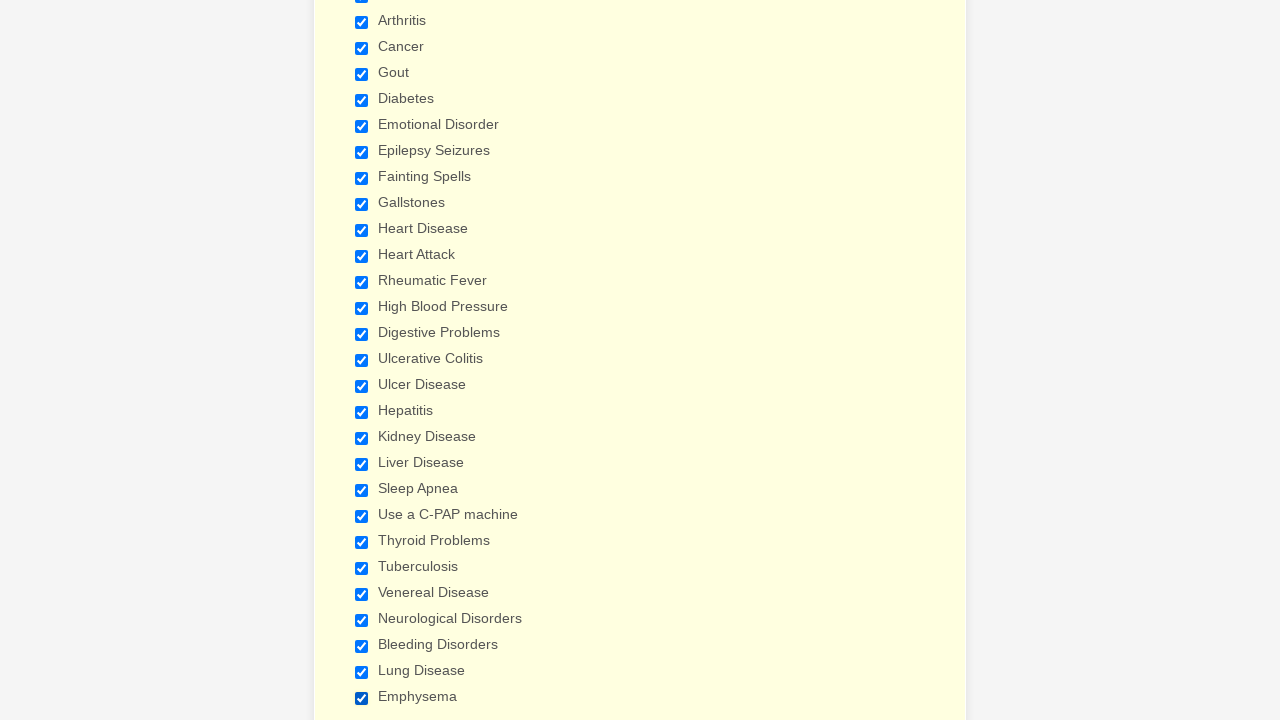

Verified checkbox is checked
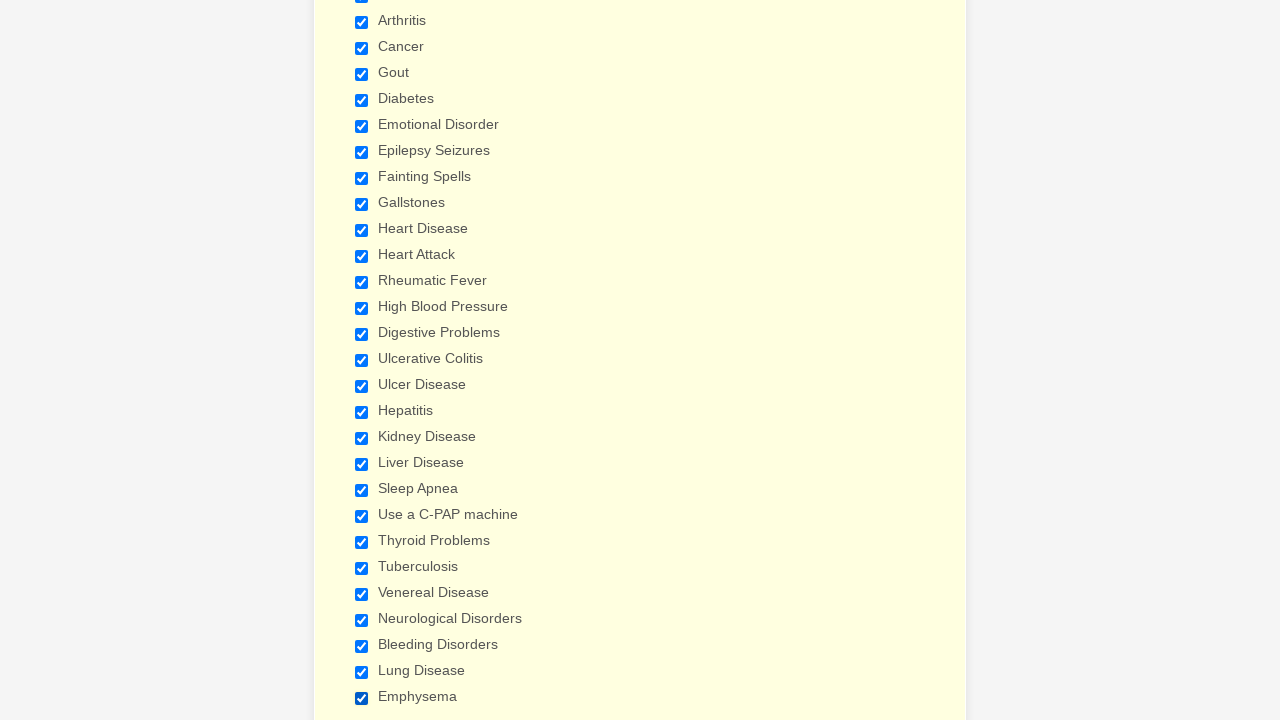

Verified checkbox is checked
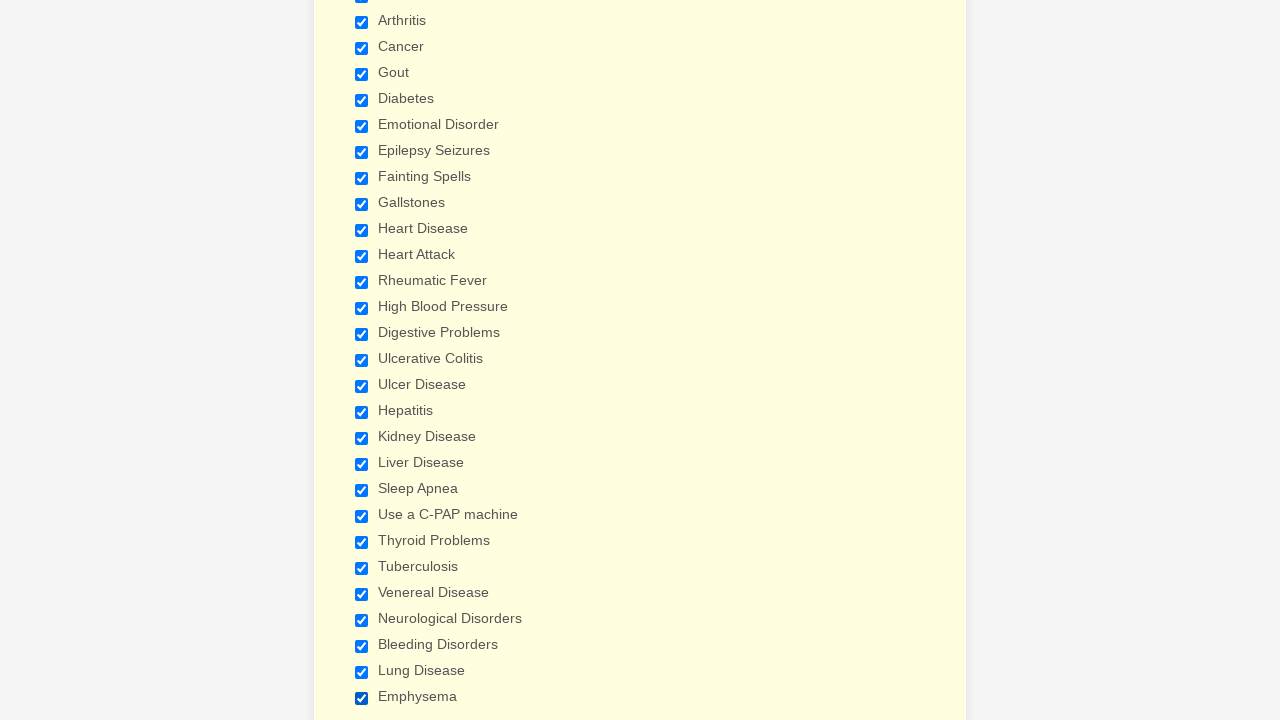

Verified checkbox is checked
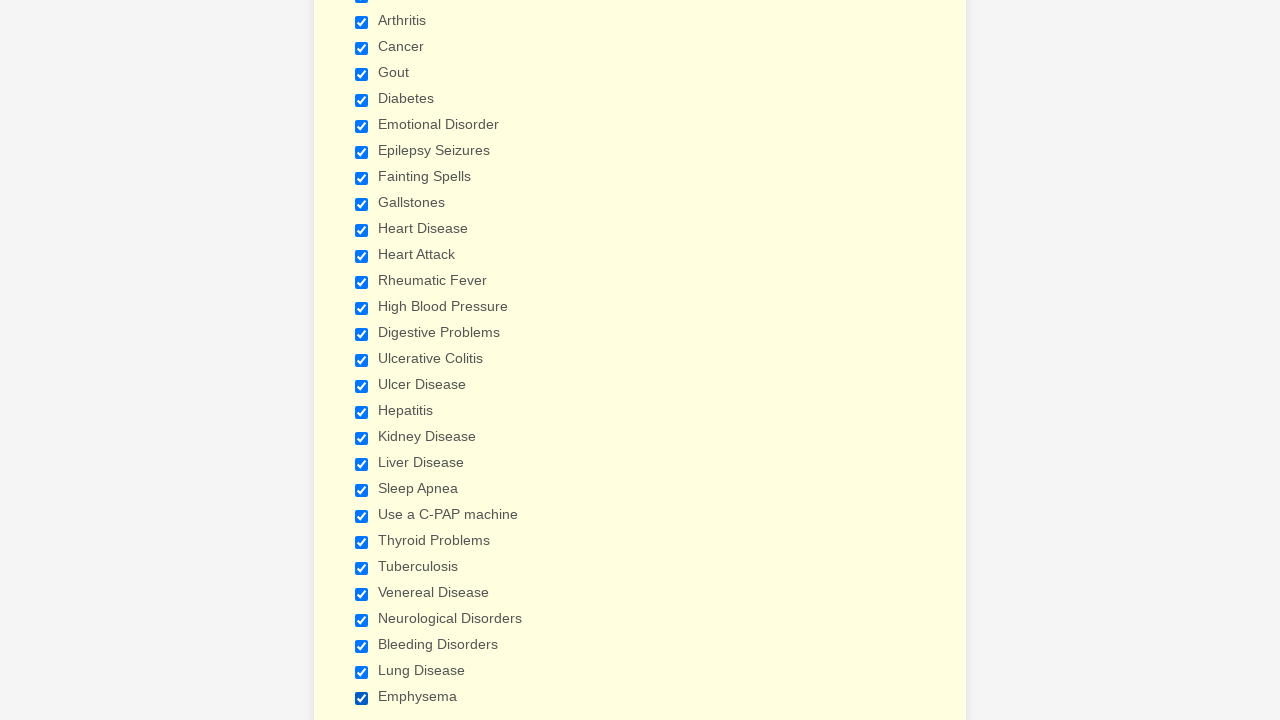

Verified checkbox is checked
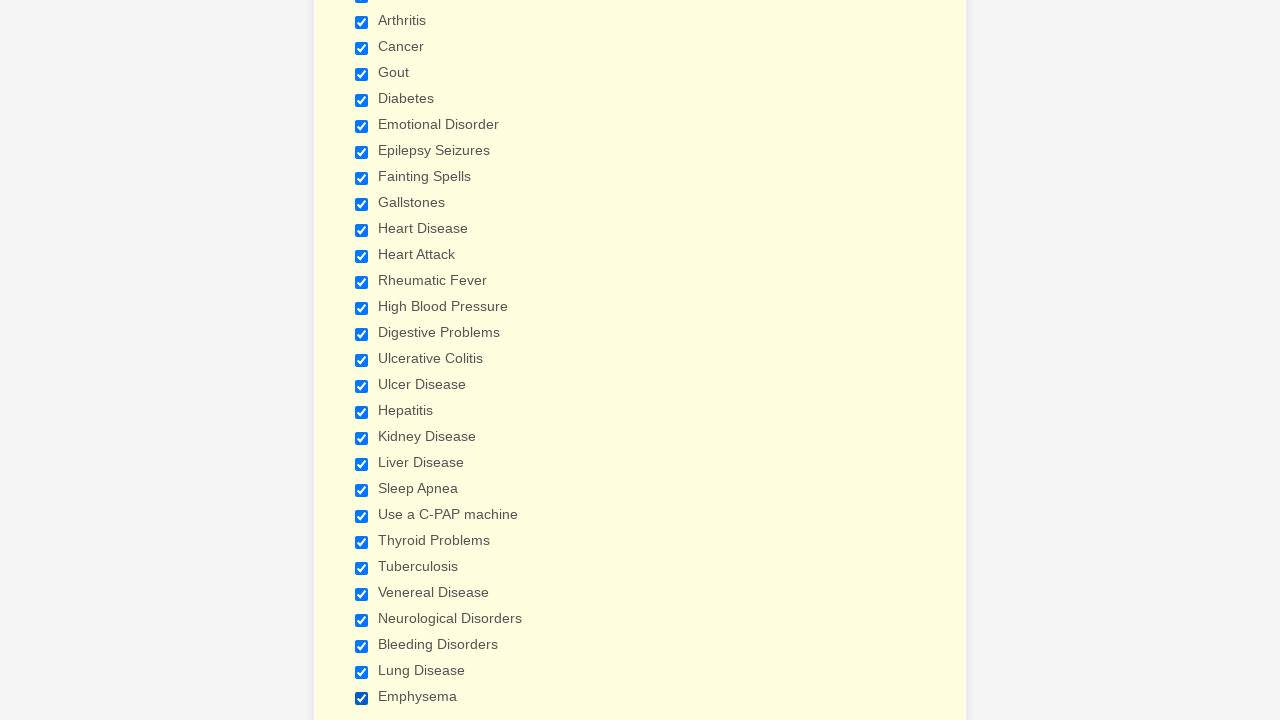

Verified checkbox is checked
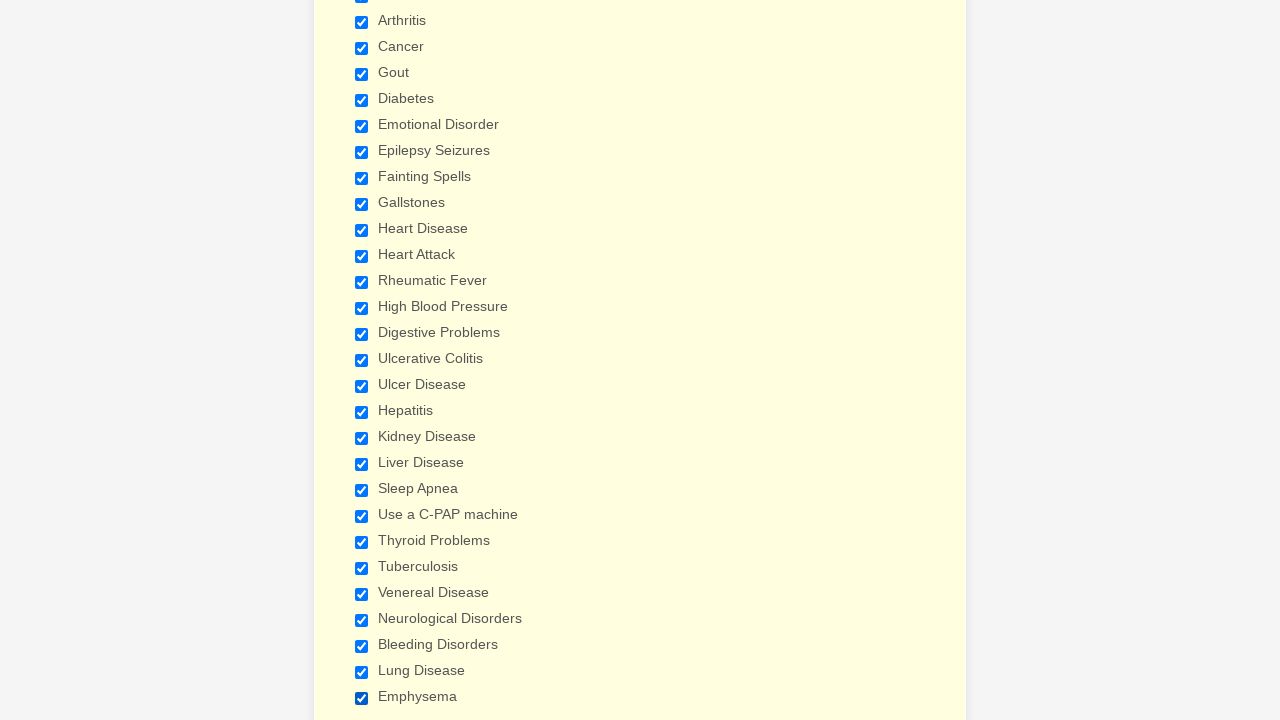

Verified checkbox is checked
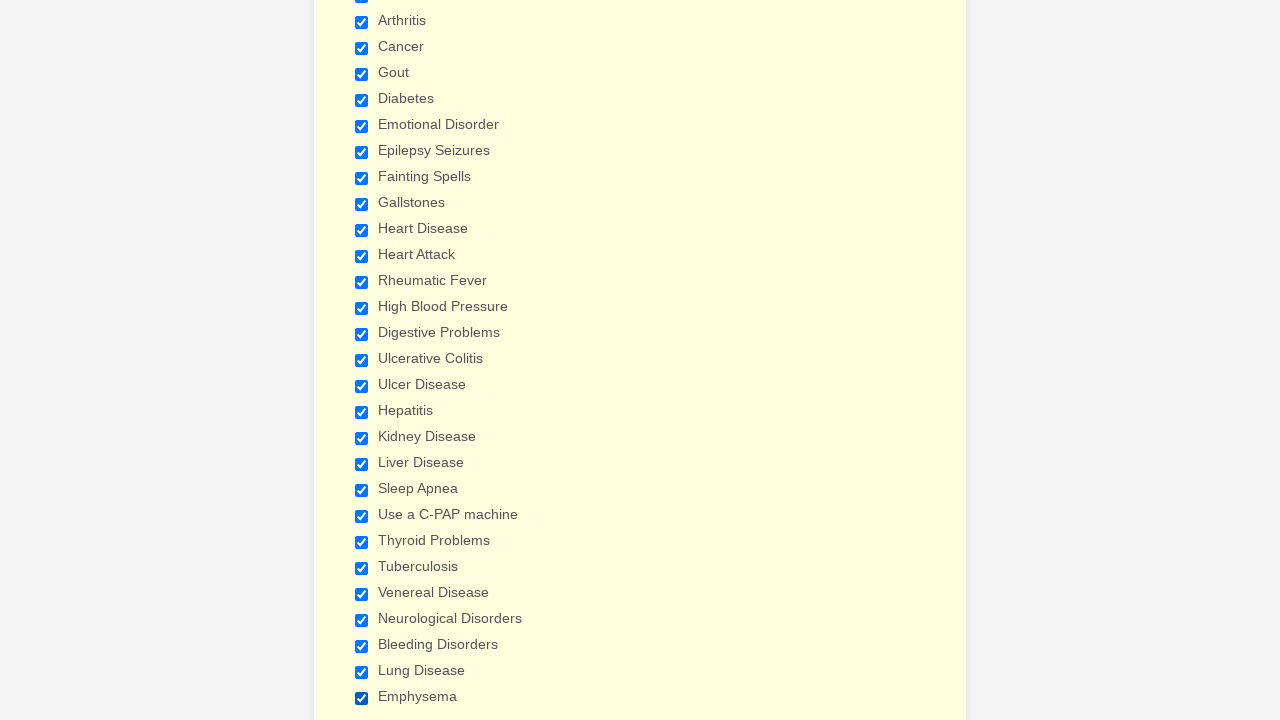

Verified checkbox is checked
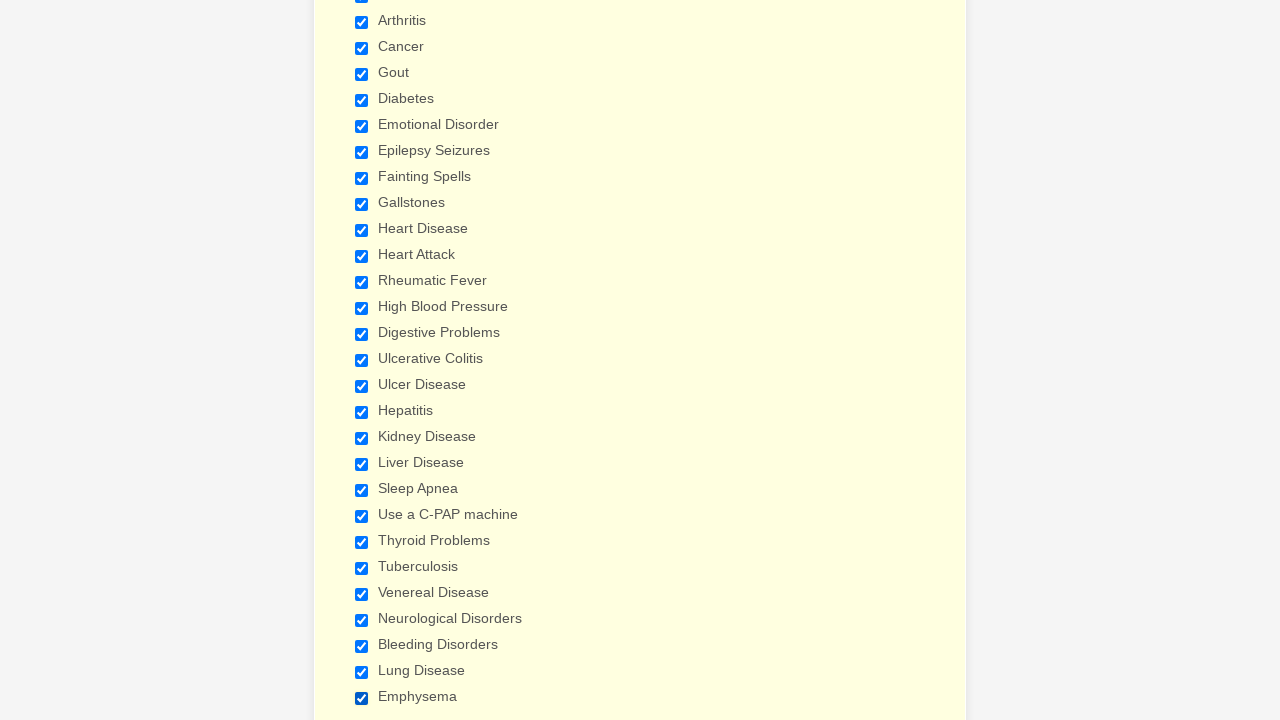

Verified checkbox is checked
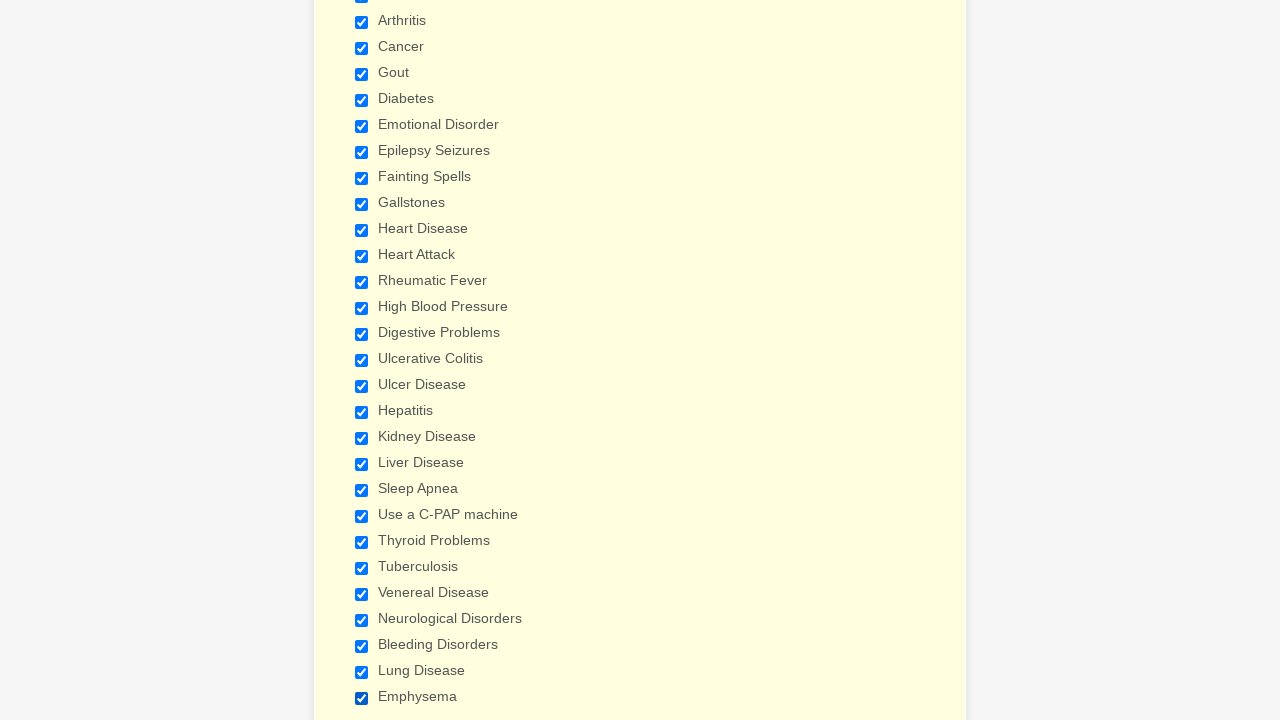

Verified checkbox is checked
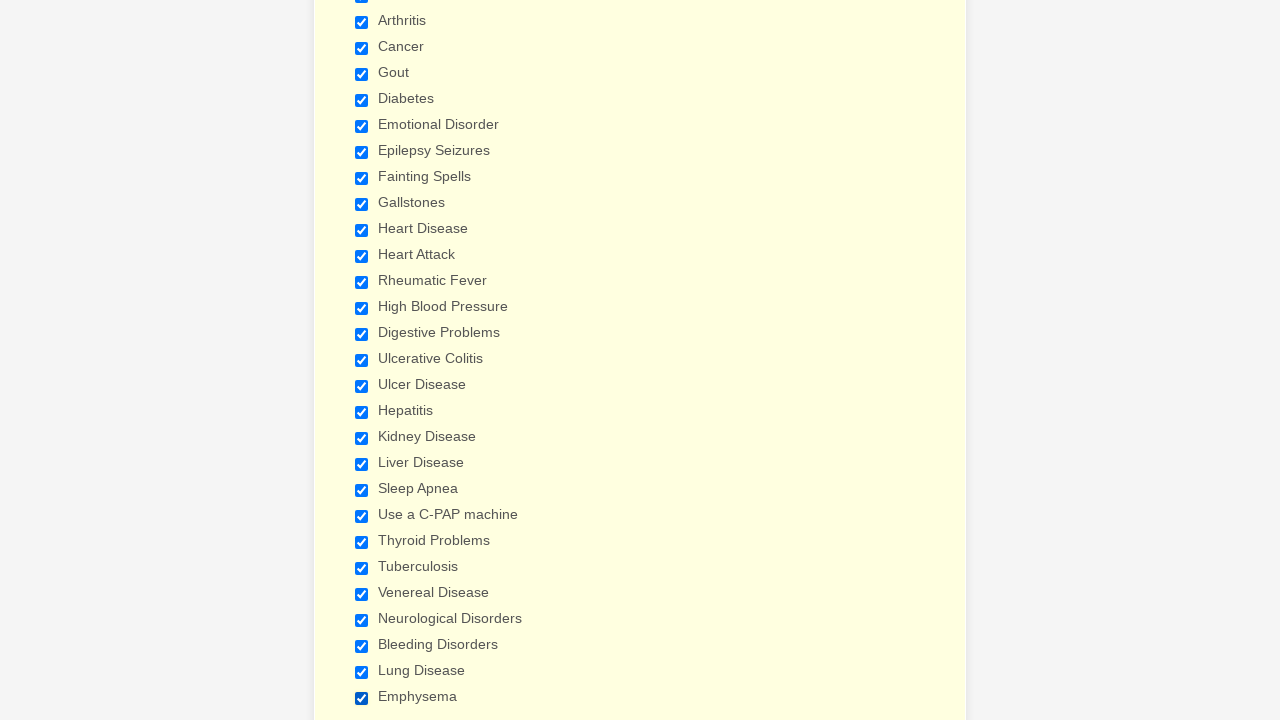

Verified checkbox is checked
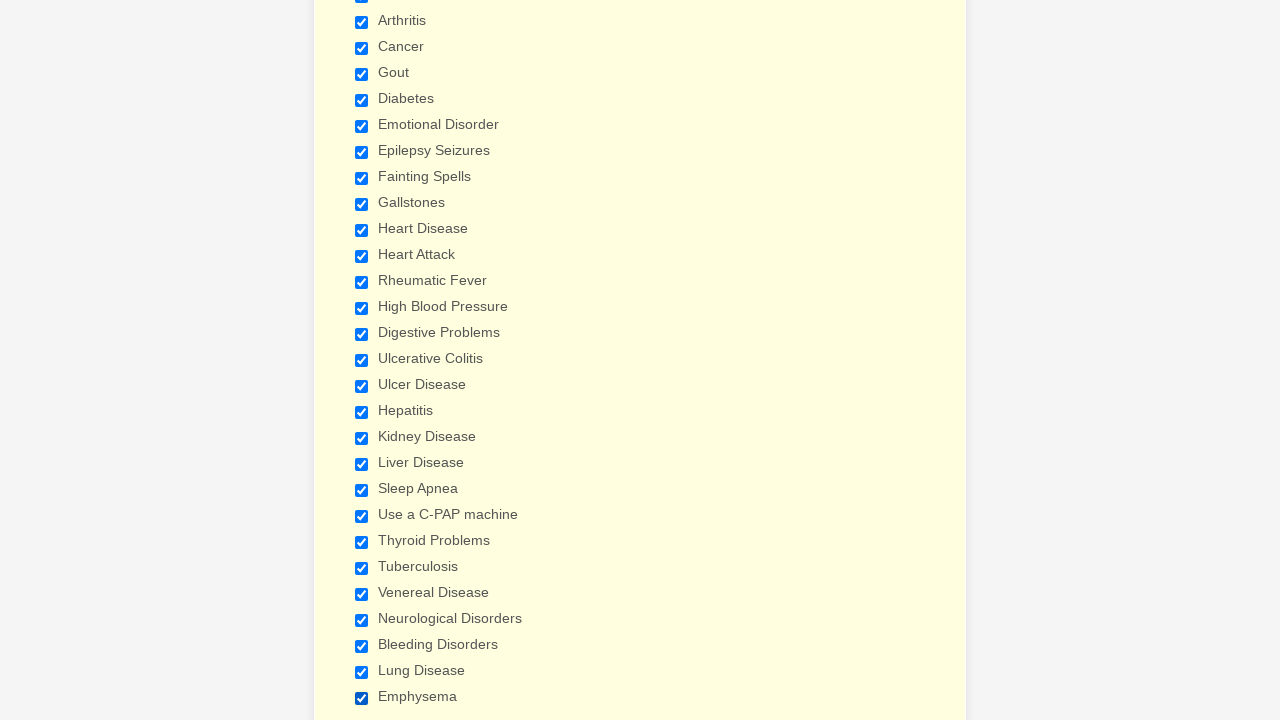

Verified checkbox is checked
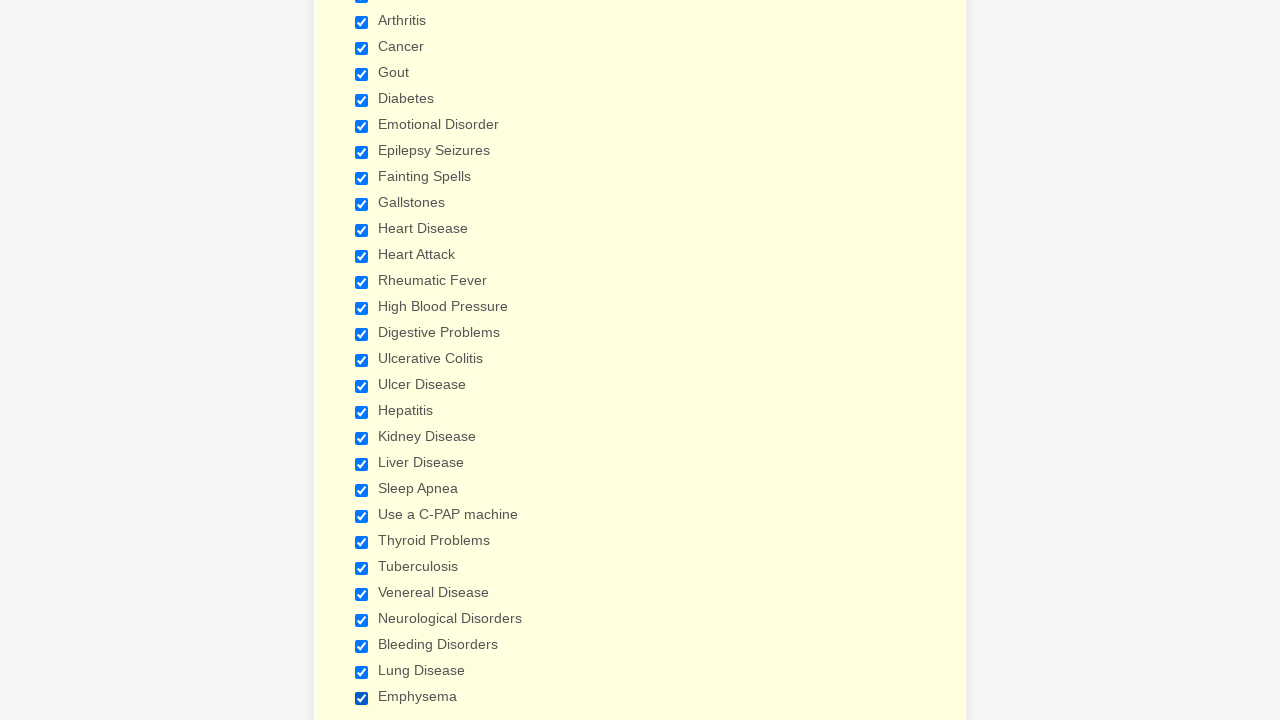

Verified checkbox is checked
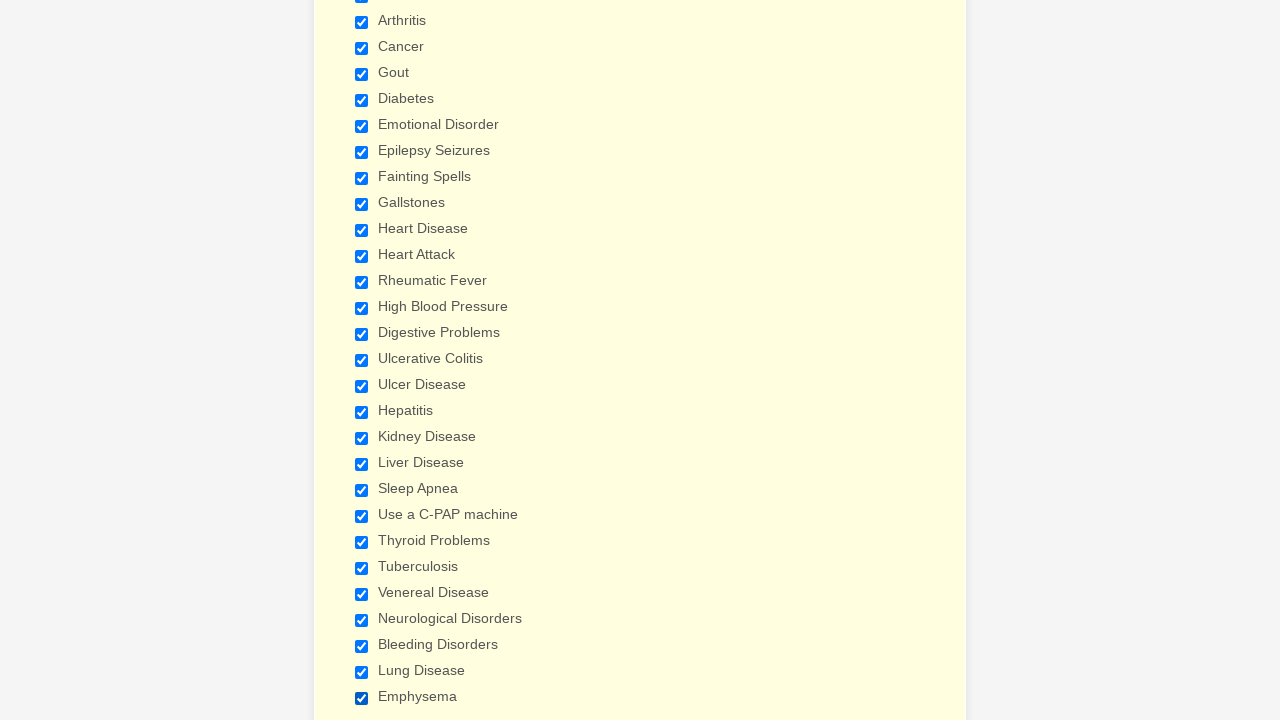

Refreshed page to reset form
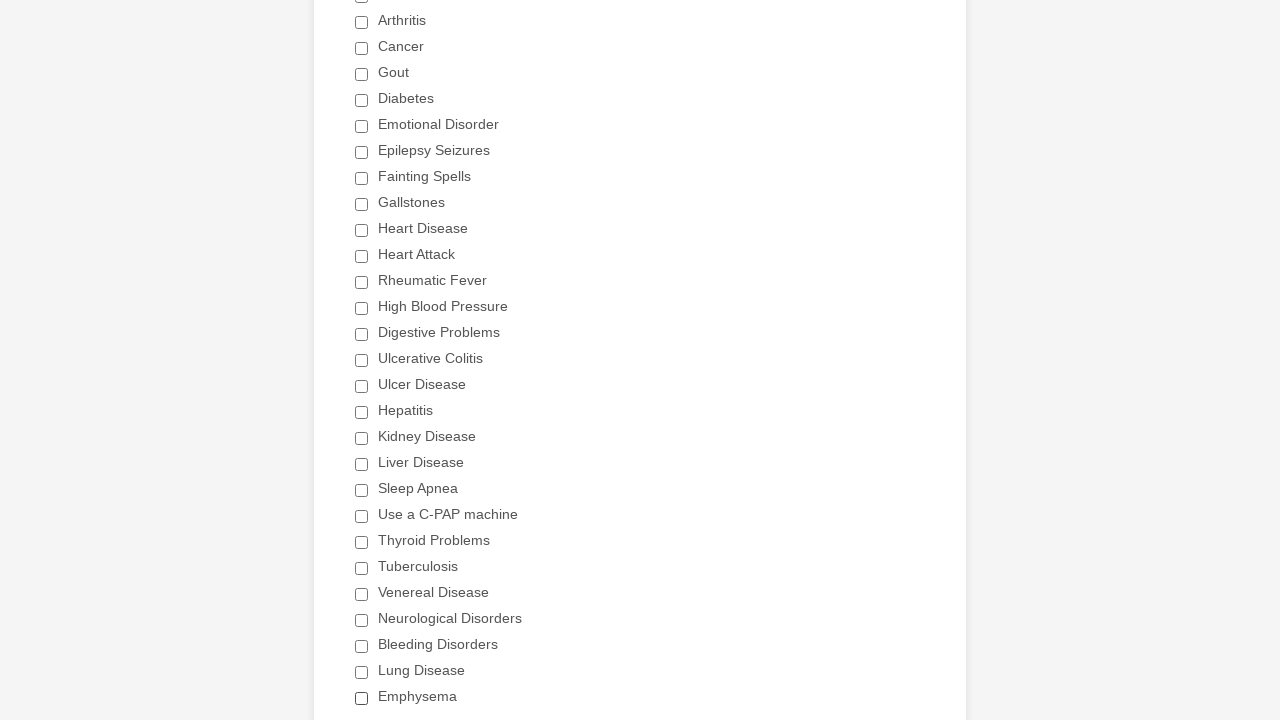

Located all checkboxes again after page refresh
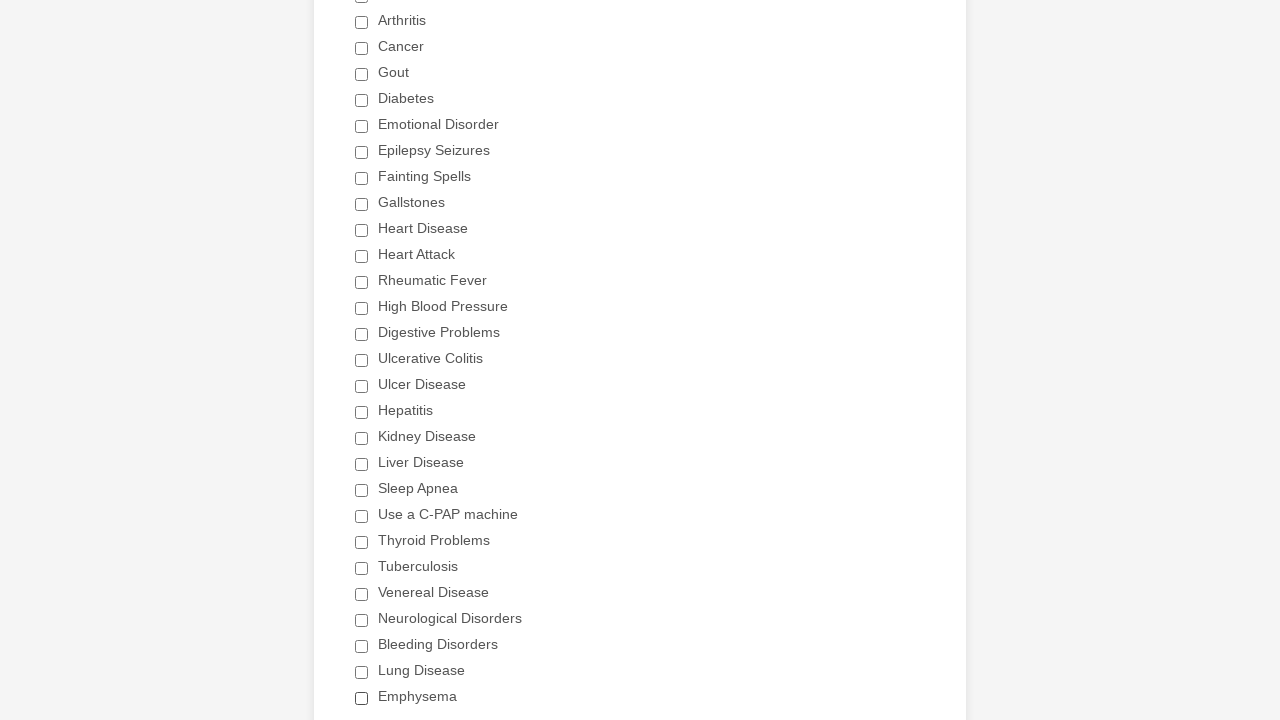

Clicked Heart Attack checkbox to select it at (362, 256) on css=li[id='id_52'] input[type='checkbox'] >> nth=11
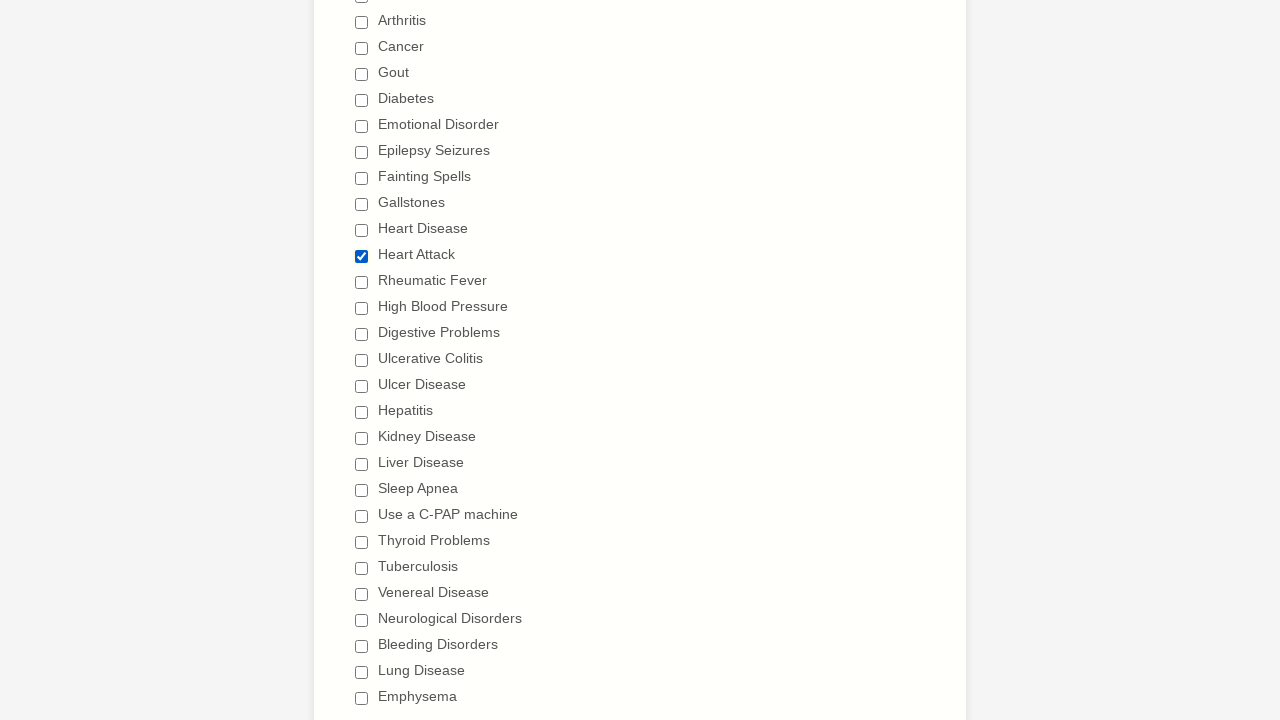

Verified non-Heart Attack checkbox is unchecked
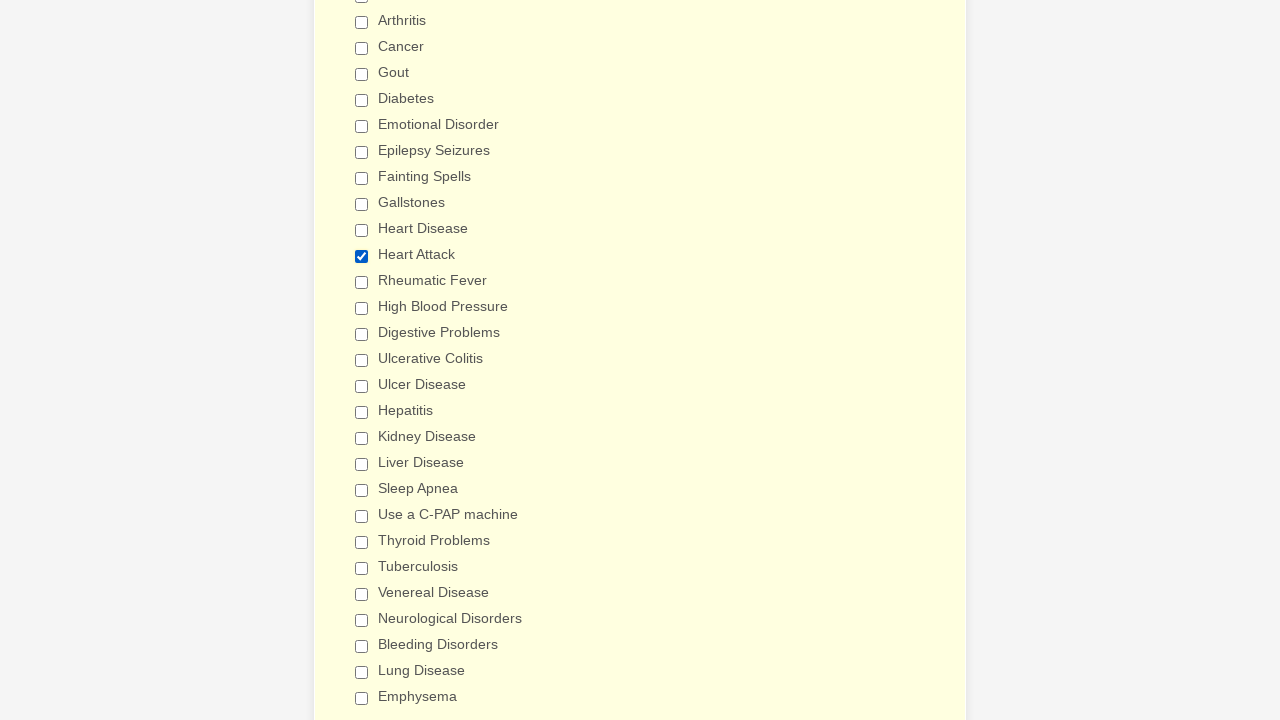

Verified non-Heart Attack checkbox is unchecked
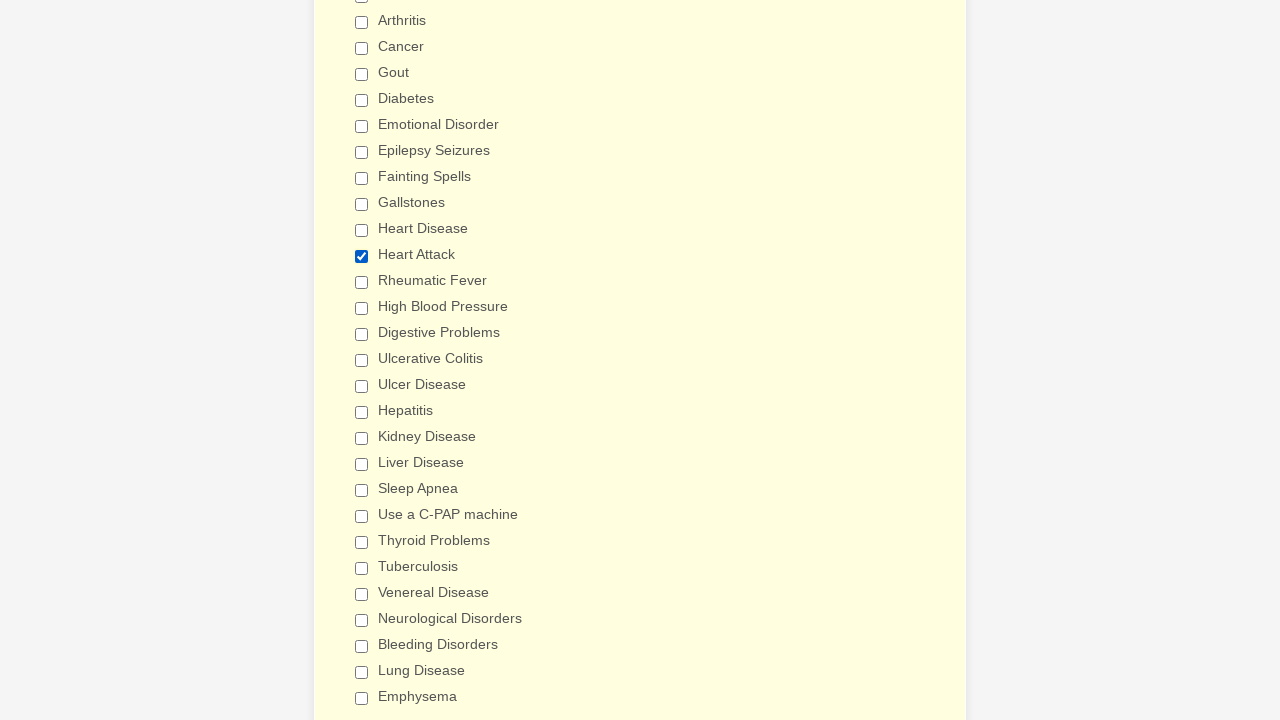

Verified non-Heart Attack checkbox is unchecked
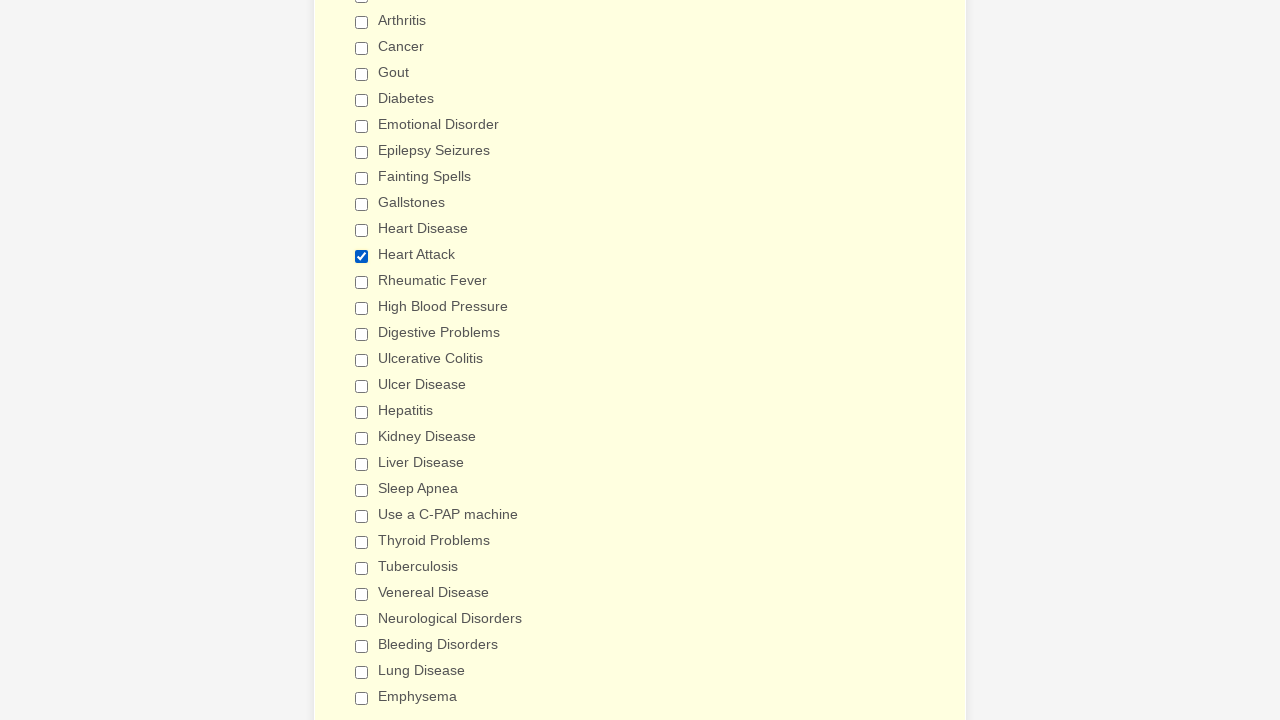

Verified non-Heart Attack checkbox is unchecked
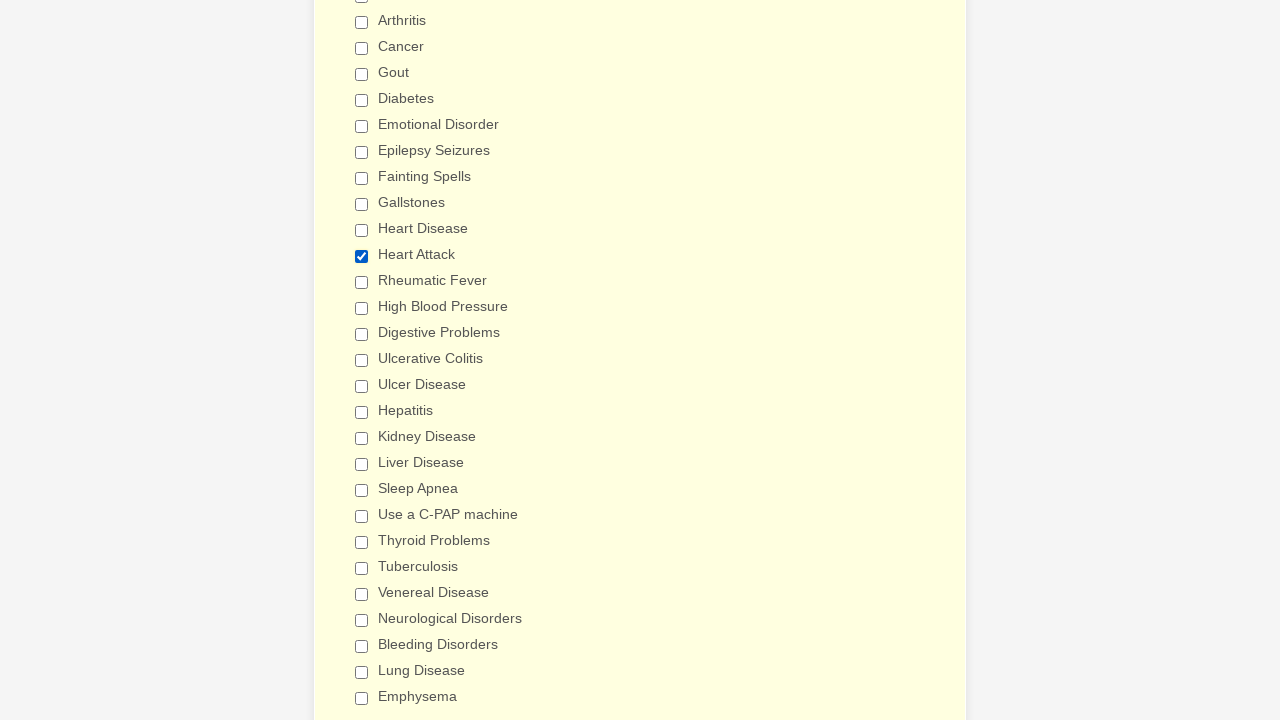

Verified non-Heart Attack checkbox is unchecked
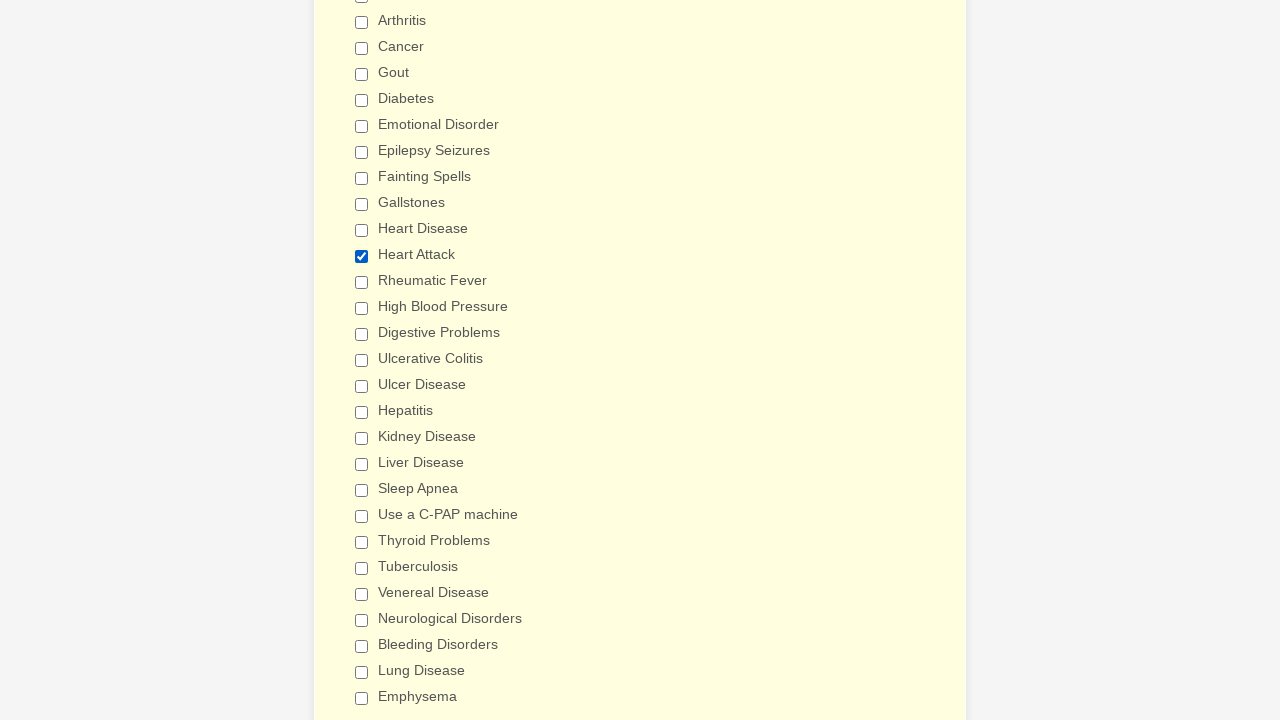

Verified non-Heart Attack checkbox is unchecked
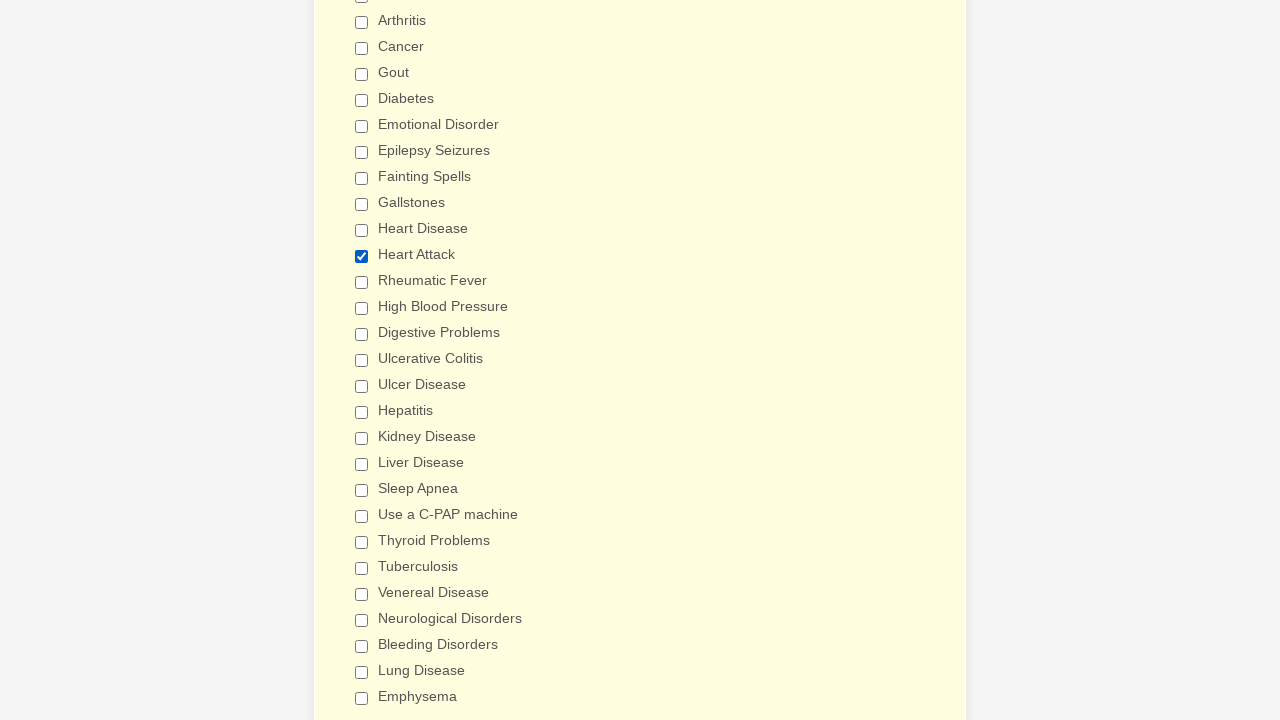

Verified non-Heart Attack checkbox is unchecked
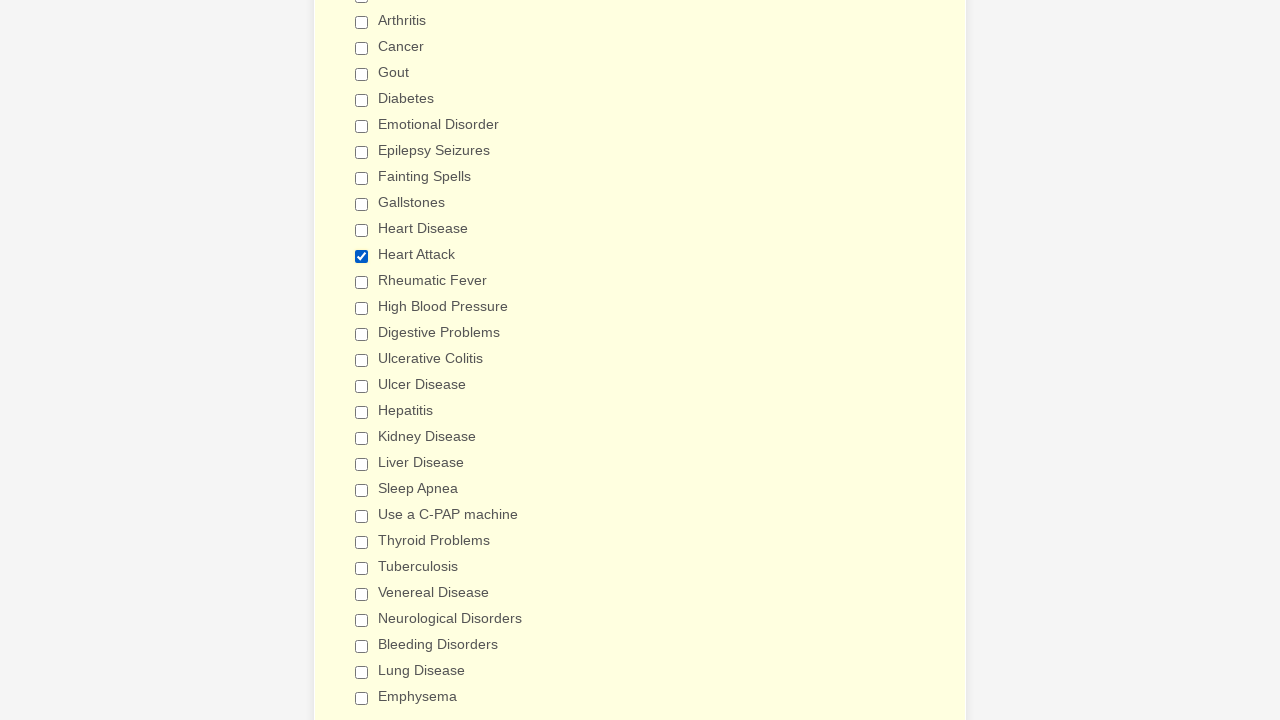

Verified non-Heart Attack checkbox is unchecked
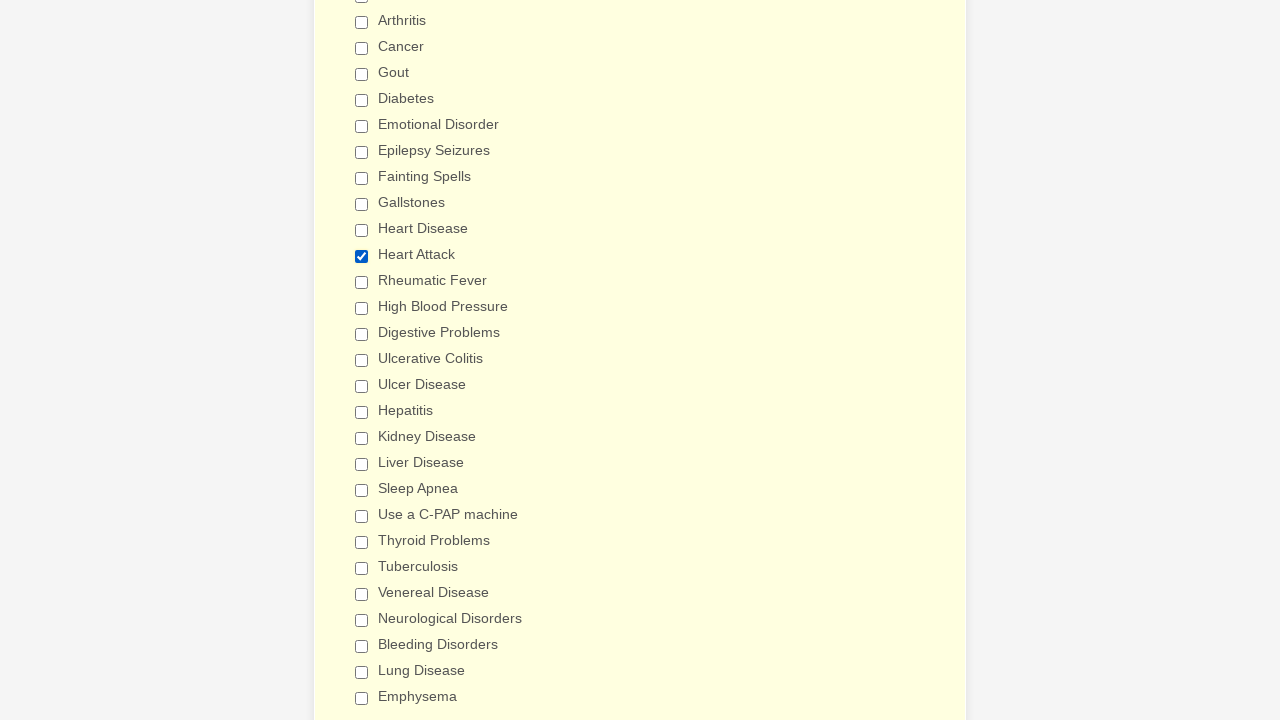

Verified non-Heart Attack checkbox is unchecked
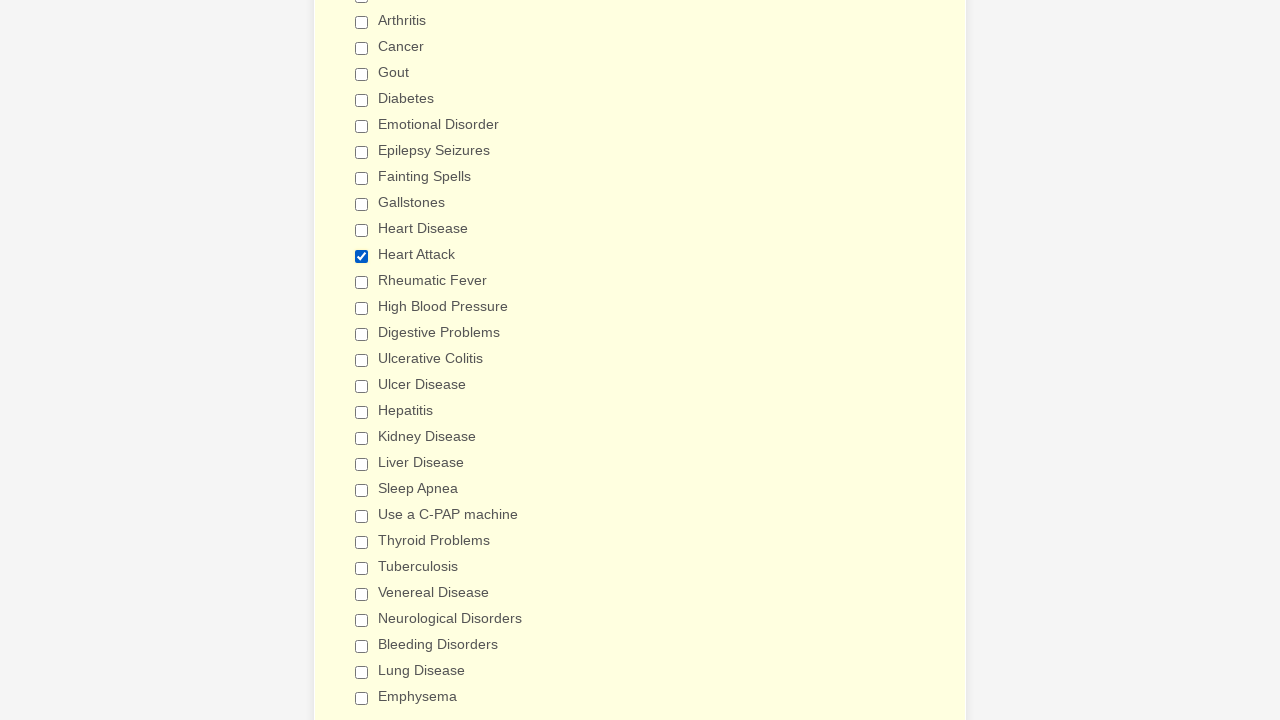

Verified non-Heart Attack checkbox is unchecked
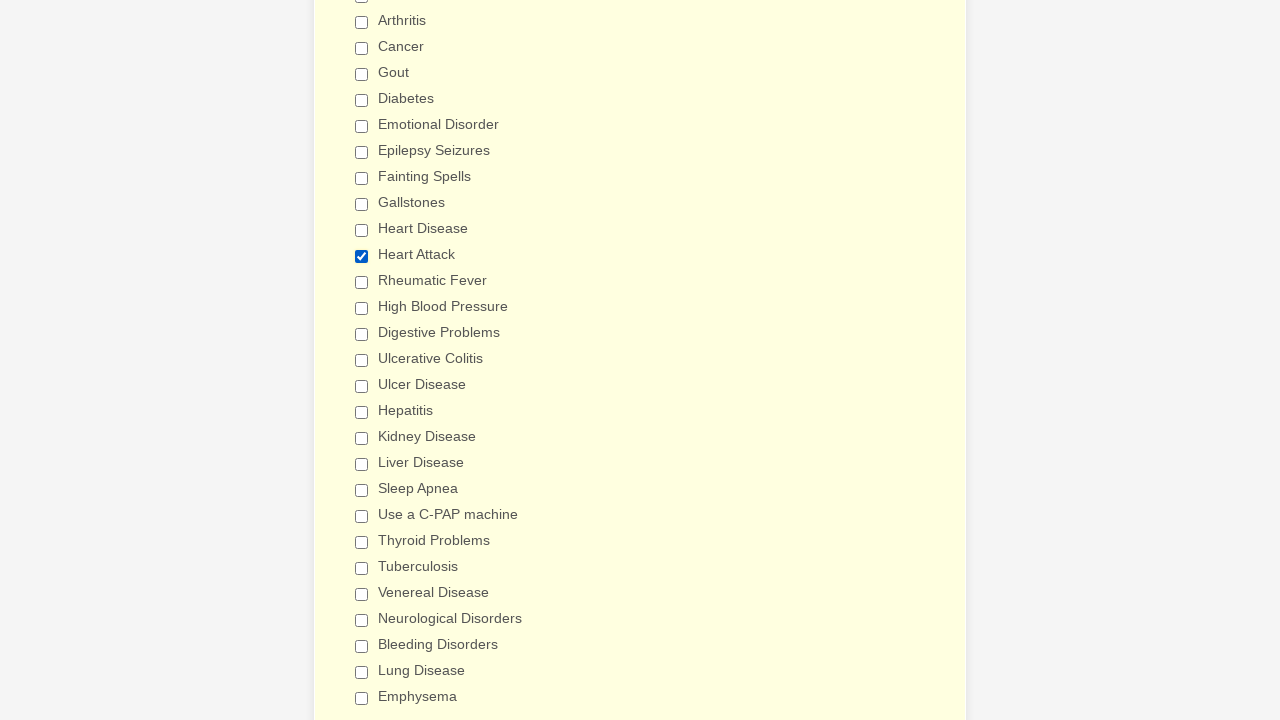

Verified non-Heart Attack checkbox is unchecked
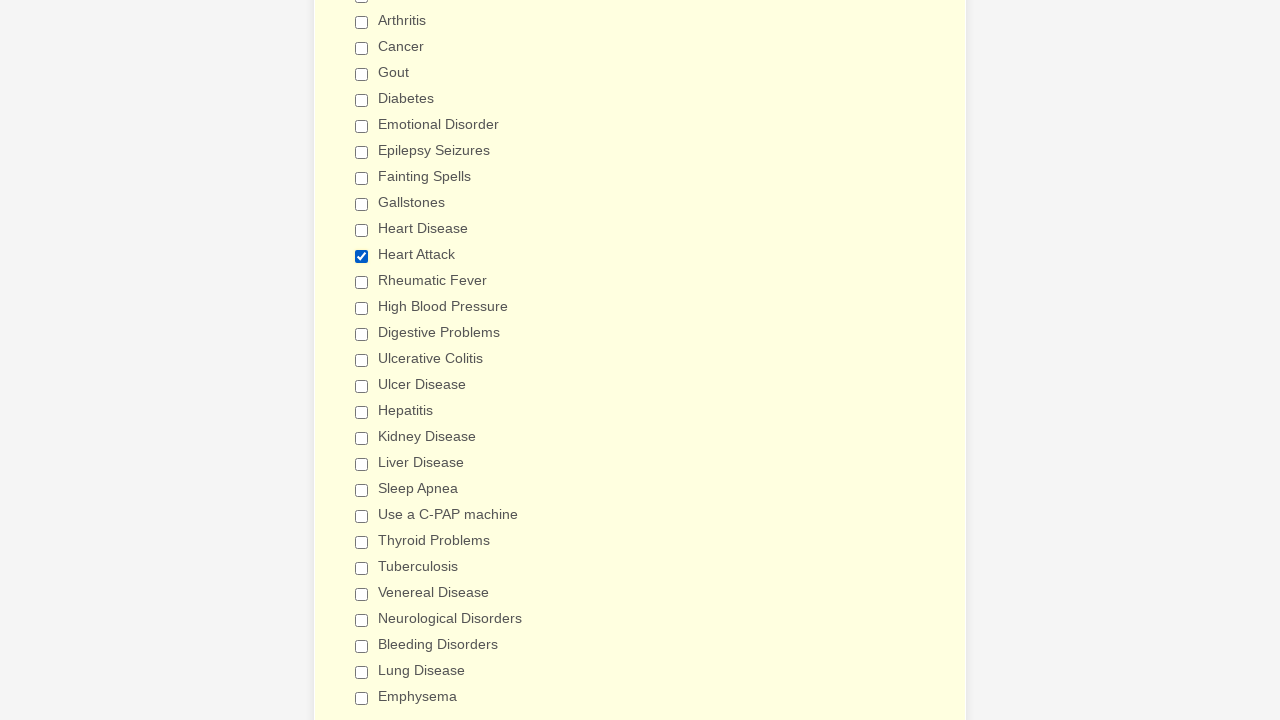

Verified Heart Attack checkbox is checked
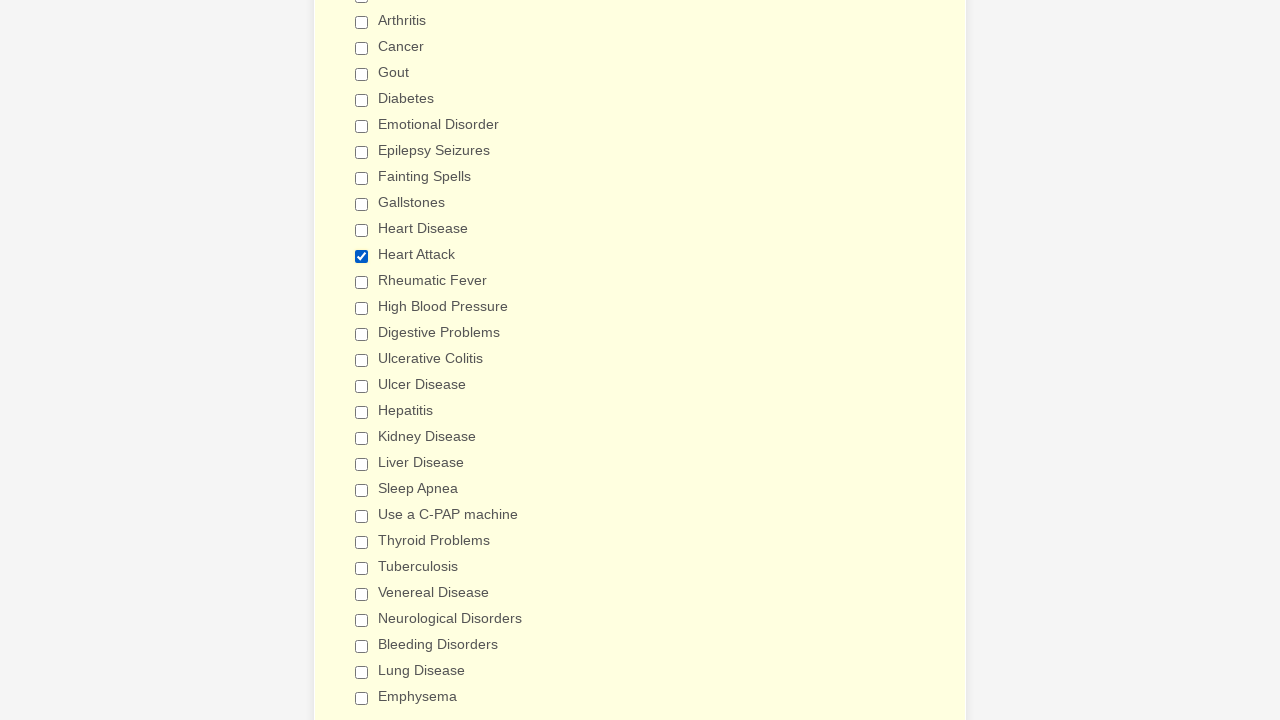

Verified non-Heart Attack checkbox is unchecked
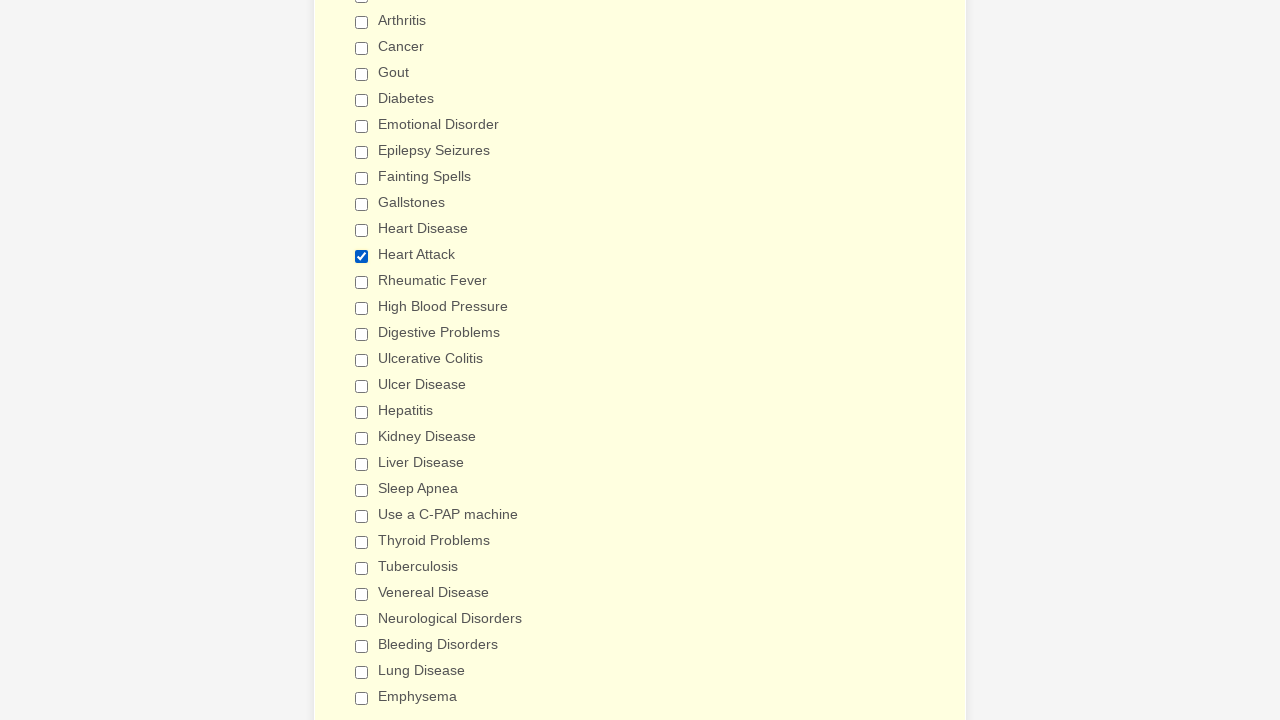

Verified non-Heart Attack checkbox is unchecked
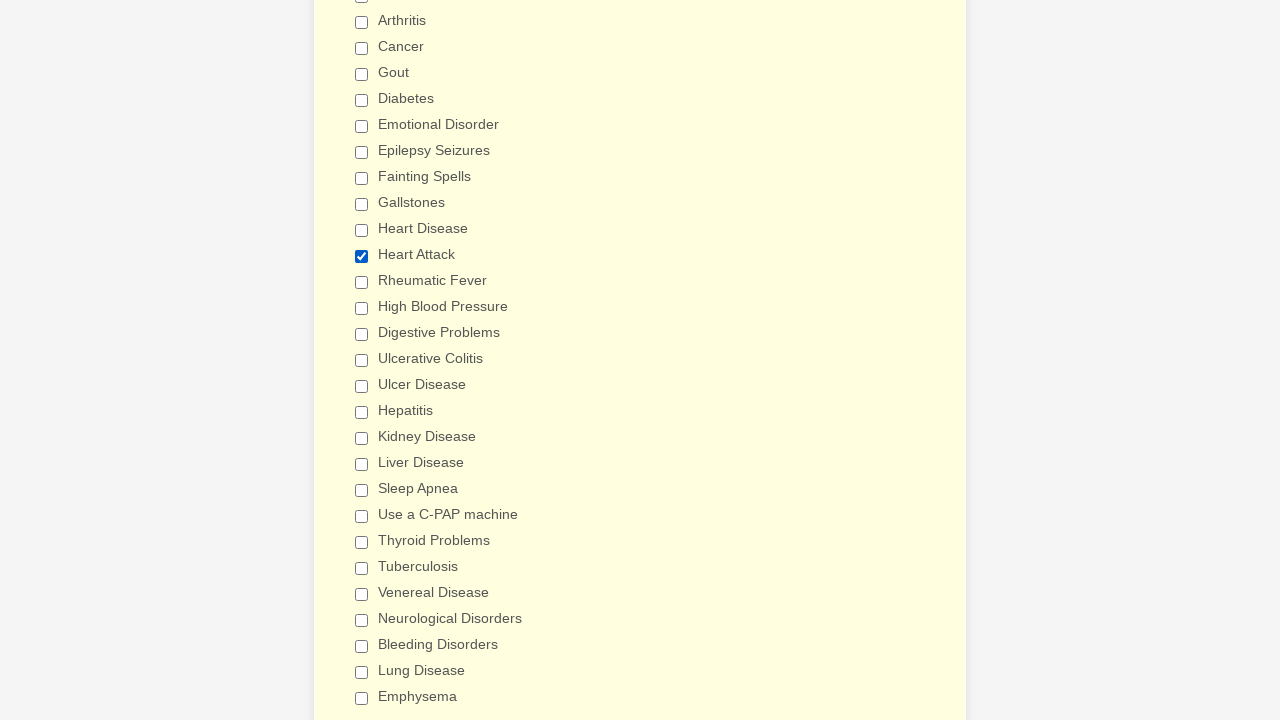

Verified non-Heart Attack checkbox is unchecked
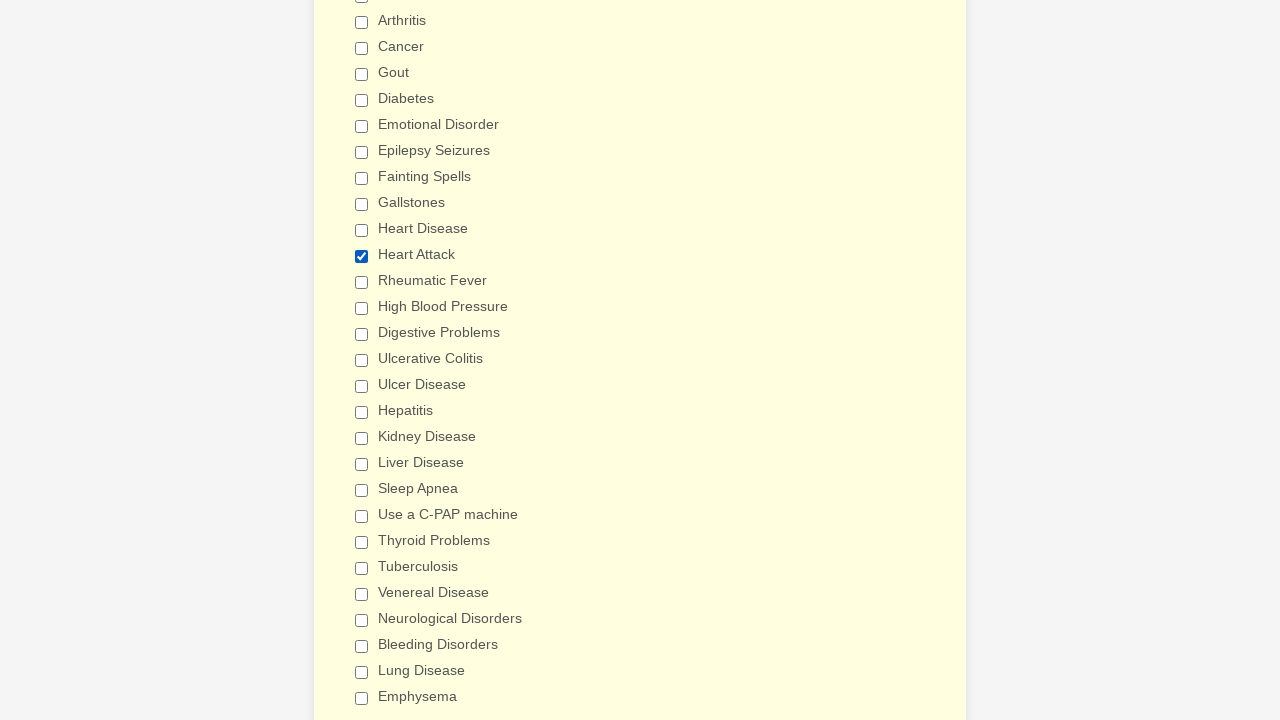

Verified non-Heart Attack checkbox is unchecked
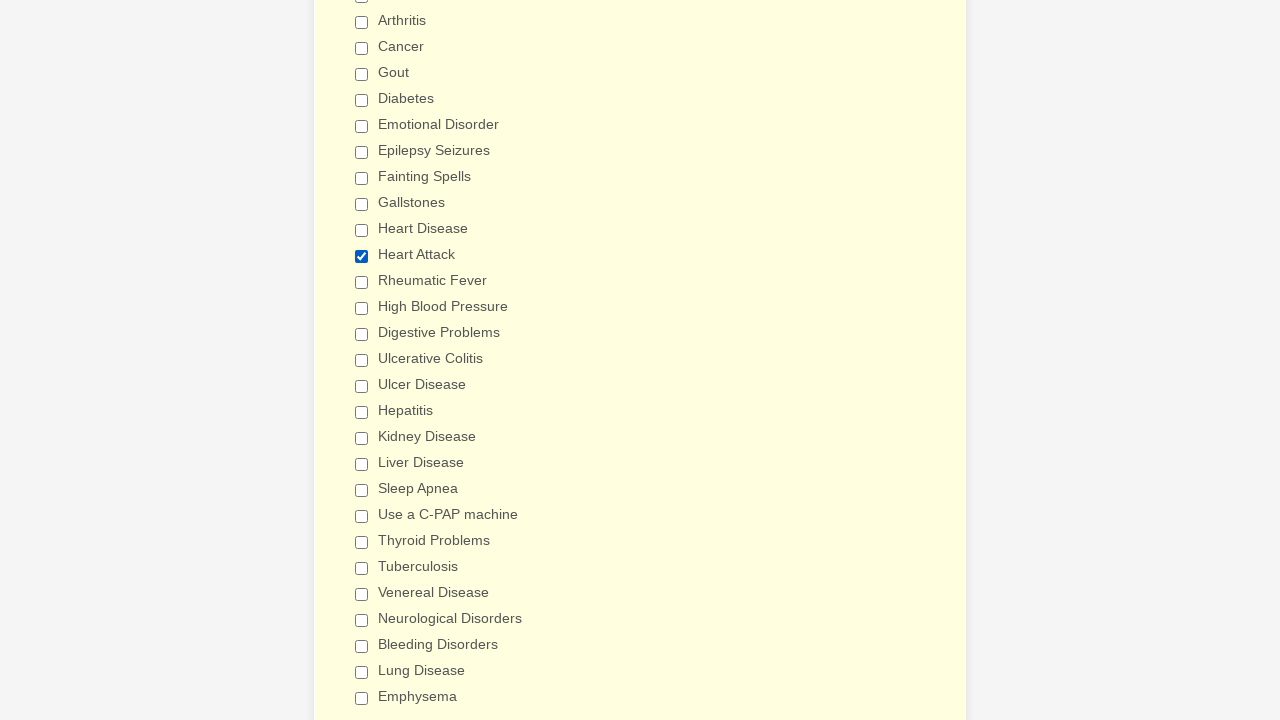

Verified non-Heart Attack checkbox is unchecked
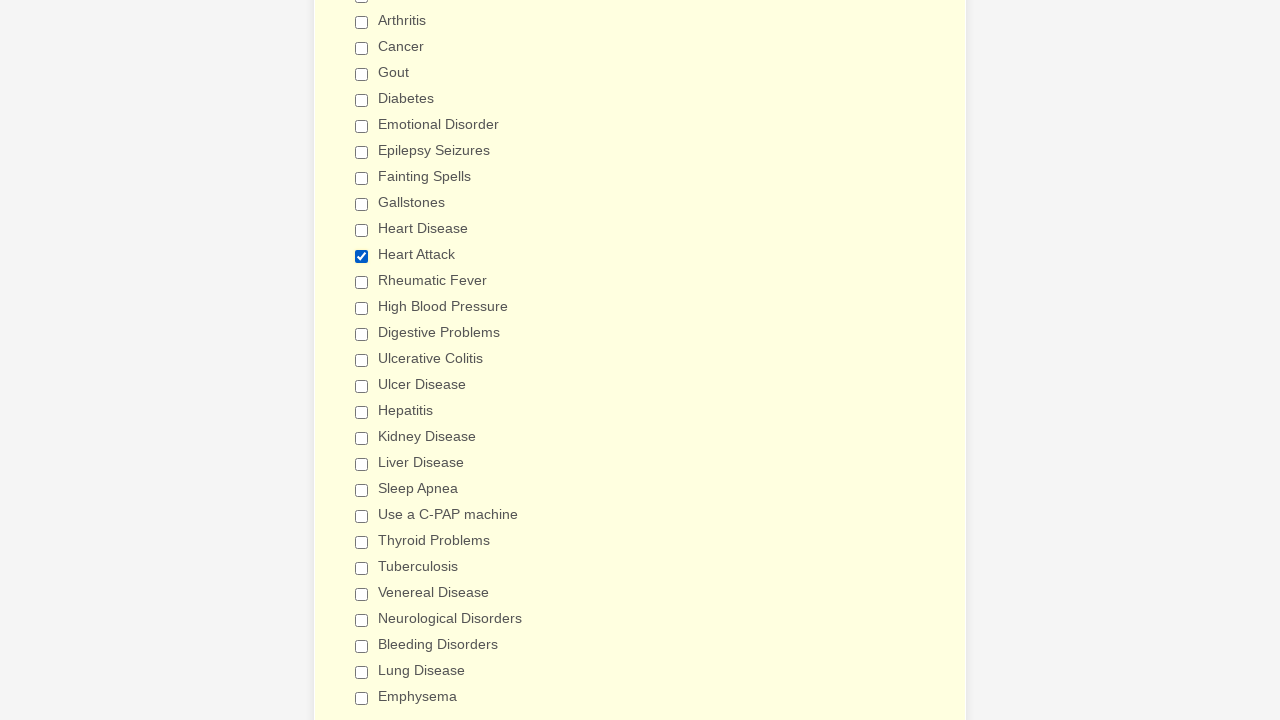

Verified non-Heart Attack checkbox is unchecked
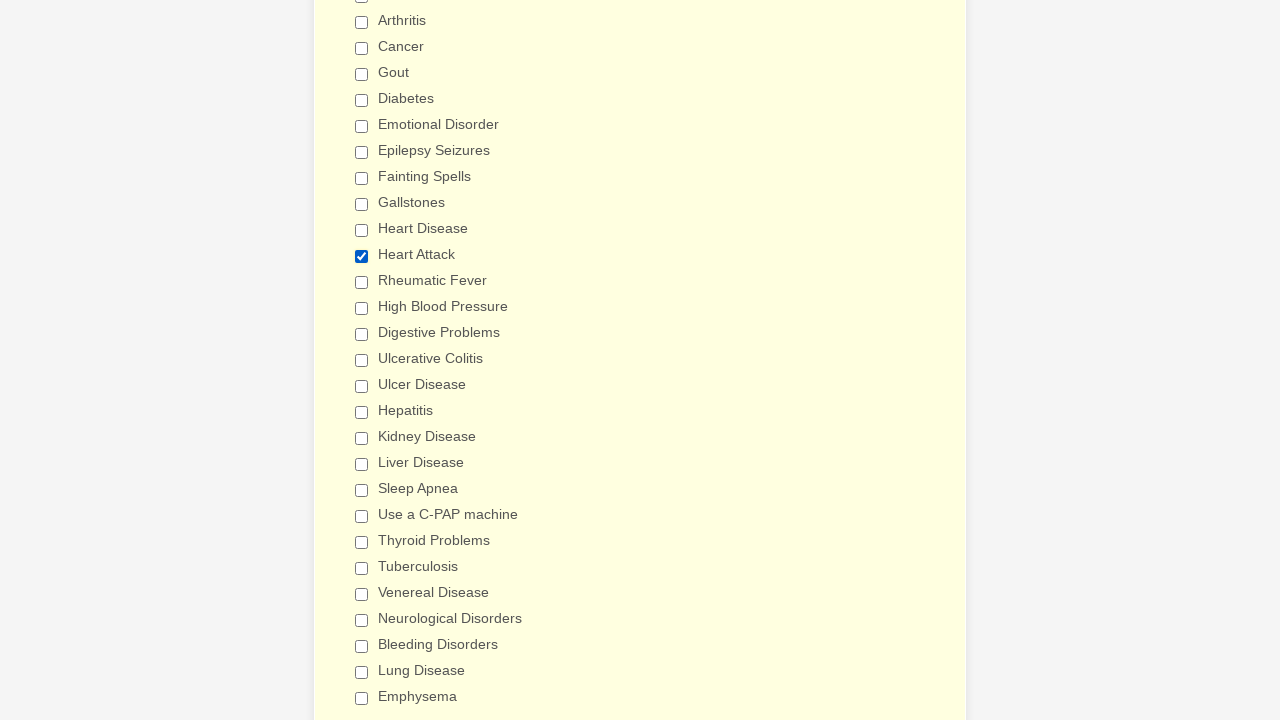

Verified non-Heart Attack checkbox is unchecked
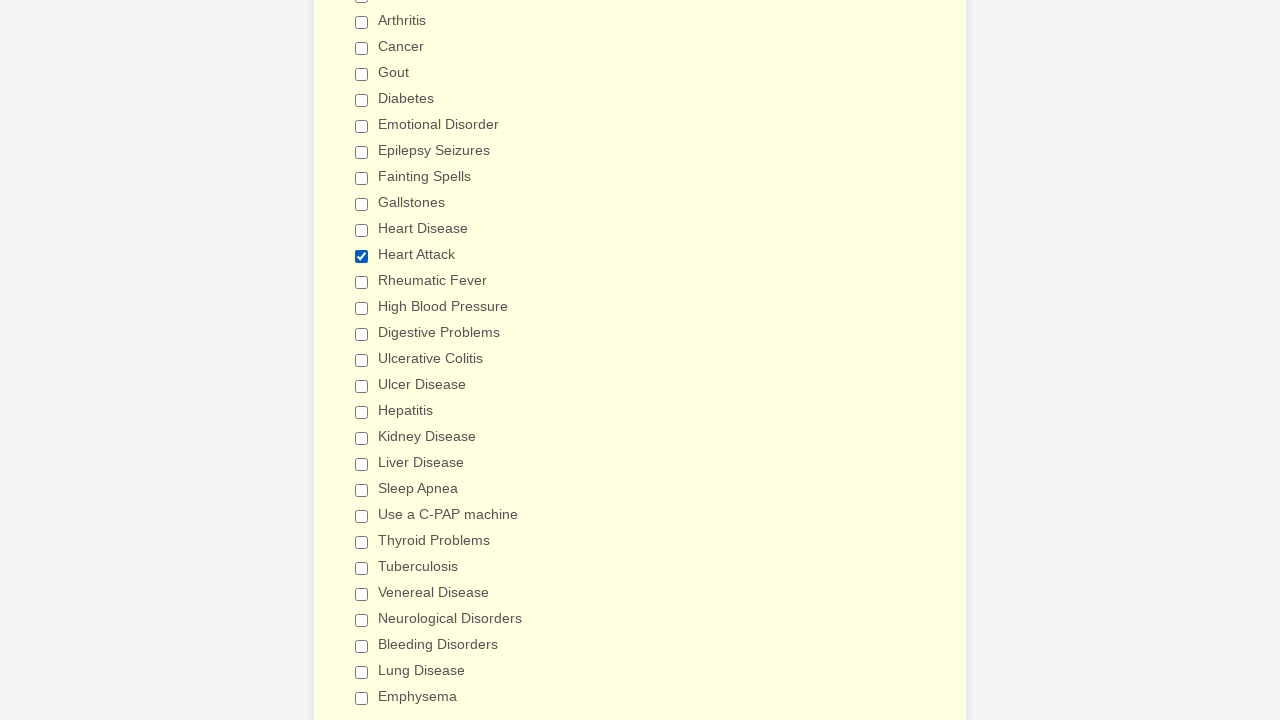

Verified non-Heart Attack checkbox is unchecked
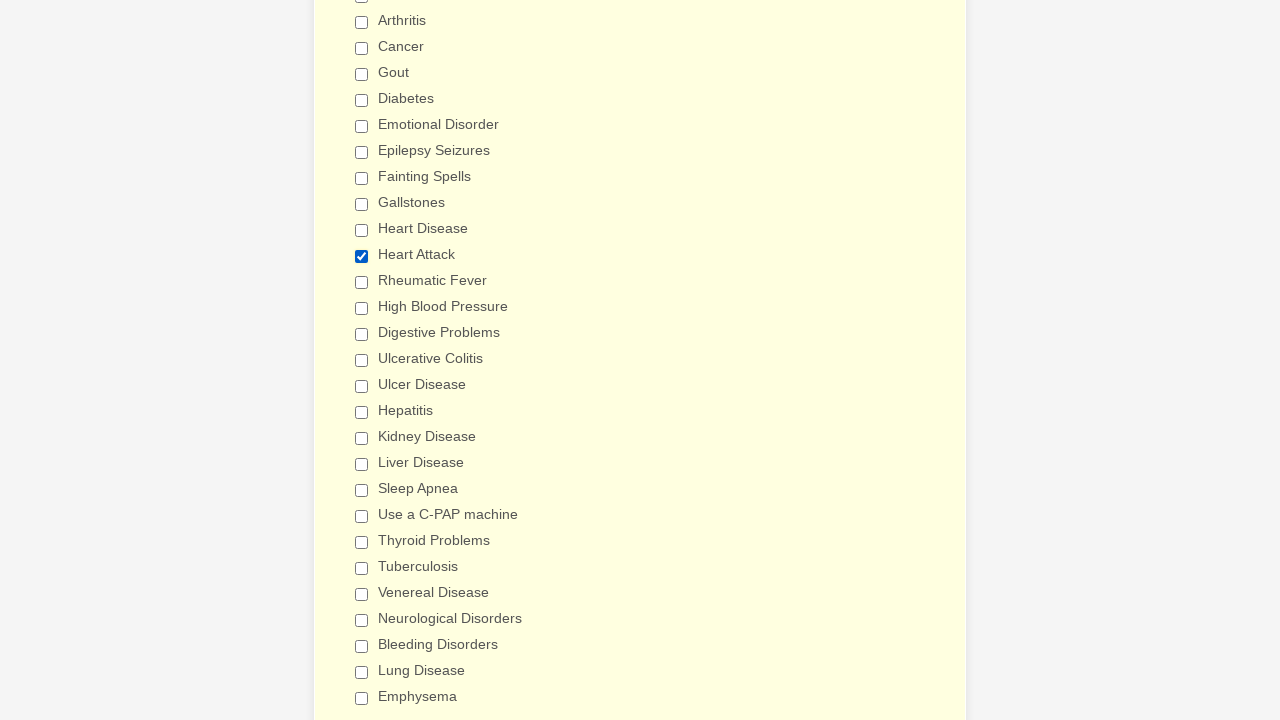

Verified non-Heart Attack checkbox is unchecked
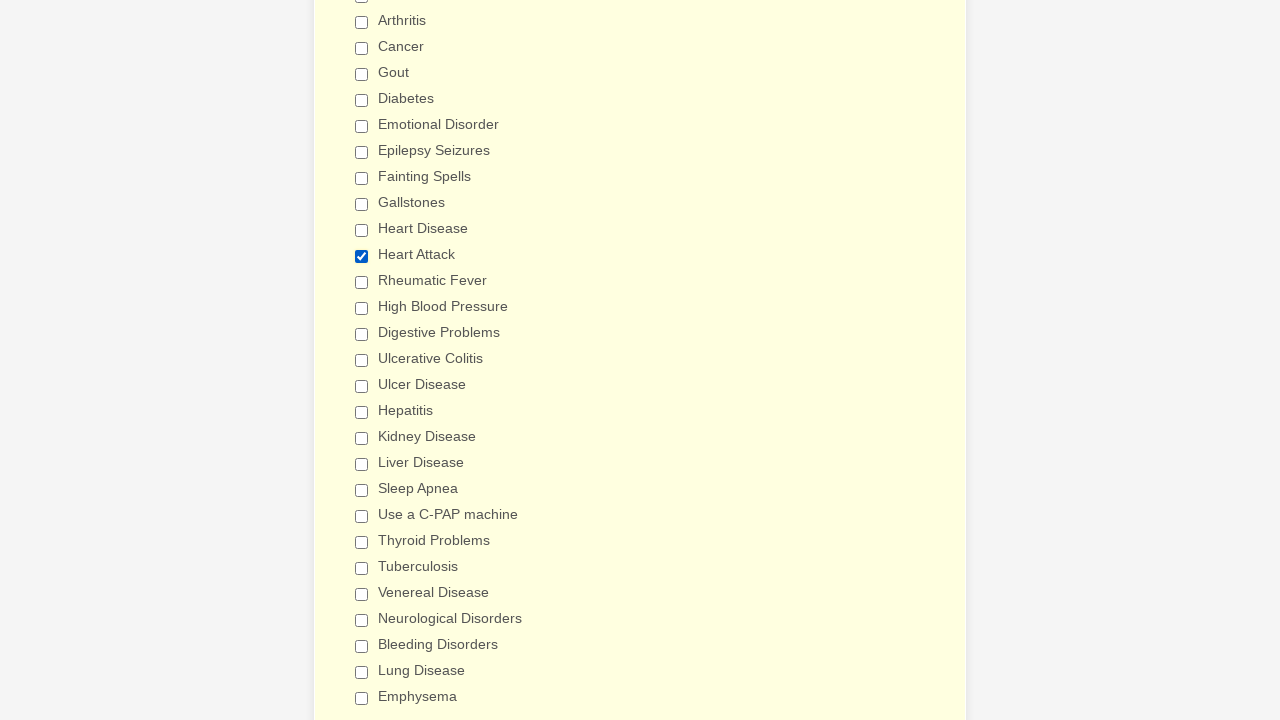

Verified non-Heart Attack checkbox is unchecked
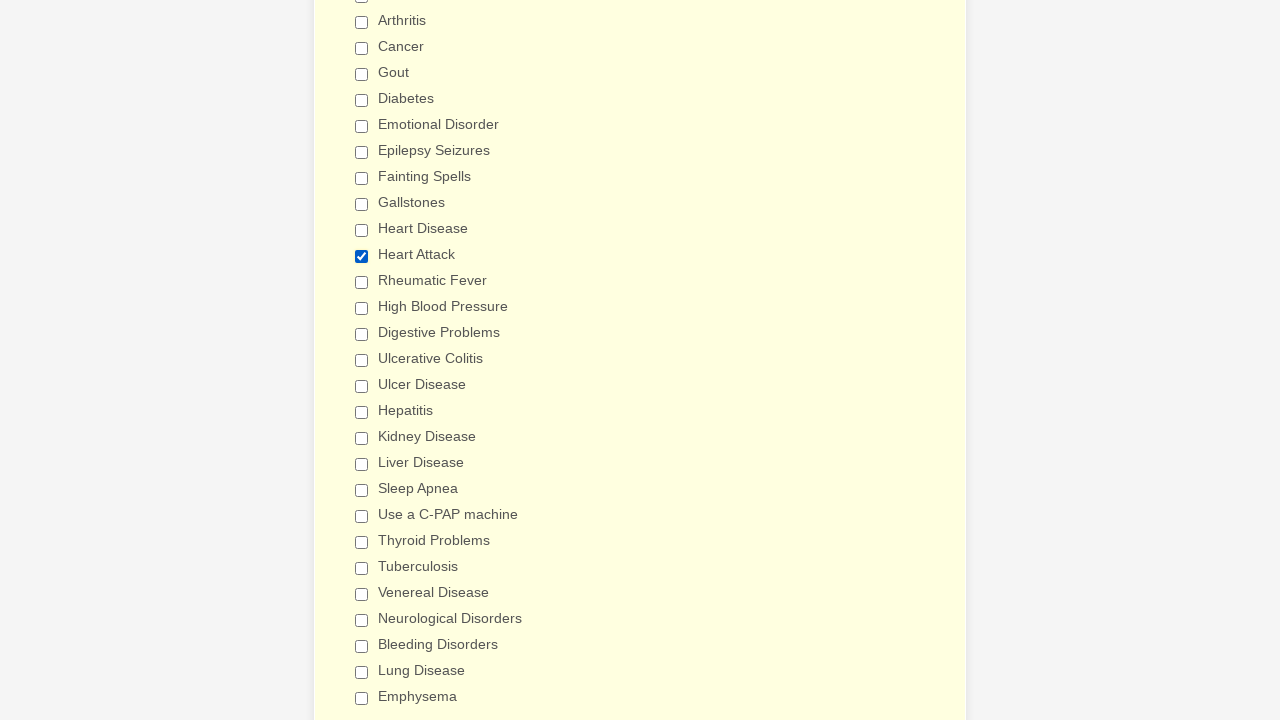

Verified non-Heart Attack checkbox is unchecked
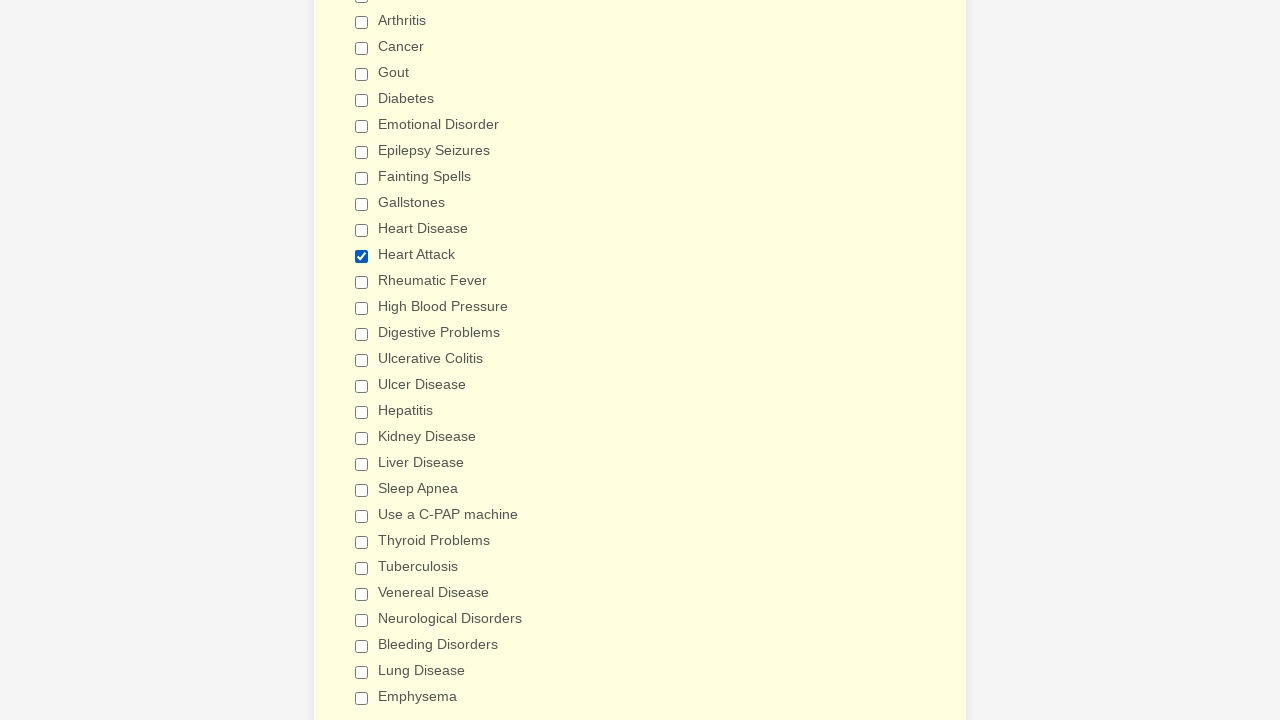

Verified non-Heart Attack checkbox is unchecked
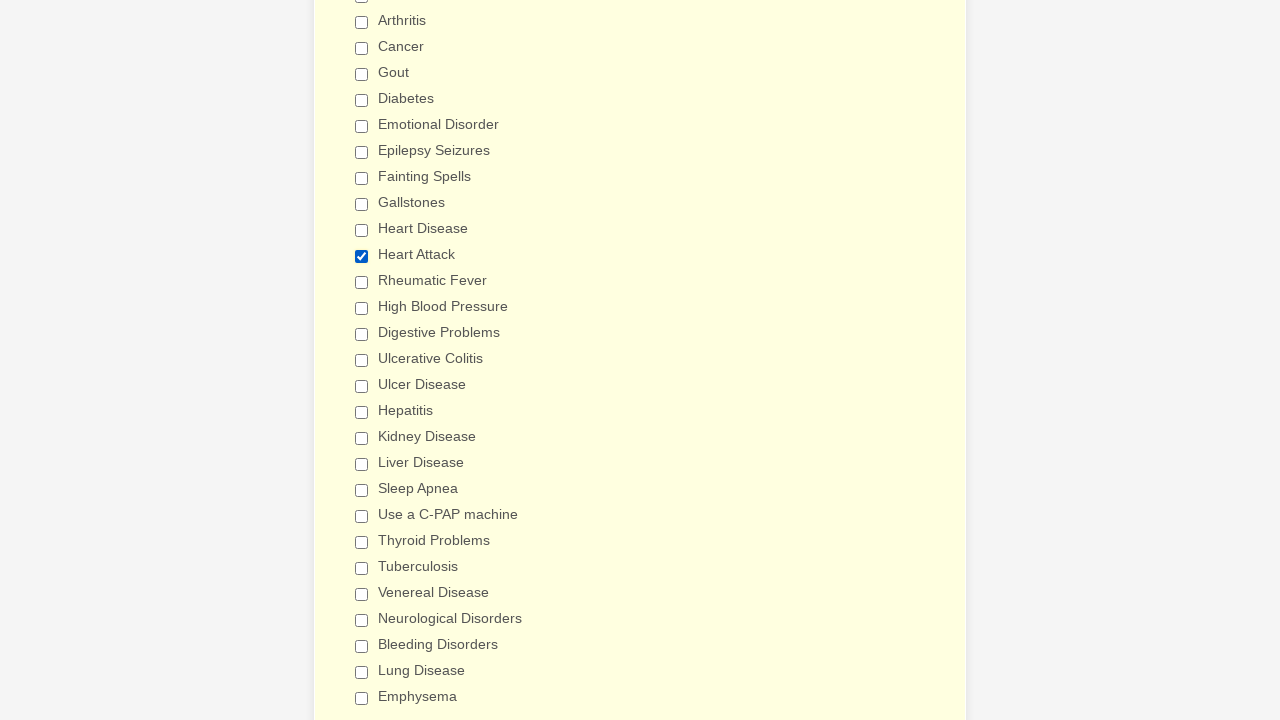

Verified non-Heart Attack checkbox is unchecked
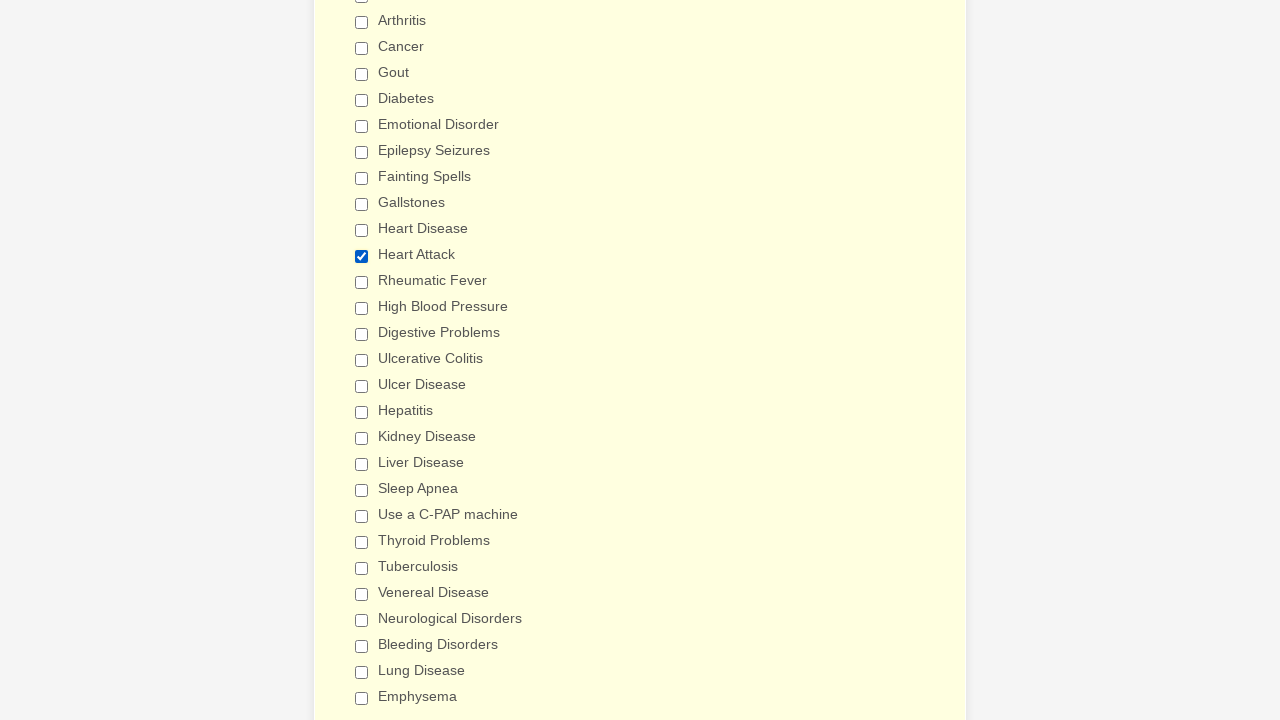

Verified non-Heart Attack checkbox is unchecked
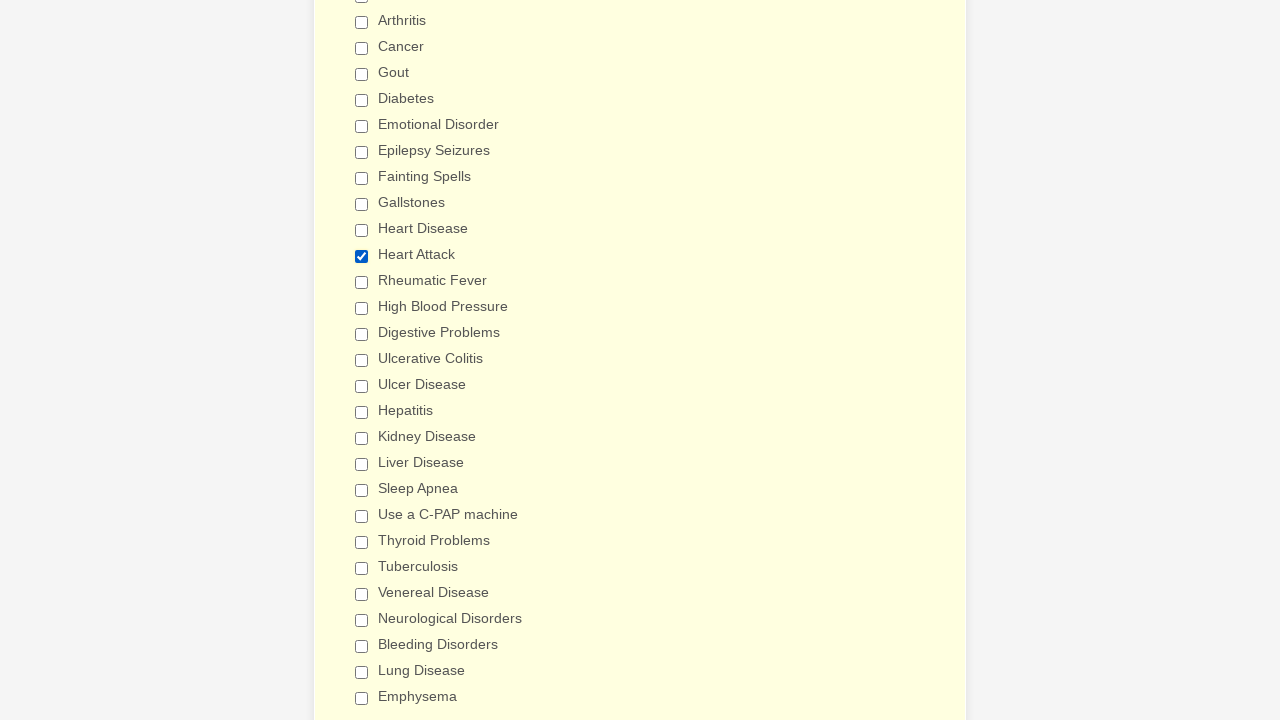

Verified non-Heart Attack checkbox is unchecked
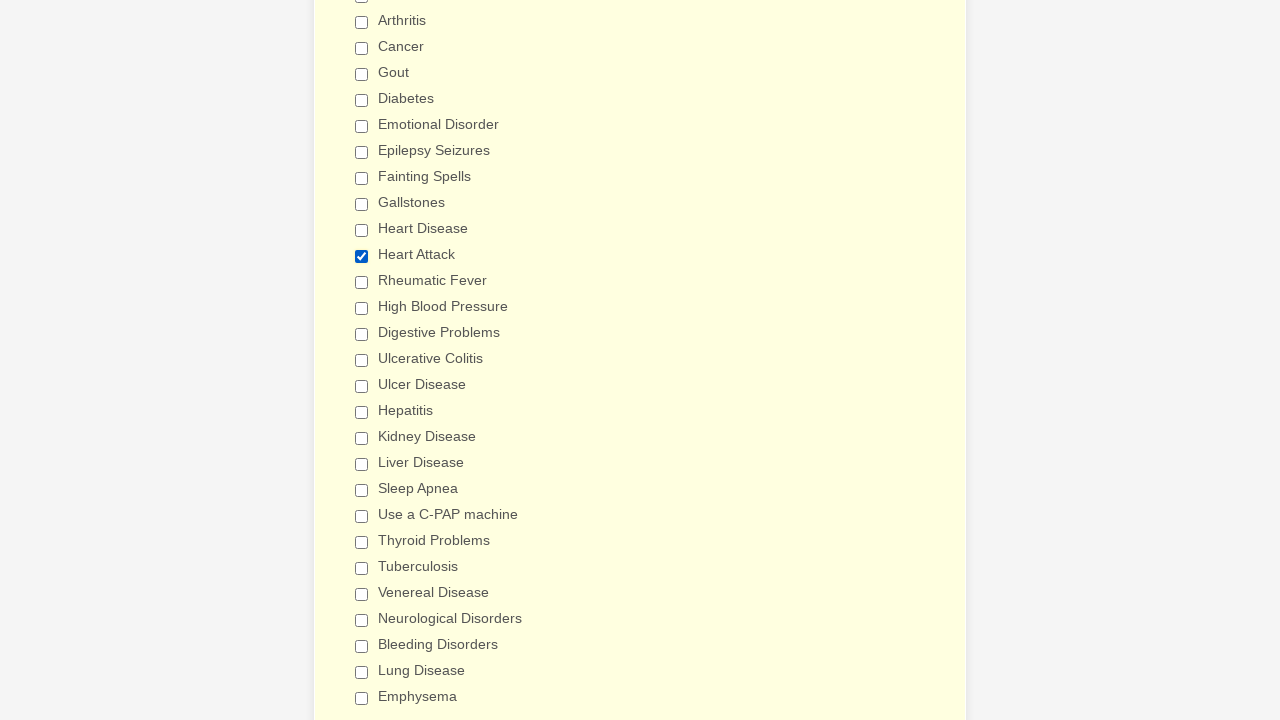

Verified non-Heart Attack checkbox is unchecked
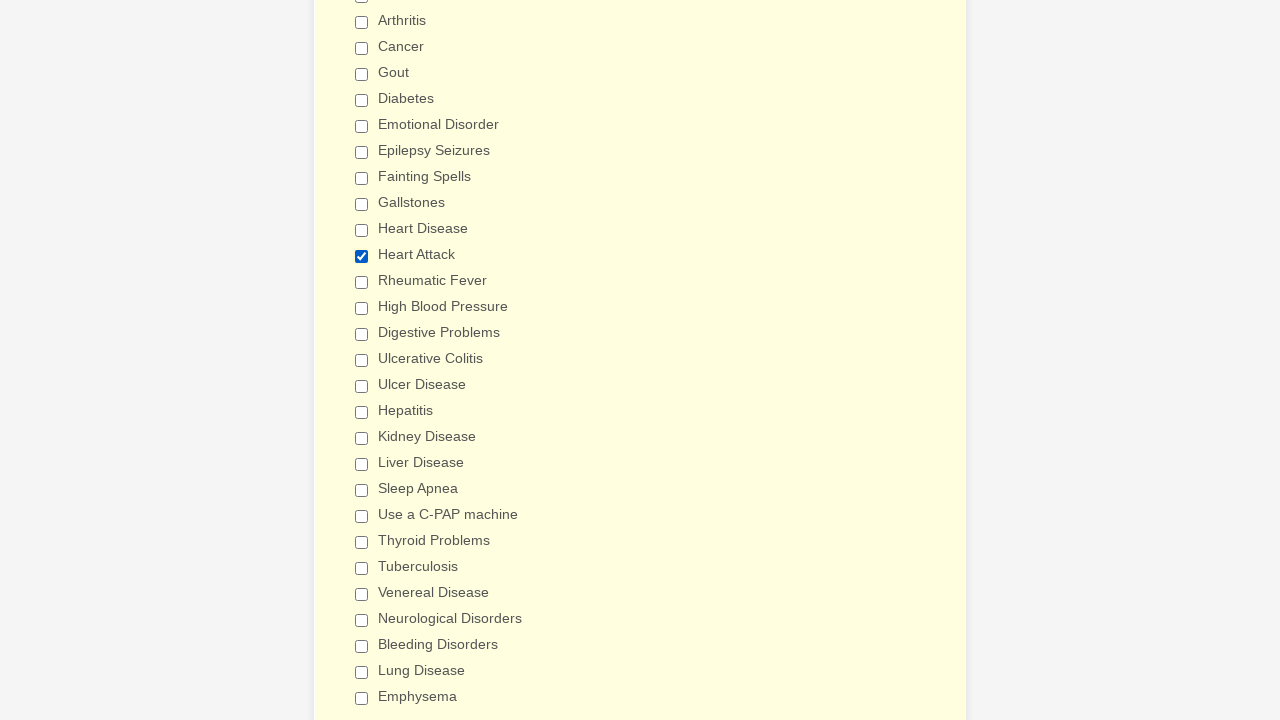

Verified non-Heart Attack checkbox is unchecked
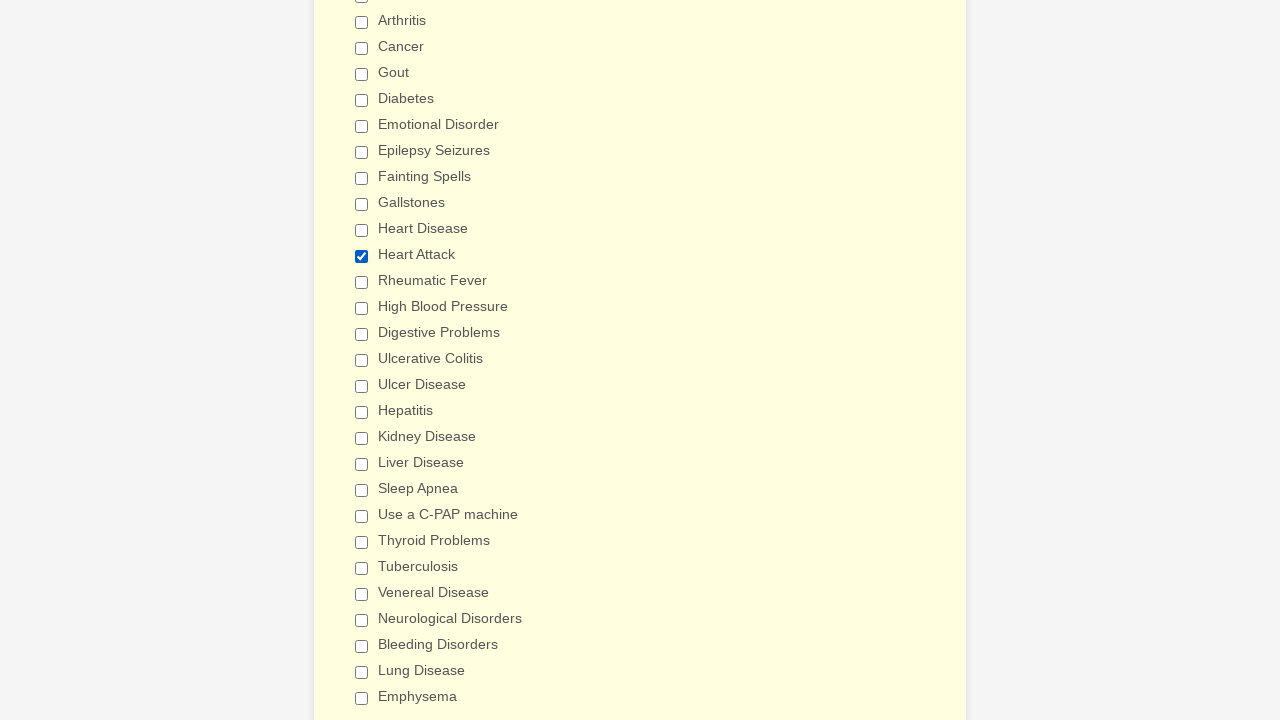

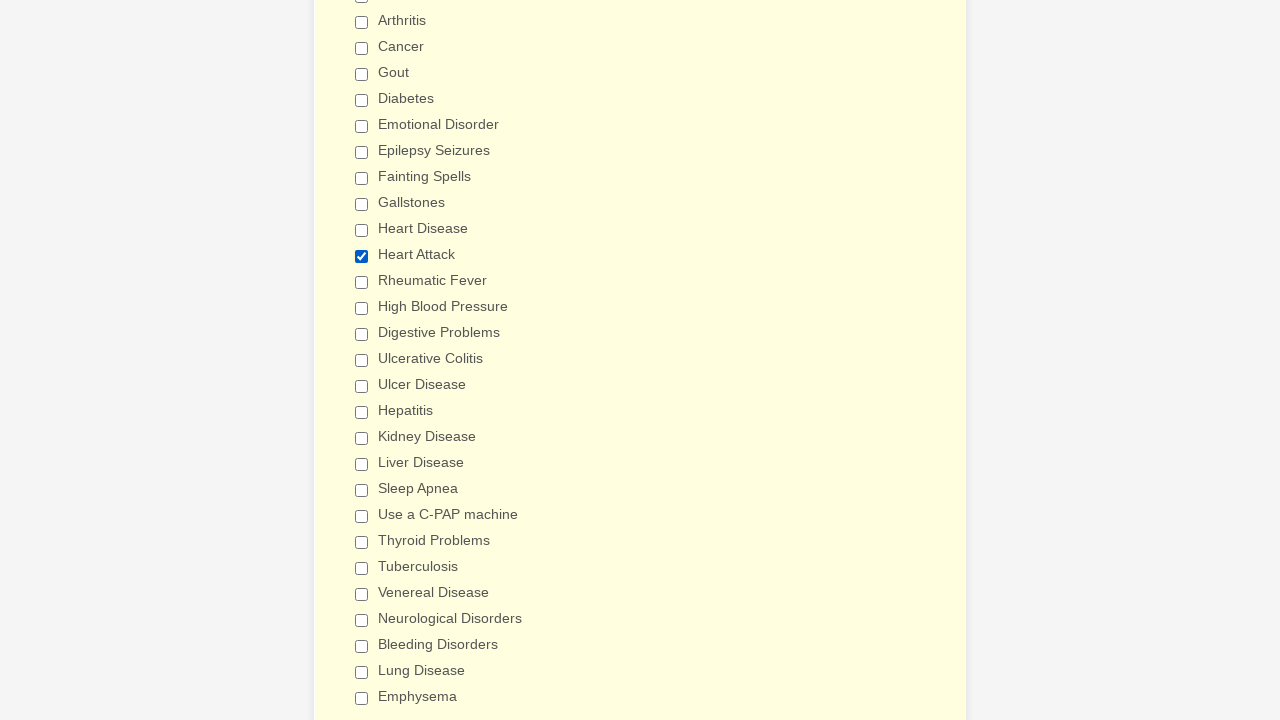